Tests opening multiple tabs by clicking links that open in new tabs, then navigating through each tab and closing all except the main page

Starting URL: https://www.selenium.dev/

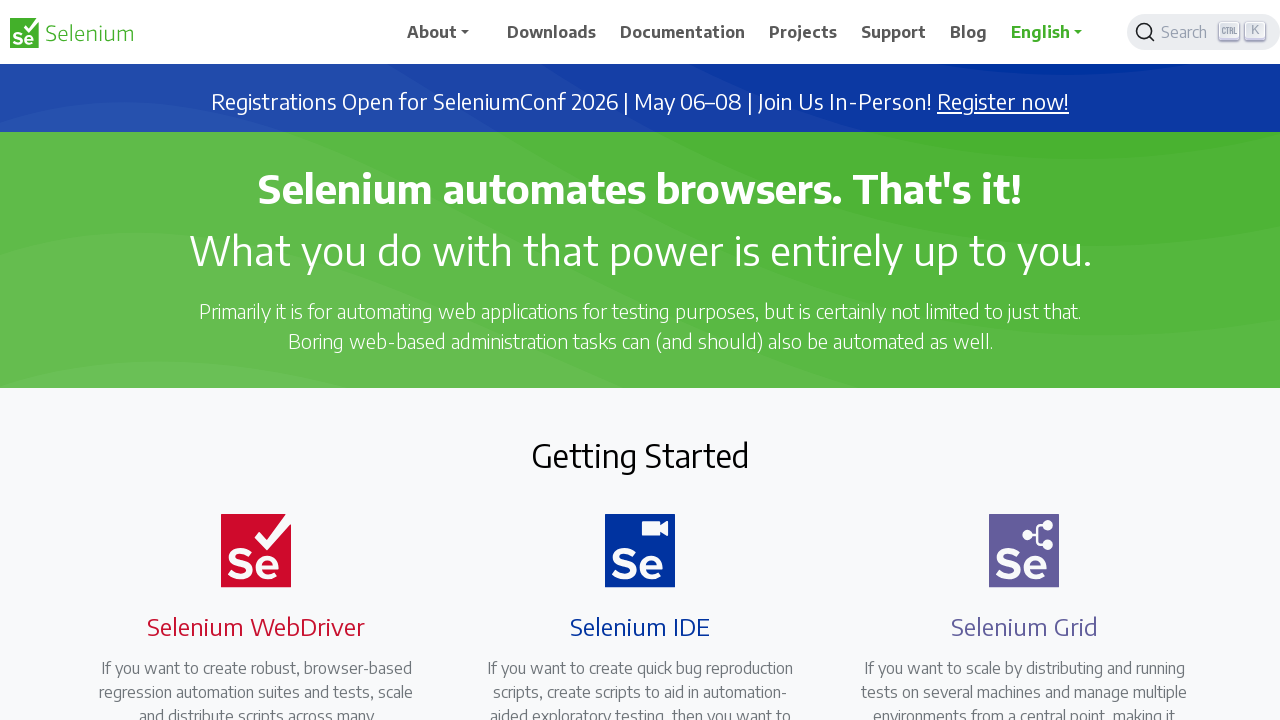

Stored reference to main page
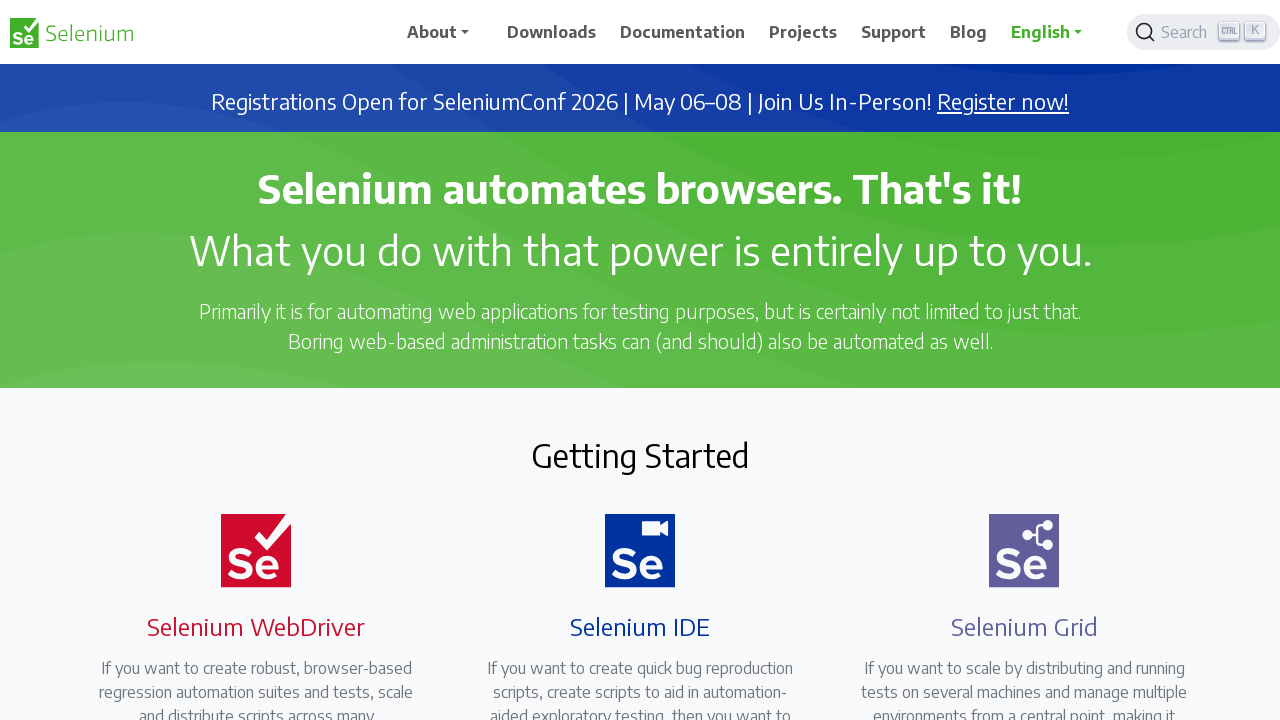

Found all links with target='_blank' attribute
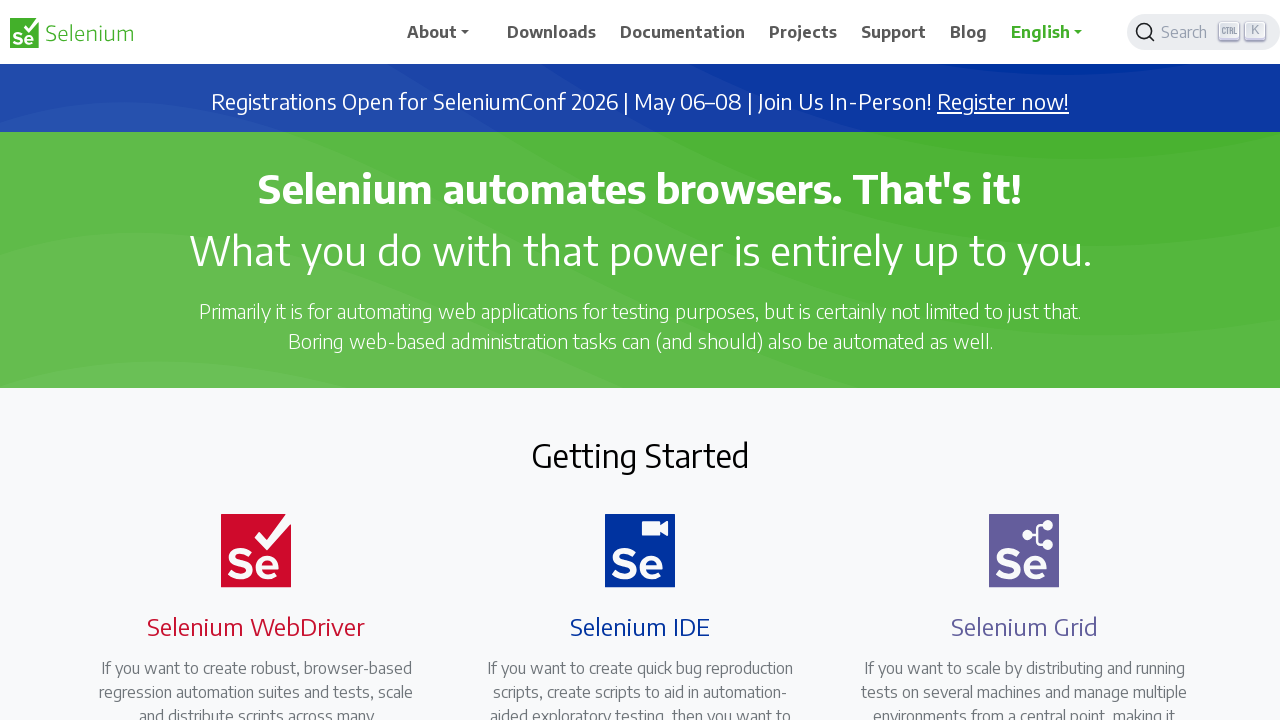

Initialized list to store opened pages
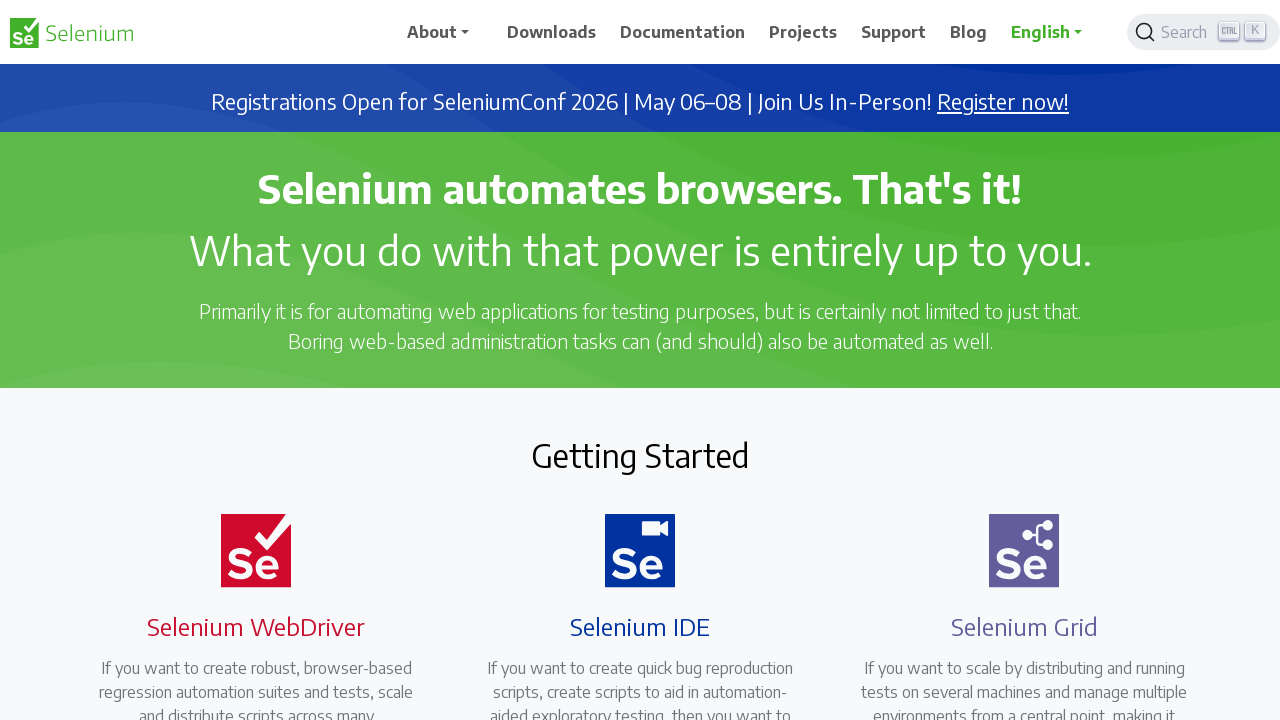

Retrieved href attribute from link: https://seleniumconf.com/register/?utm_medium=Referral&utm_source=selenium.dev&utm_campaign=register
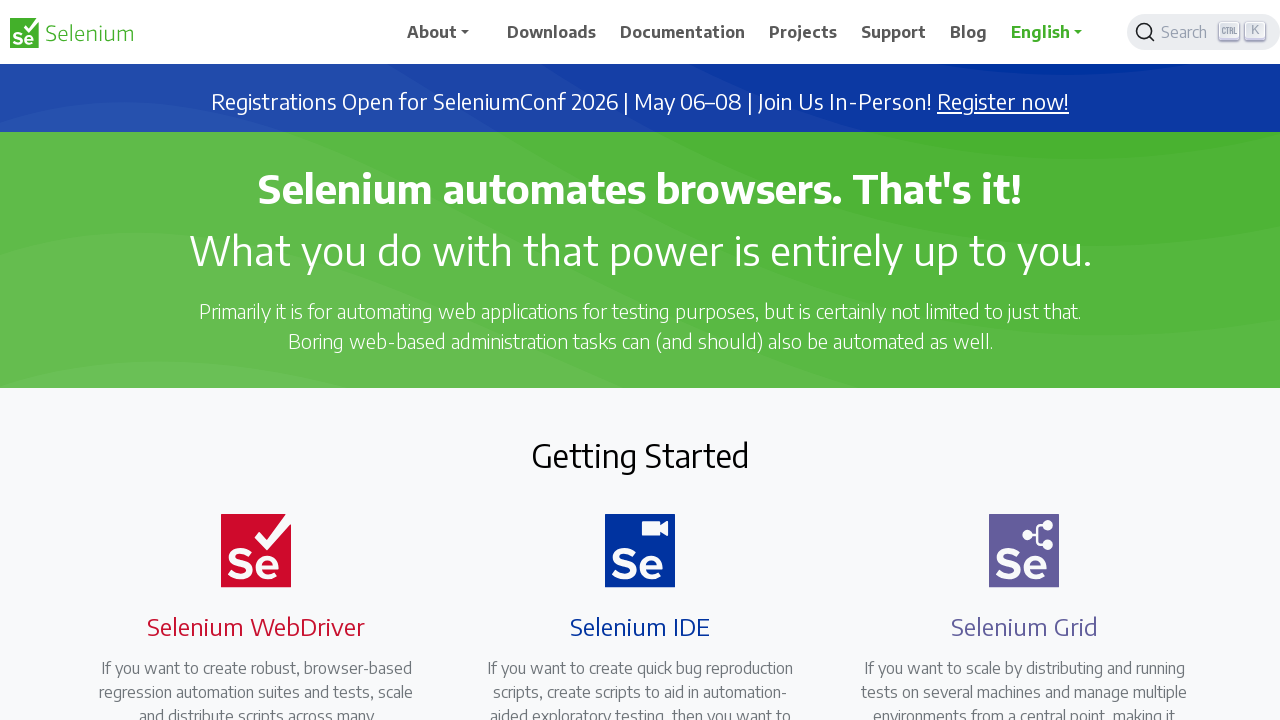

Clicked link to open new tab: https://seleniumconf.com/register/?utm_medium=Referral&utm_source=selenium.dev&utm_campaign=register
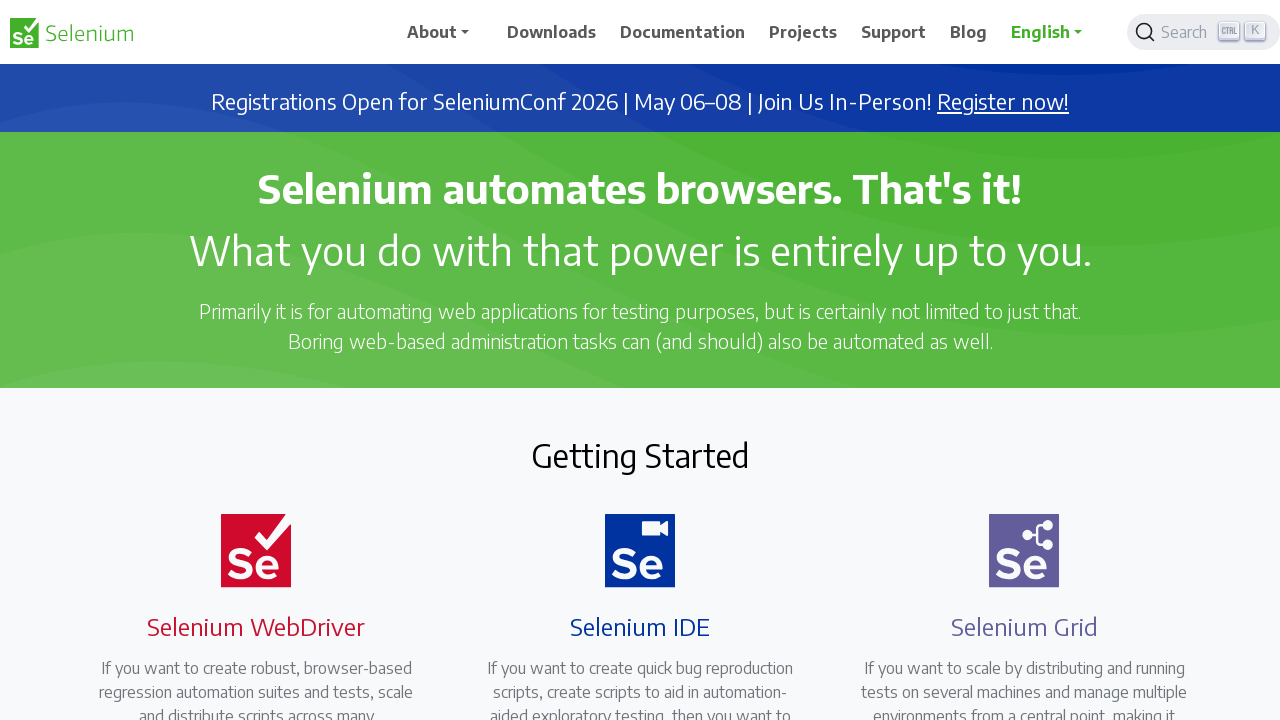

New page tab opened and captured
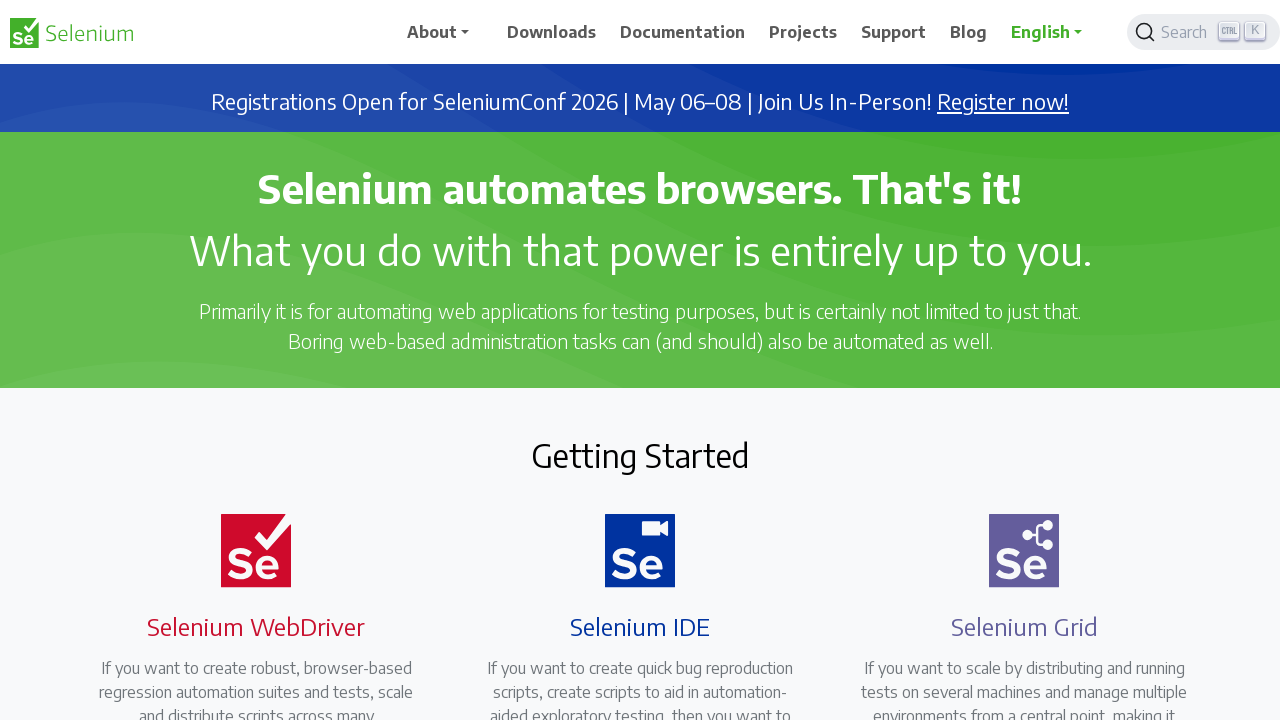

Added opened page to pages list for later closure
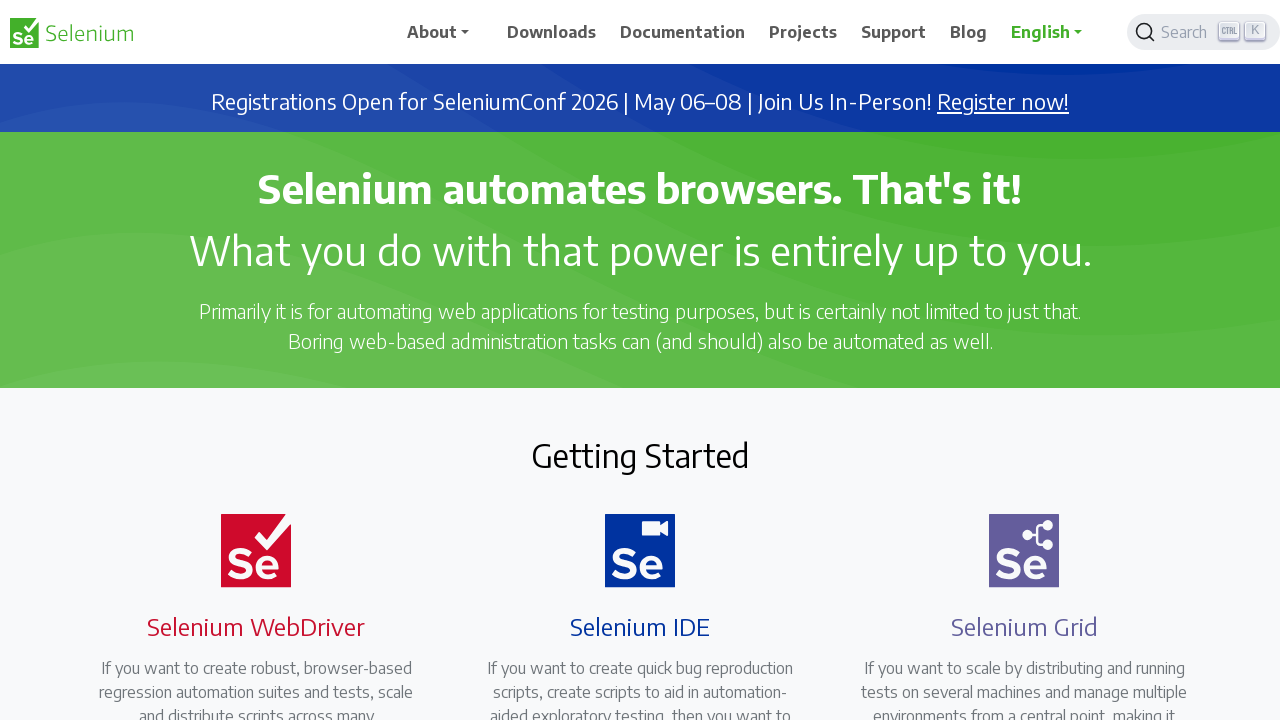

Retrieved href attribute from link: https://opencollective.com/selenium
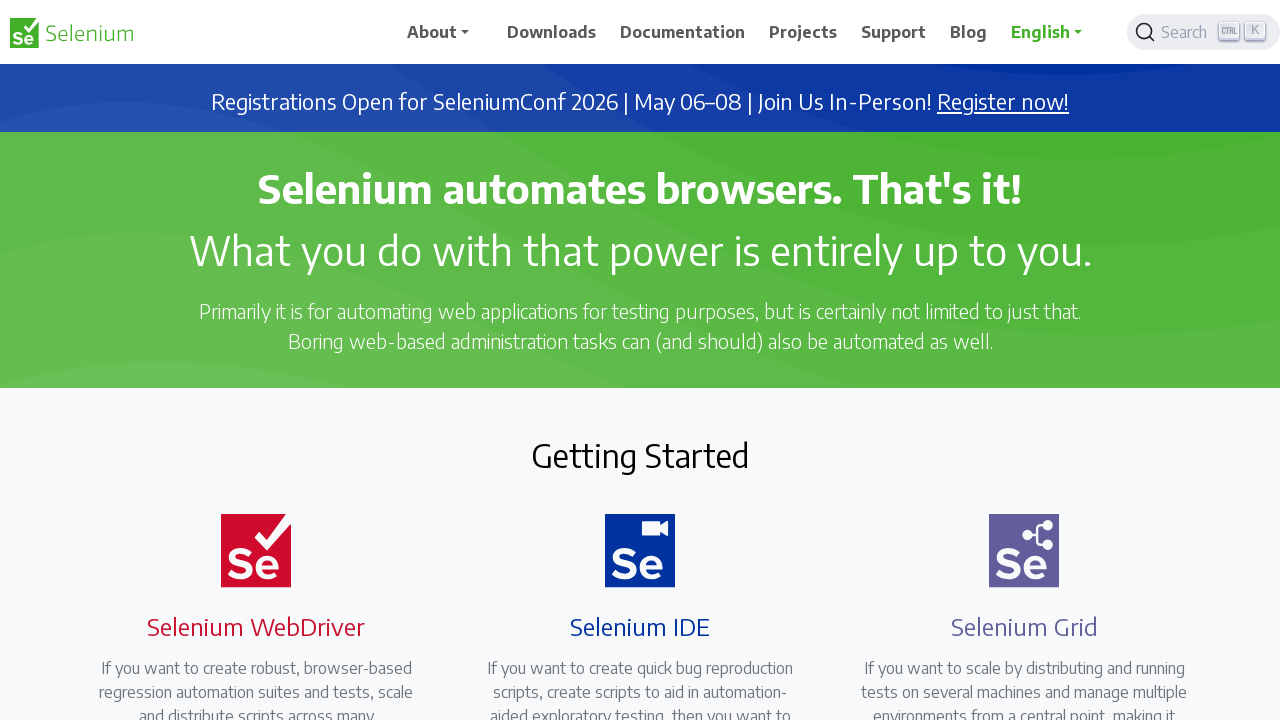

Clicked link to open new tab: https://opencollective.com/selenium
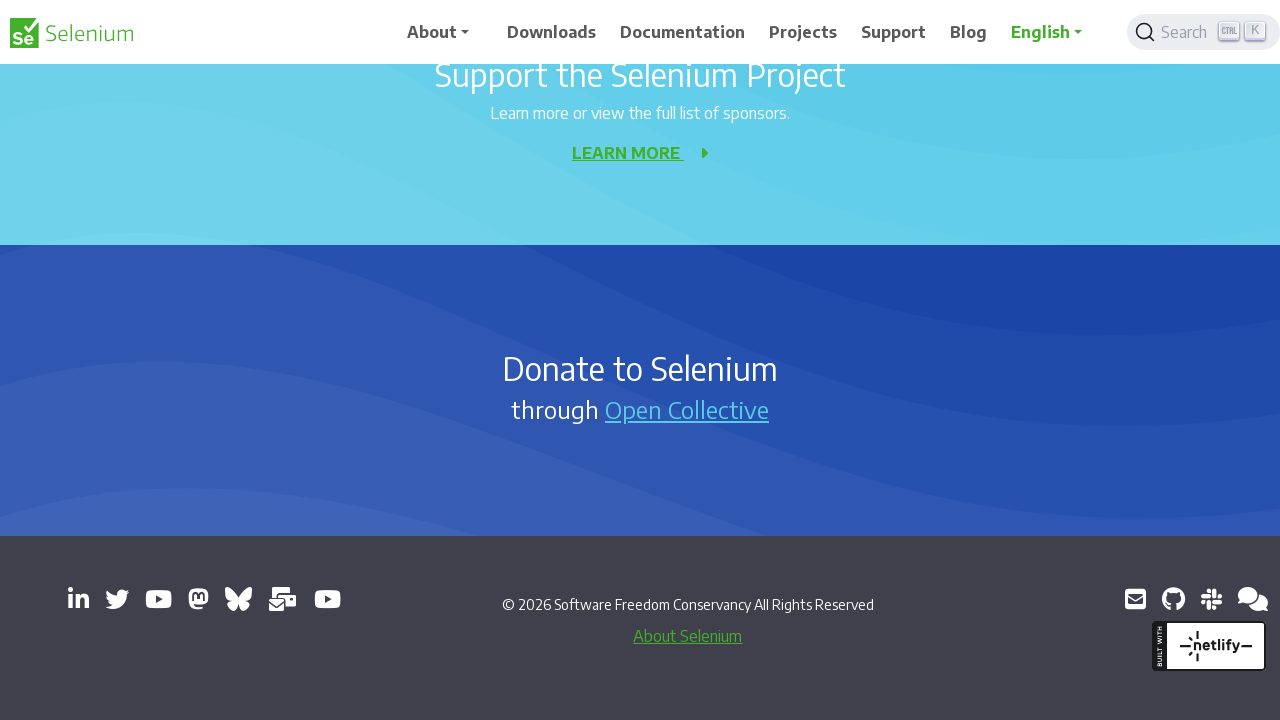

New page tab opened and captured
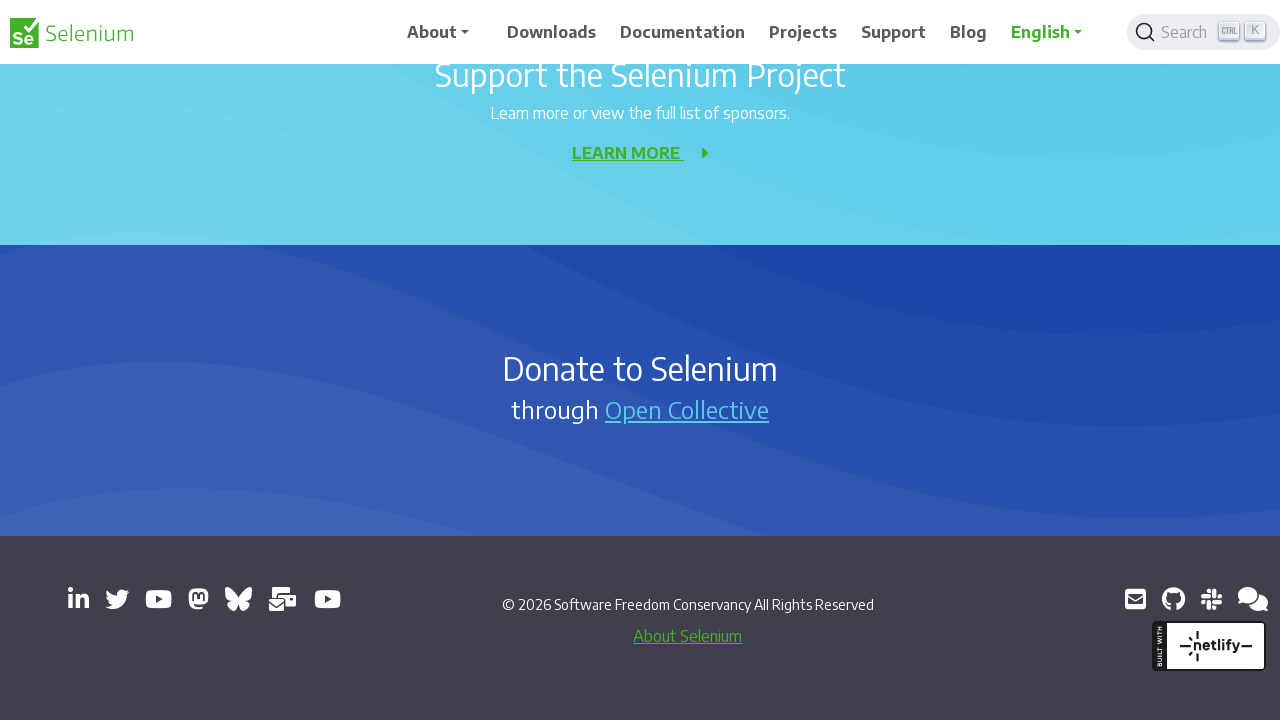

Added opened page to pages list for later closure
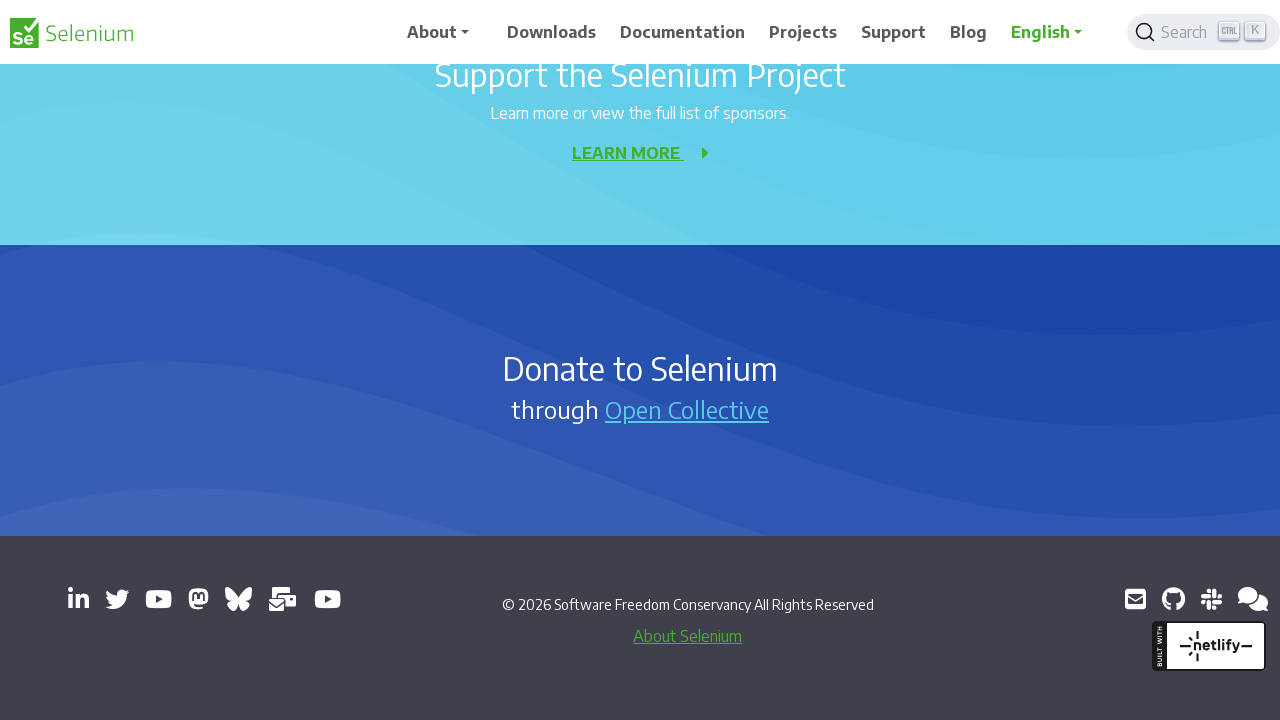

Retrieved href attribute from link: https://www.linkedin.com/company/4826427/
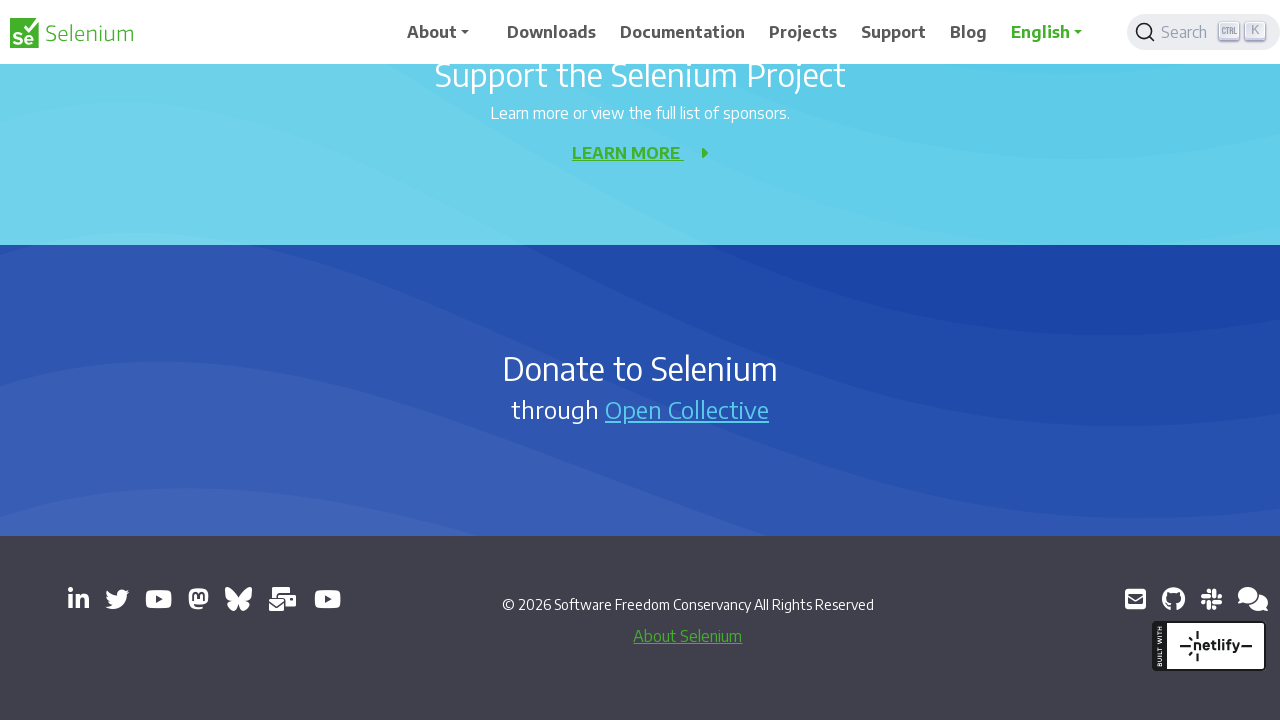

Clicked link to open new tab: https://www.linkedin.com/company/4826427/
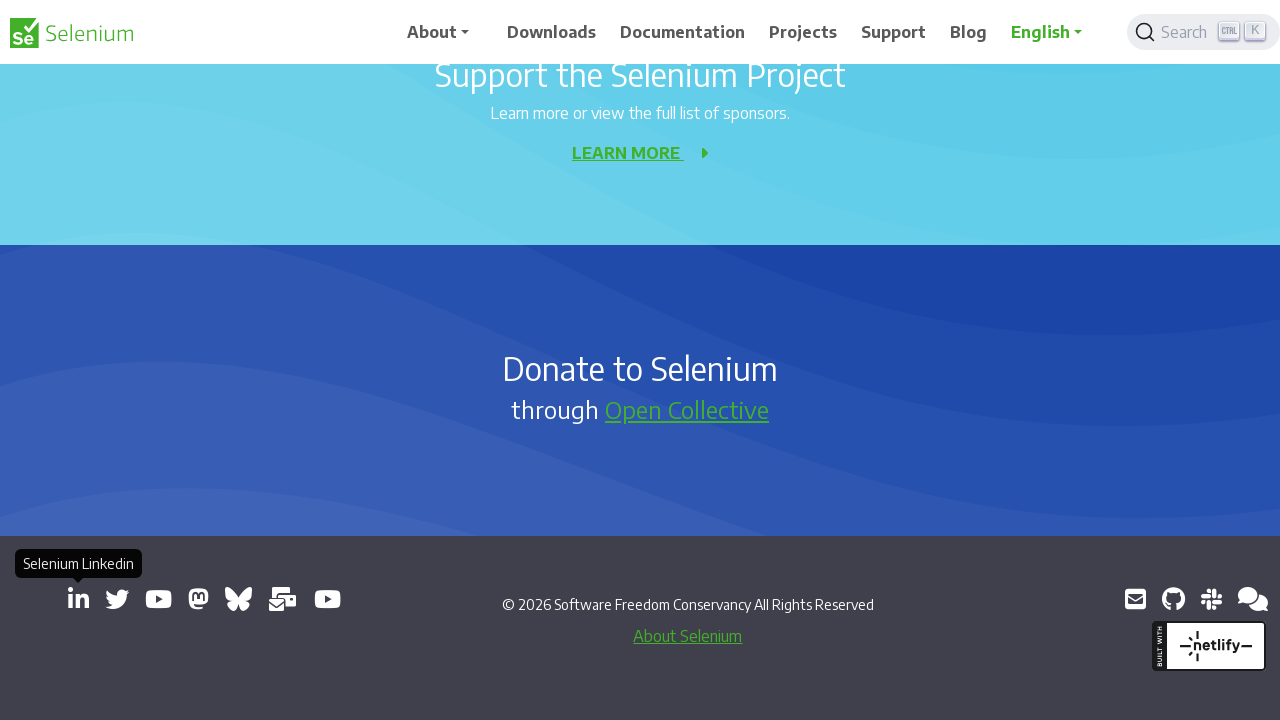

New page tab opened and captured
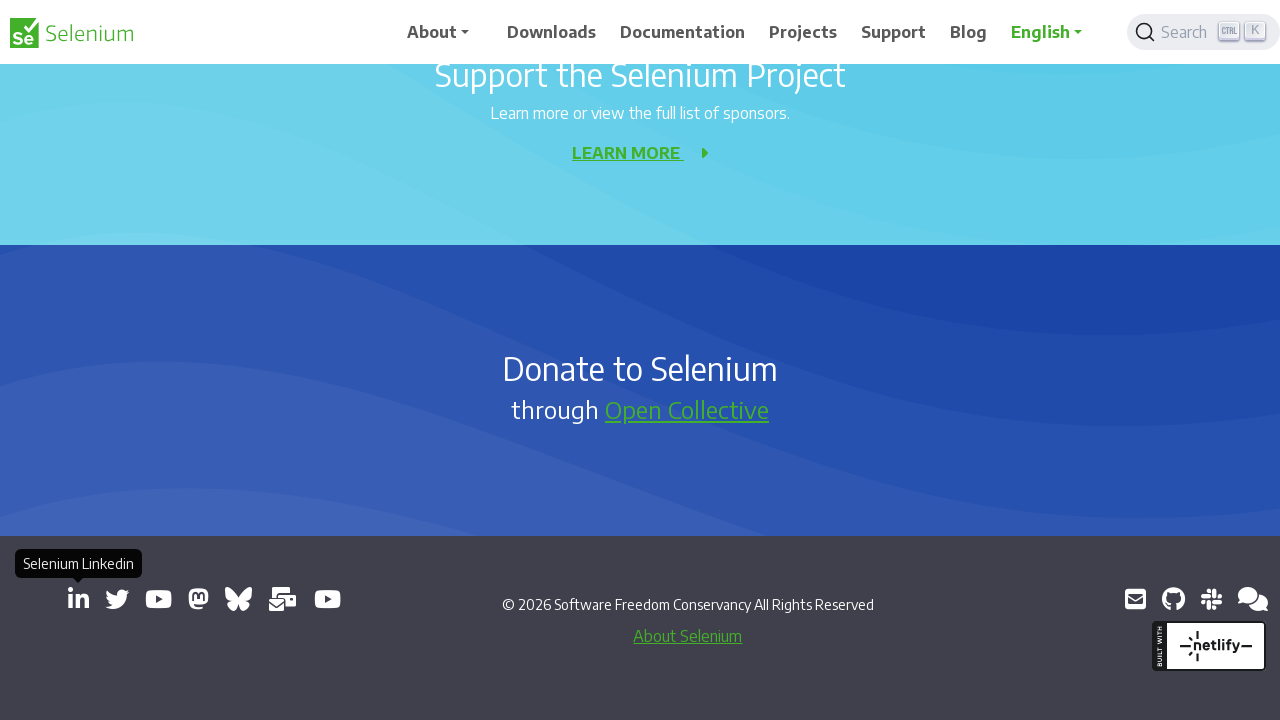

Added opened page to pages list for later closure
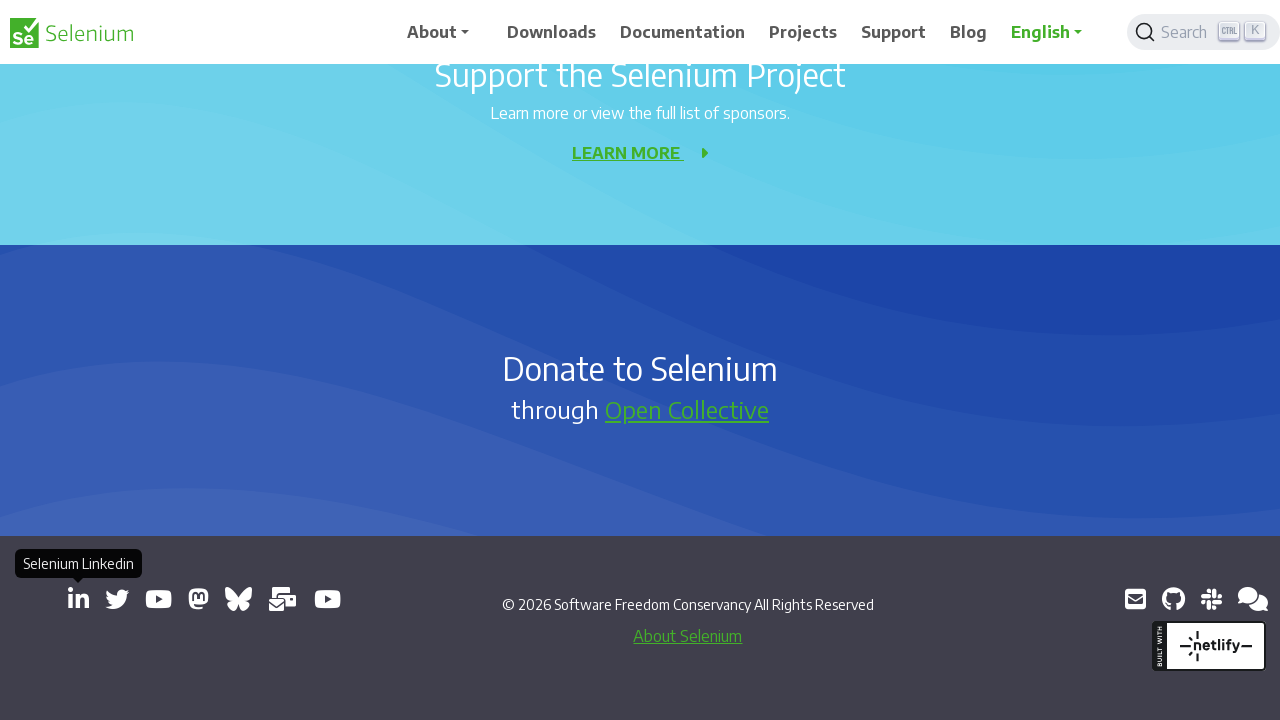

Retrieved href attribute from link: https://x.com/SeleniumHQ
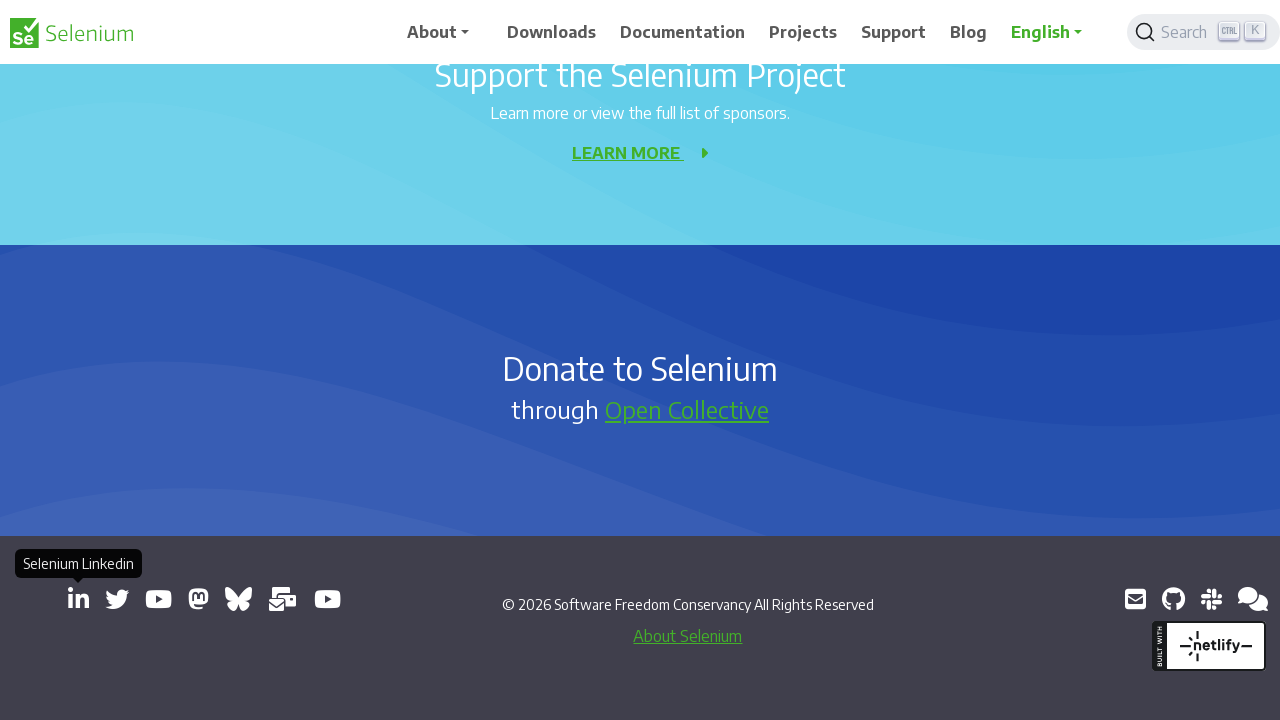

Clicked link to open new tab: https://x.com/SeleniumHQ
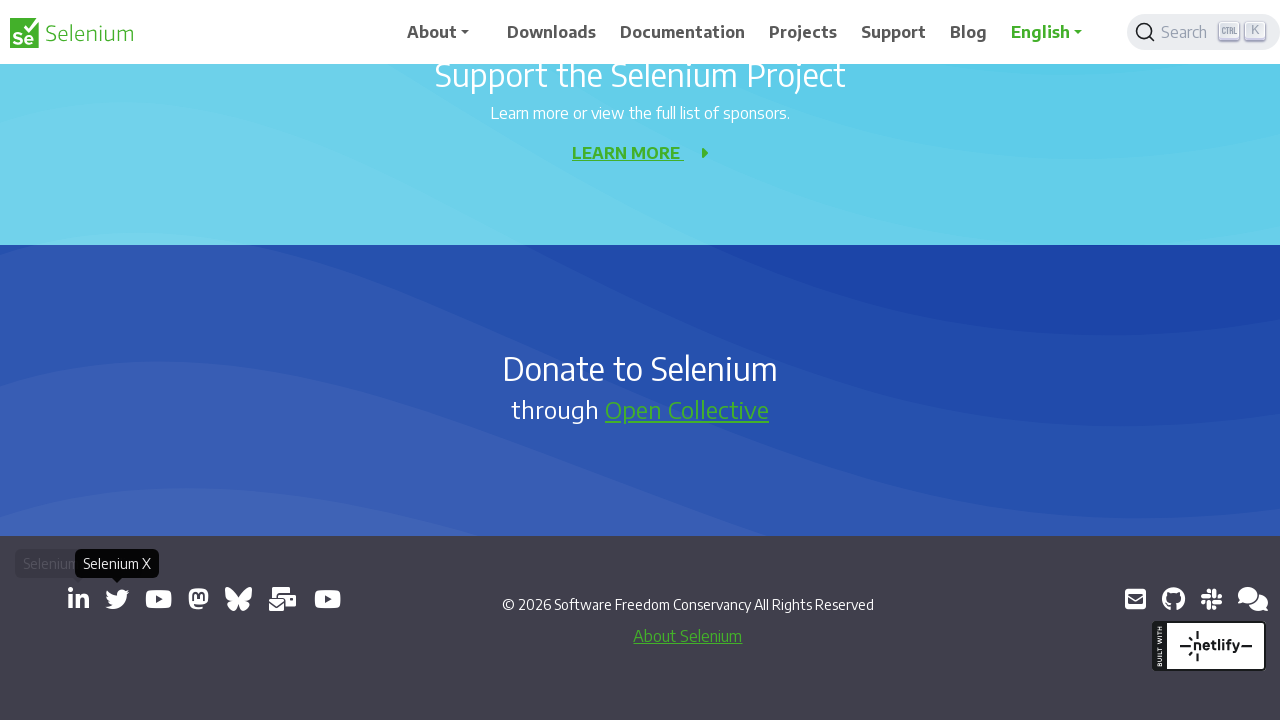

New page tab opened and captured
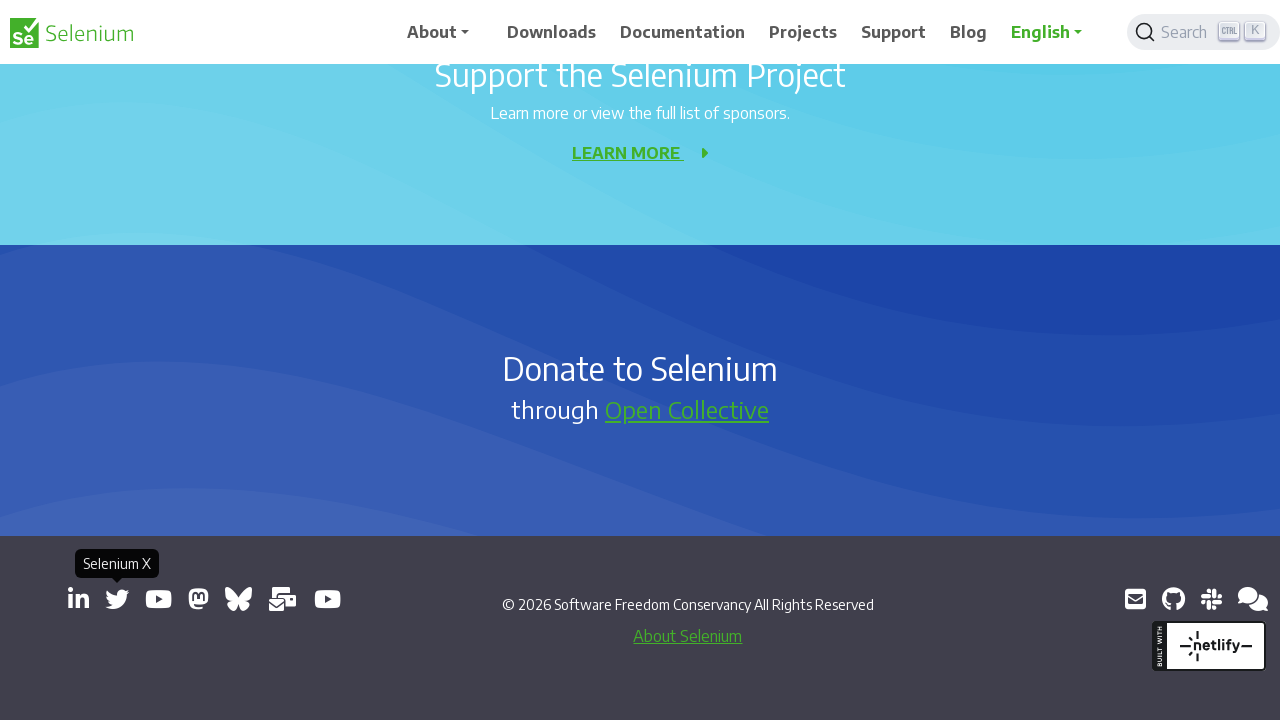

Added opened page to pages list for later closure
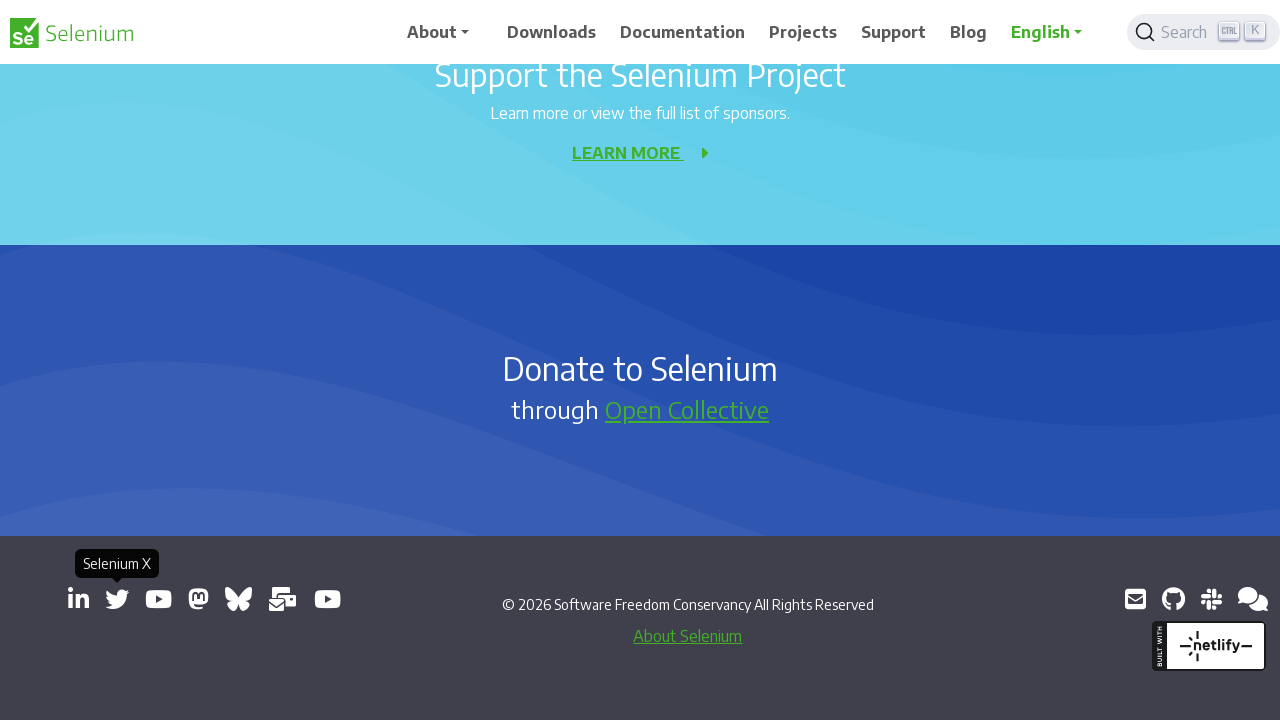

Retrieved href attribute from link: https://www.youtube.com/@SeleniumHQProject/
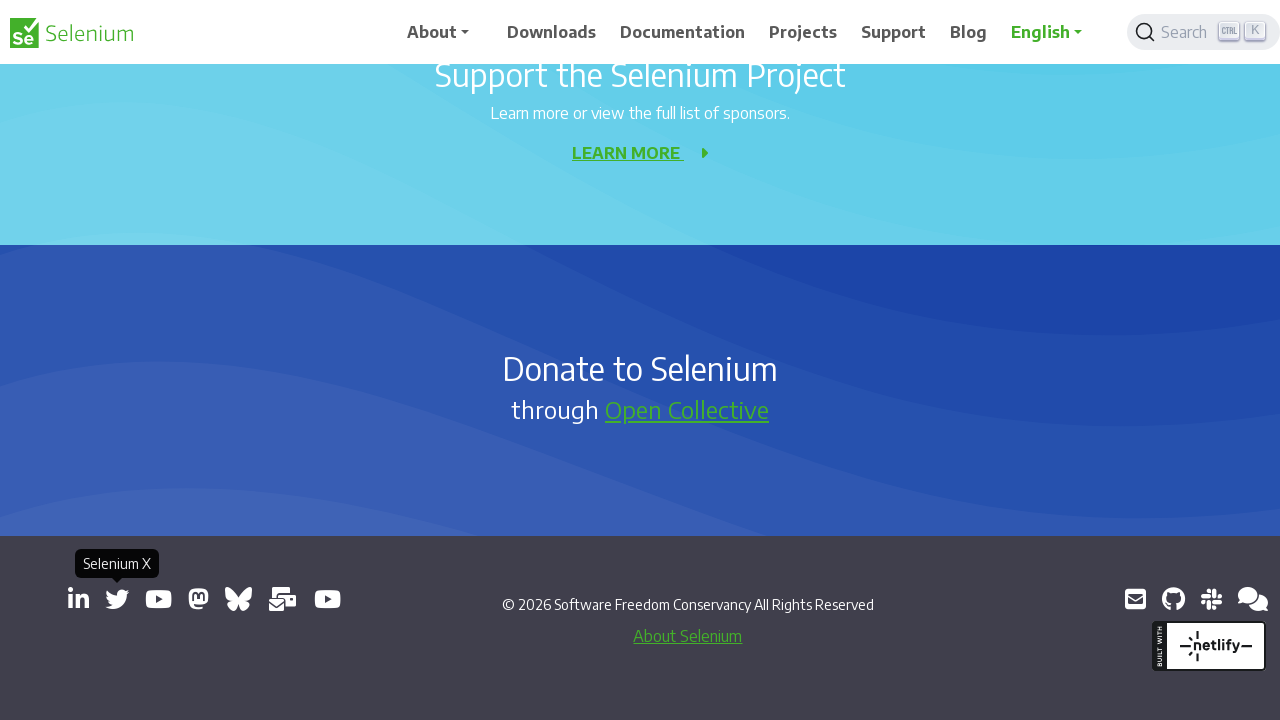

Clicked link to open new tab: https://www.youtube.com/@SeleniumHQProject/
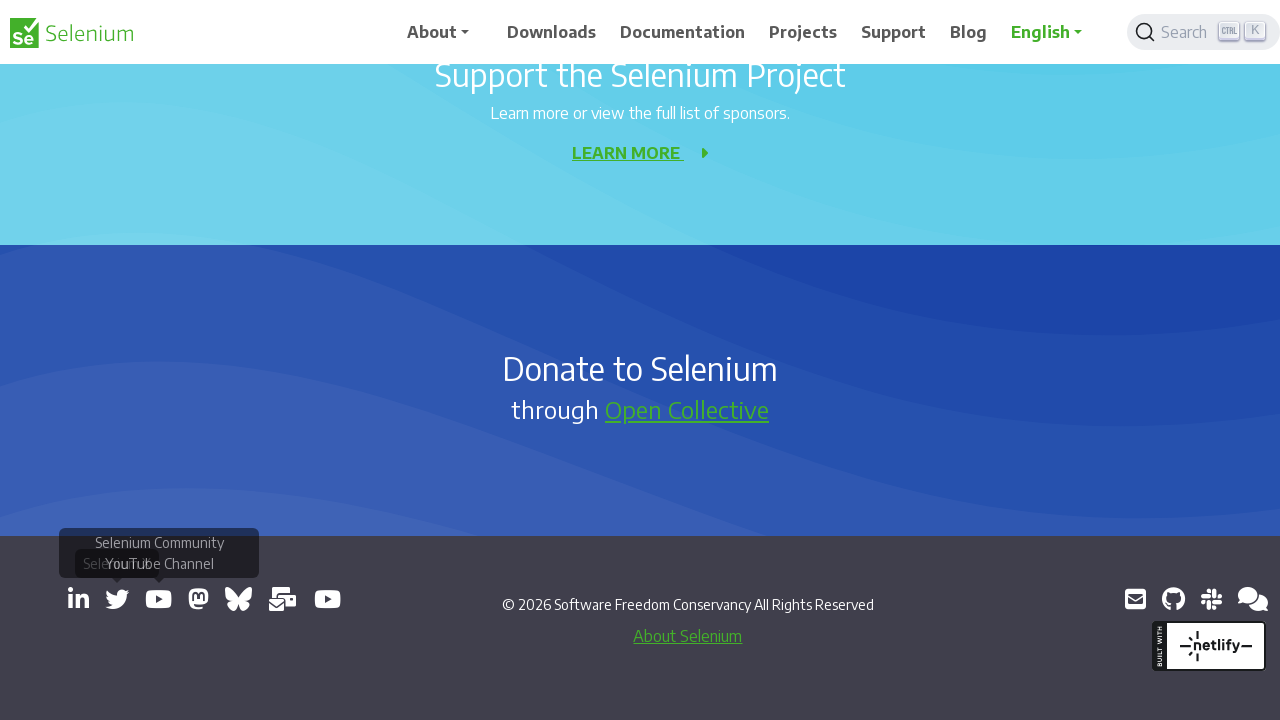

New page tab opened and captured
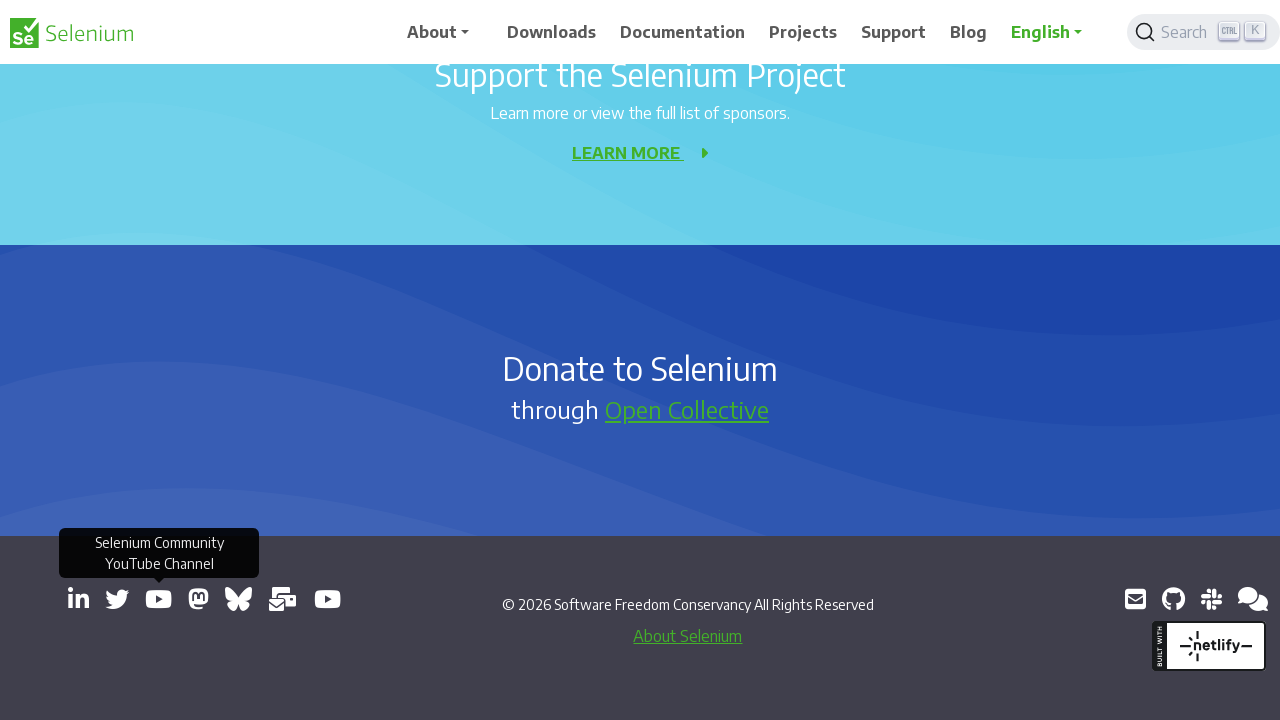

Added opened page to pages list for later closure
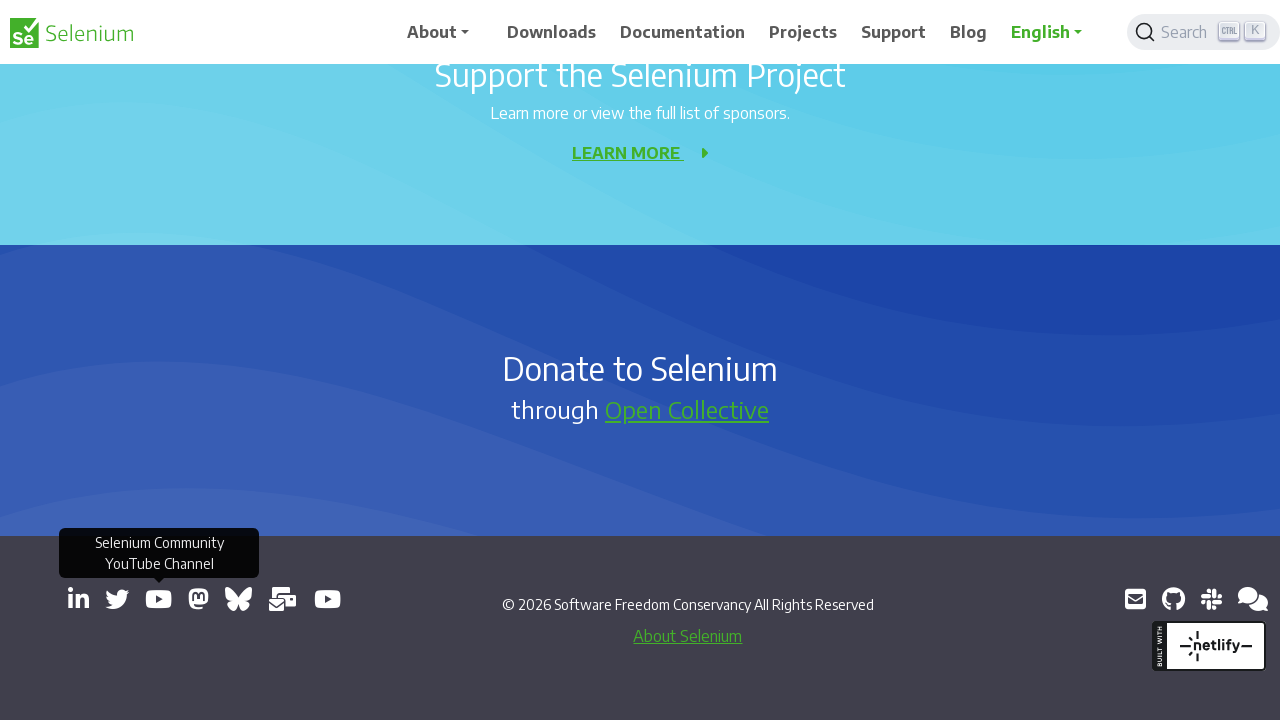

Retrieved href attribute from link: https://mastodon.social/@seleniumHQ@fosstodon.org
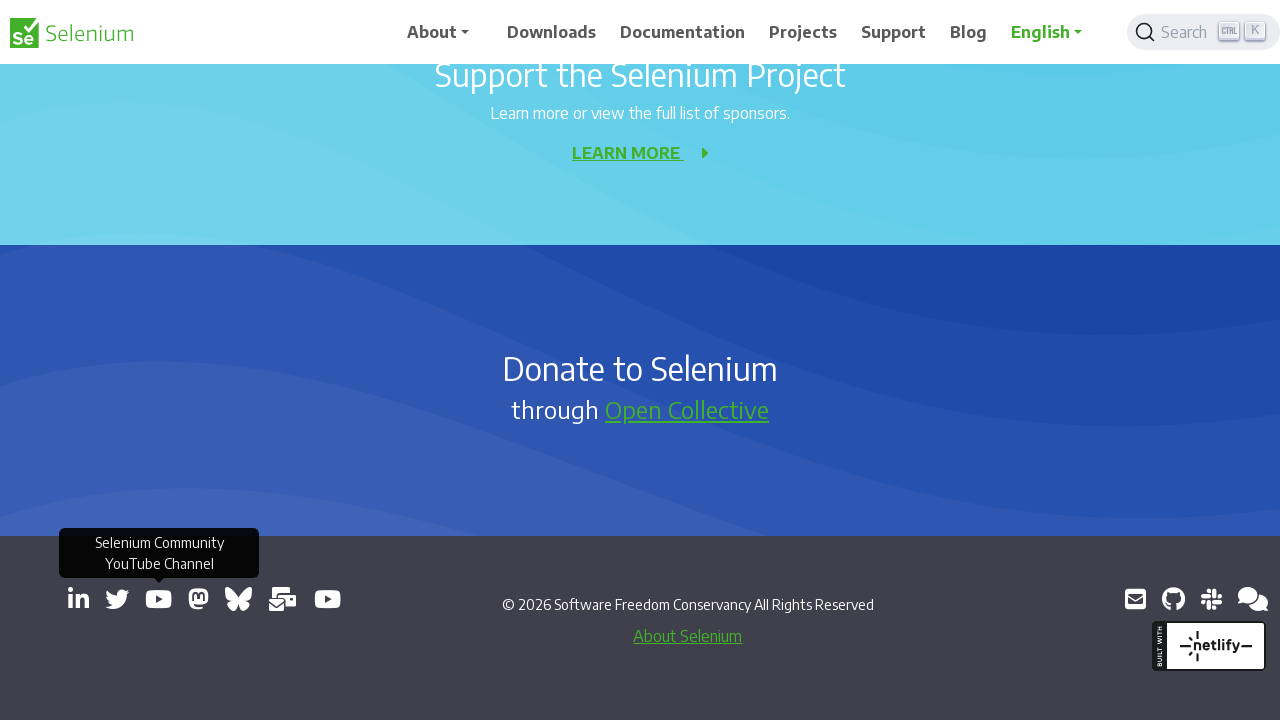

Clicked link to open new tab: https://mastodon.social/@seleniumHQ@fosstodon.org
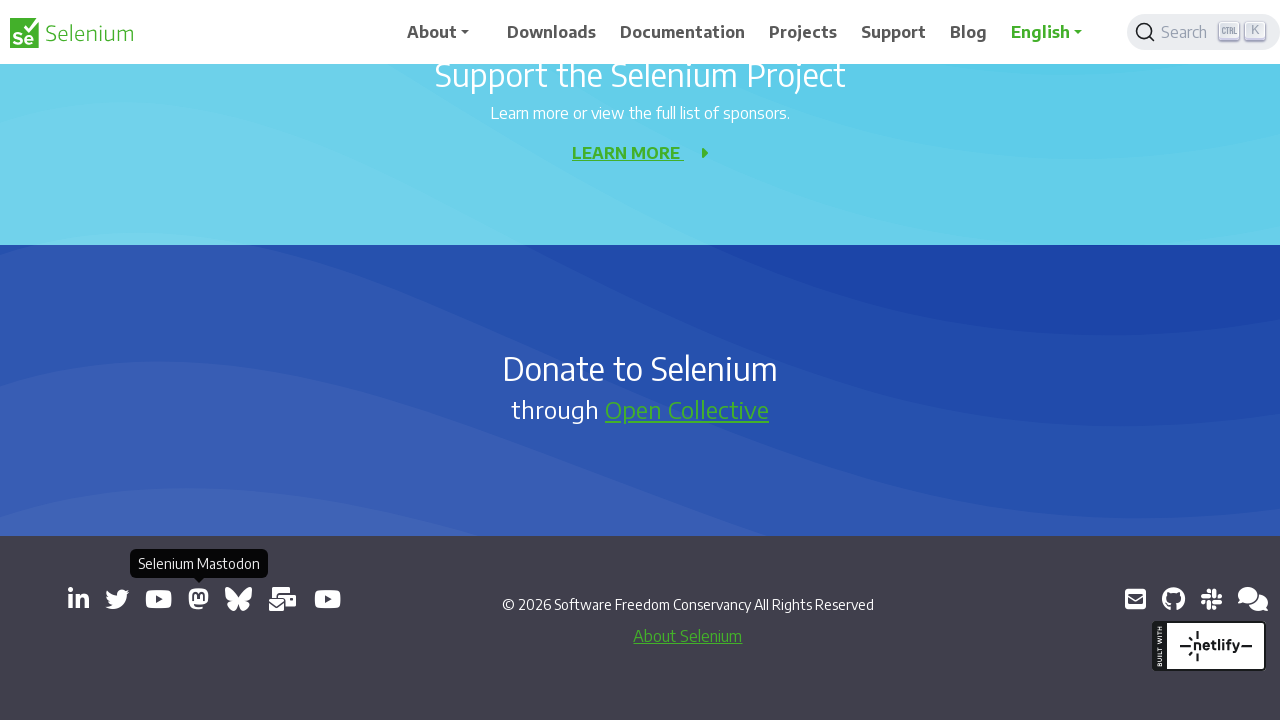

New page tab opened and captured
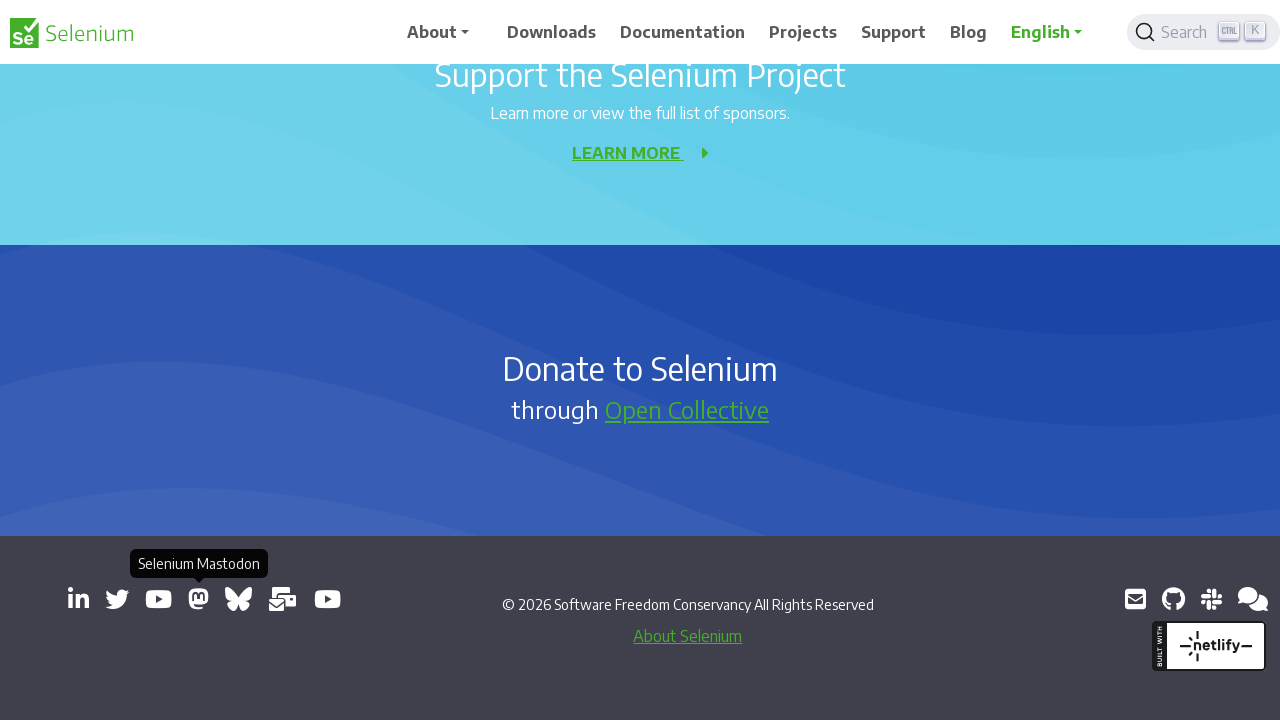

Added opened page to pages list for later closure
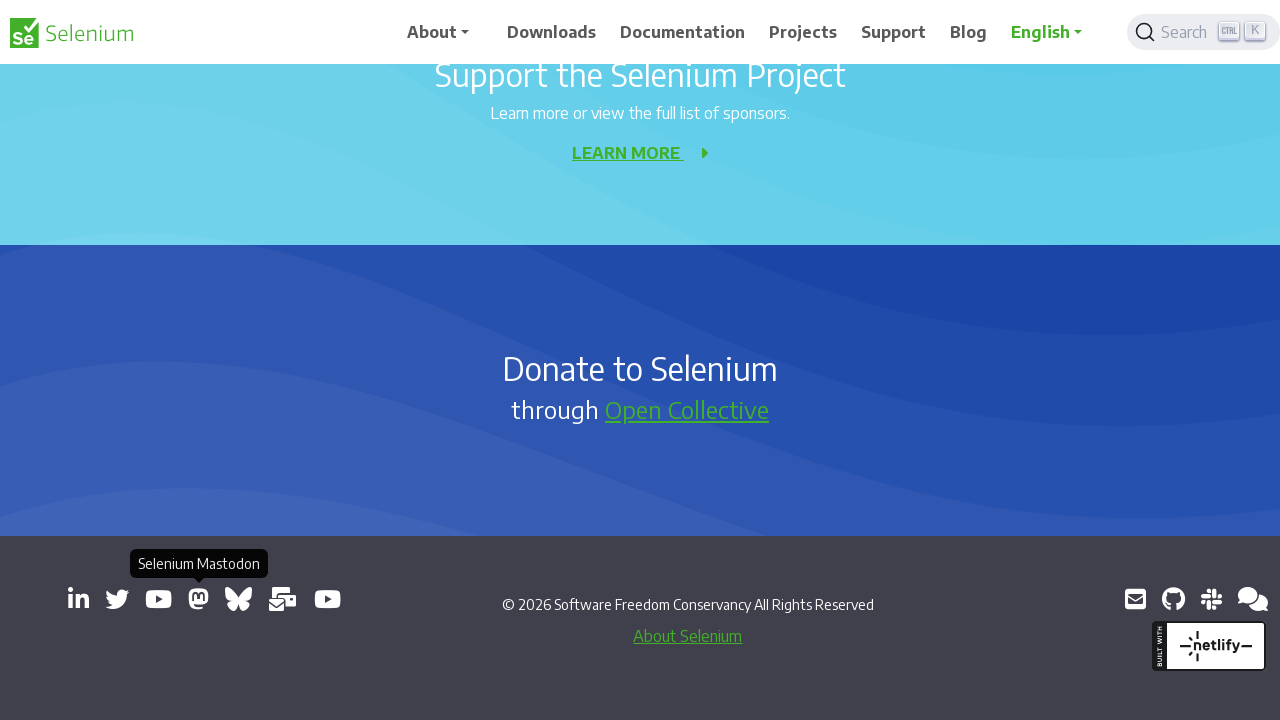

Retrieved href attribute from link: https://bsky.app/profile/seleniumconf.bsky.social
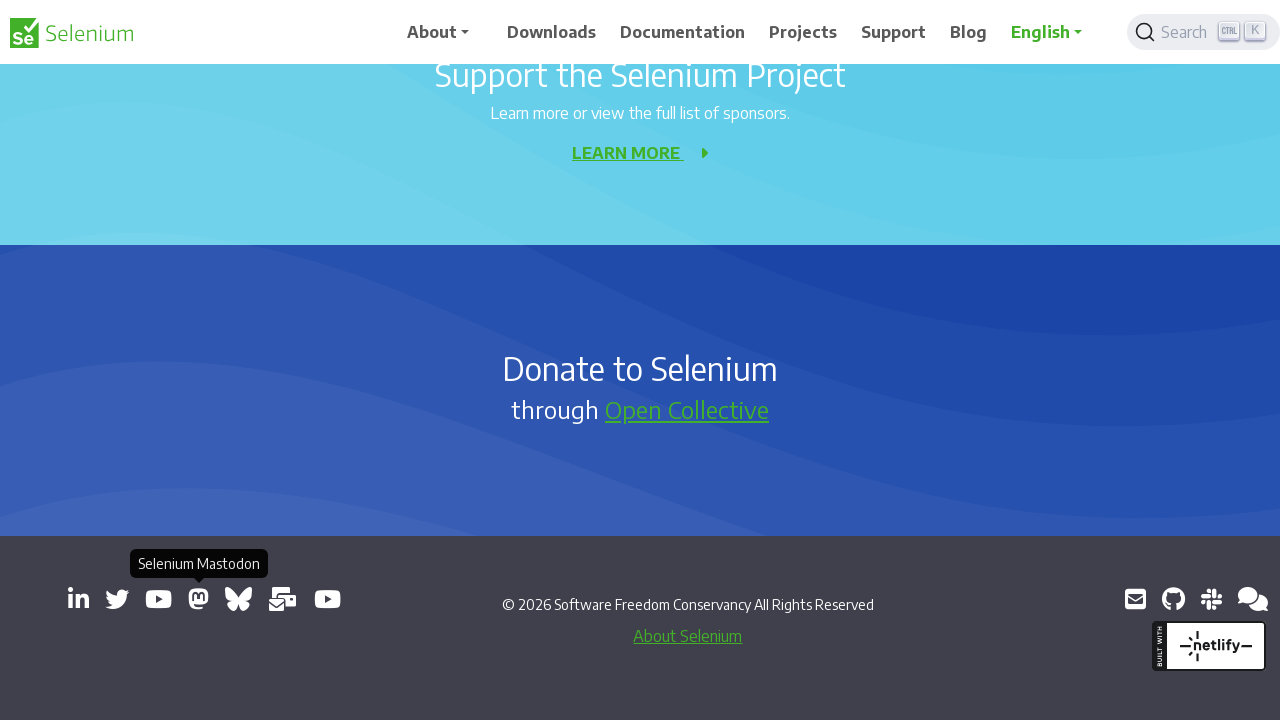

Clicked link to open new tab: https://bsky.app/profile/seleniumconf.bsky.social
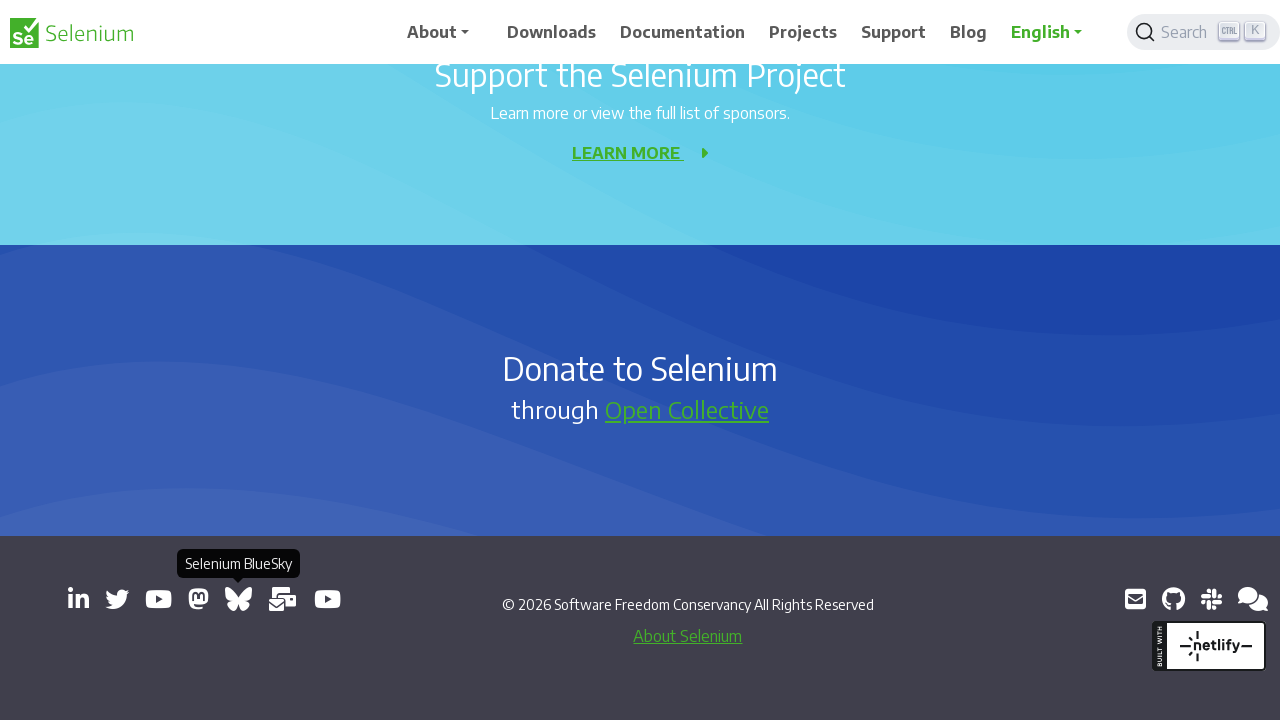

New page tab opened and captured
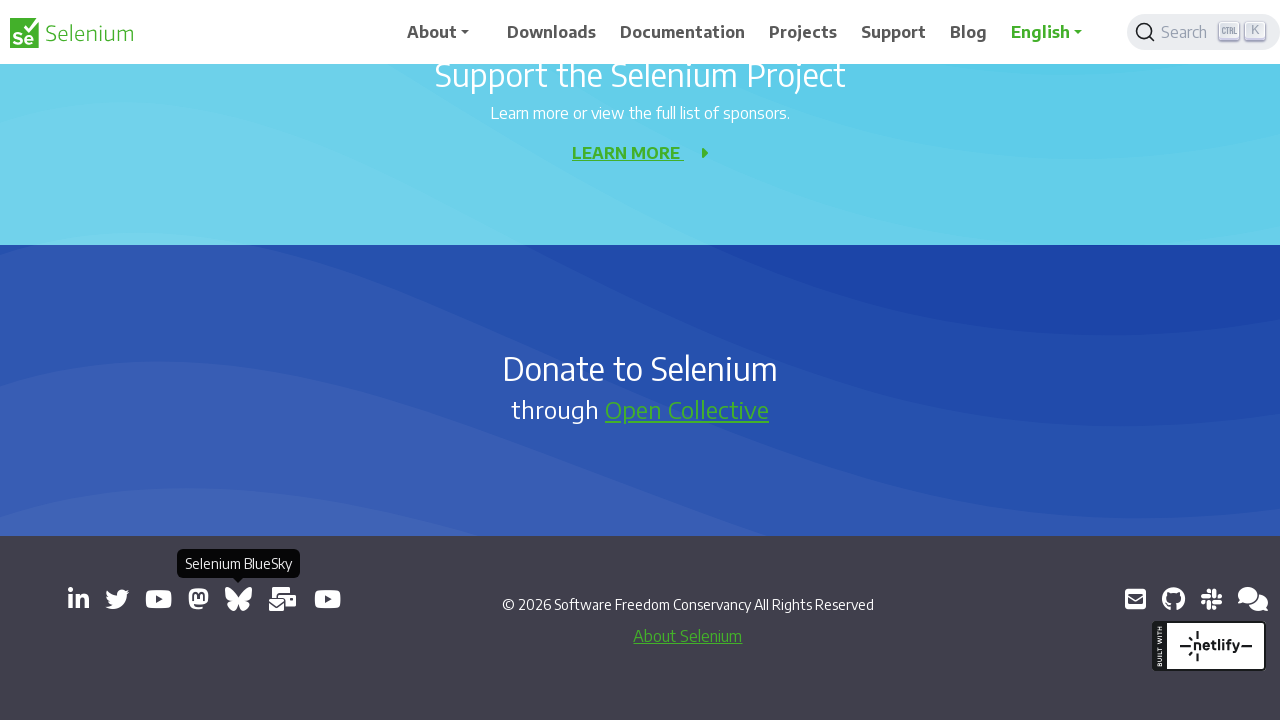

Added opened page to pages list for later closure
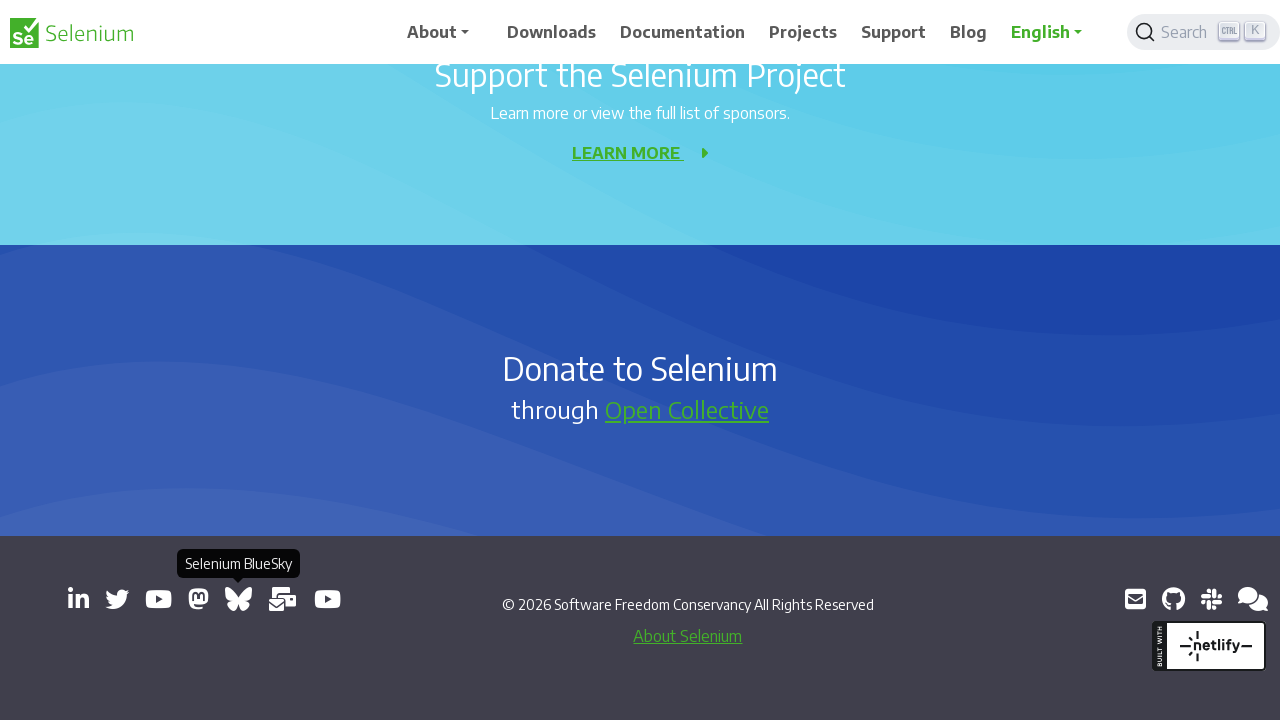

Retrieved href attribute from link: https://groups.google.com/group/selenium-users
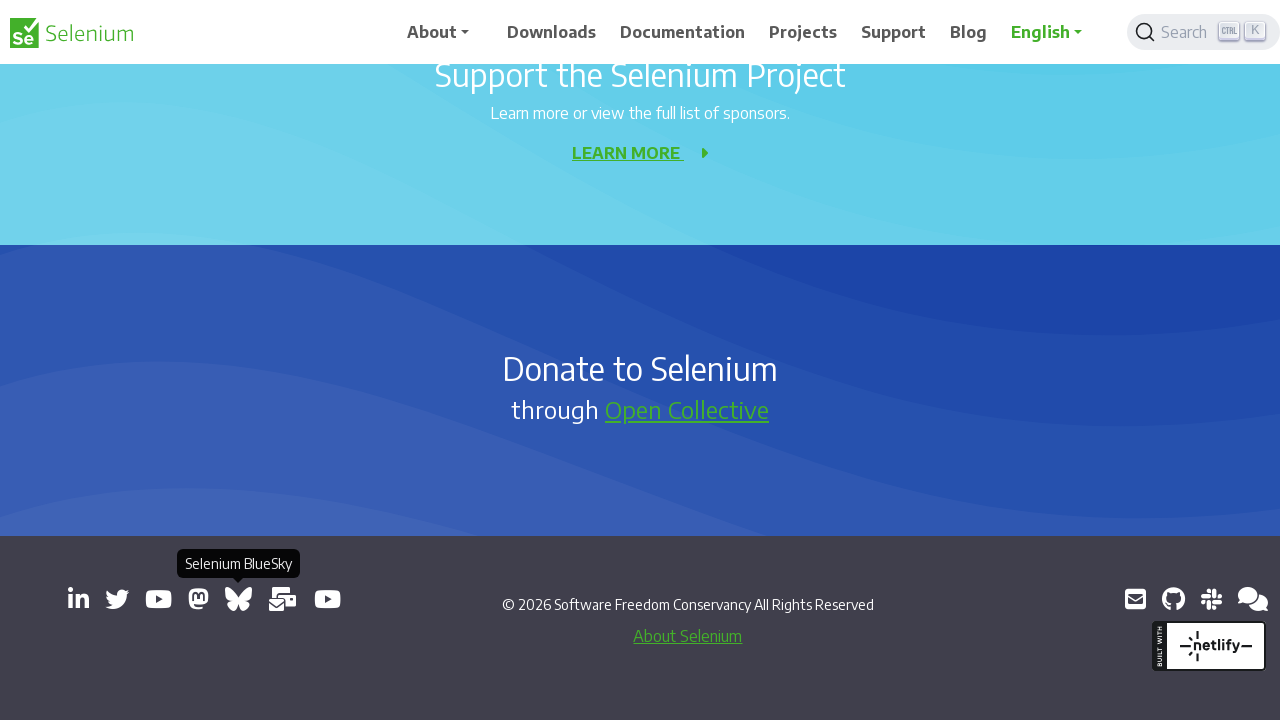

Clicked link to open new tab: https://groups.google.com/group/selenium-users
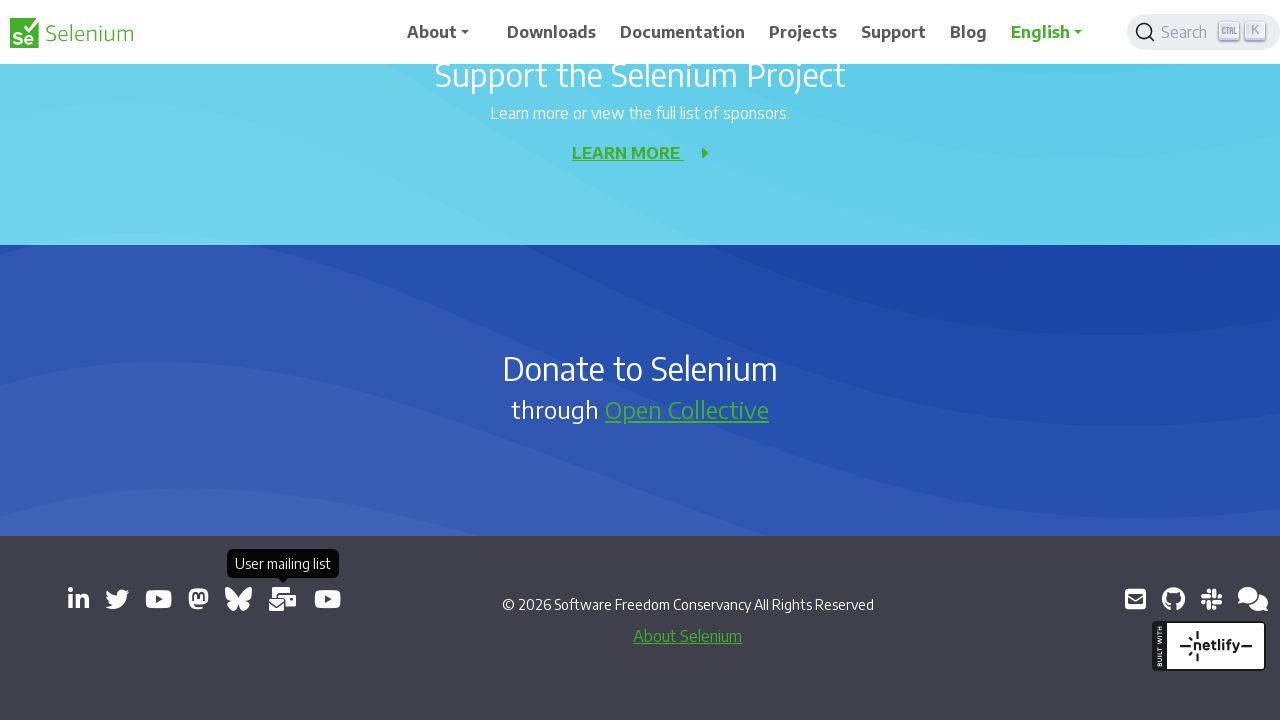

New page tab opened and captured
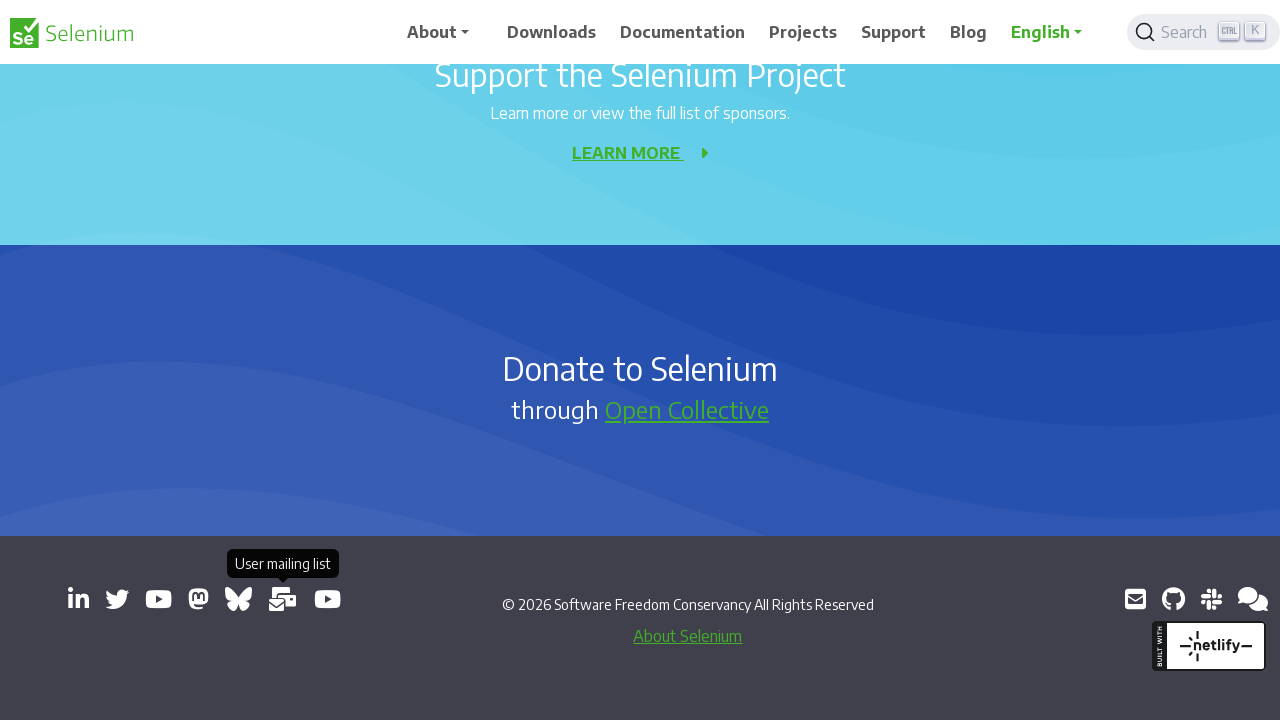

Added opened page to pages list for later closure
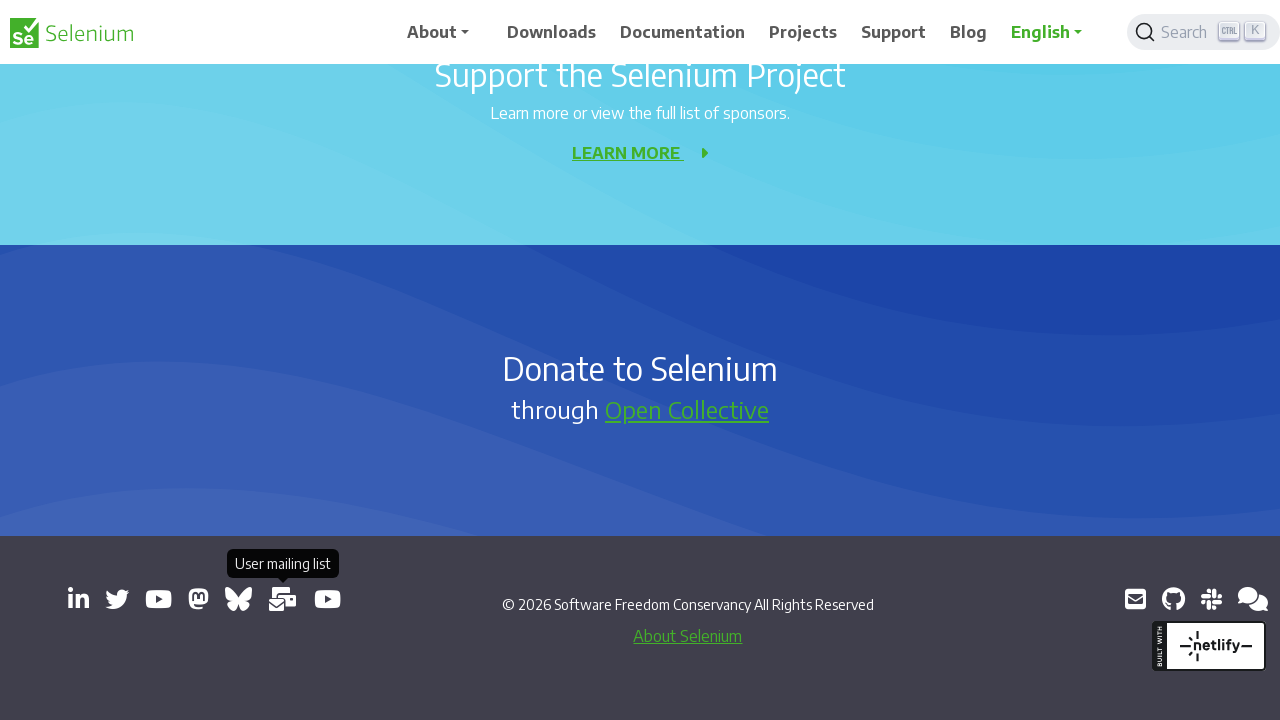

Retrieved href attribute from link: https://www.youtube.com/channel/UCbDlgX_613xNMrDqCe3QNEw
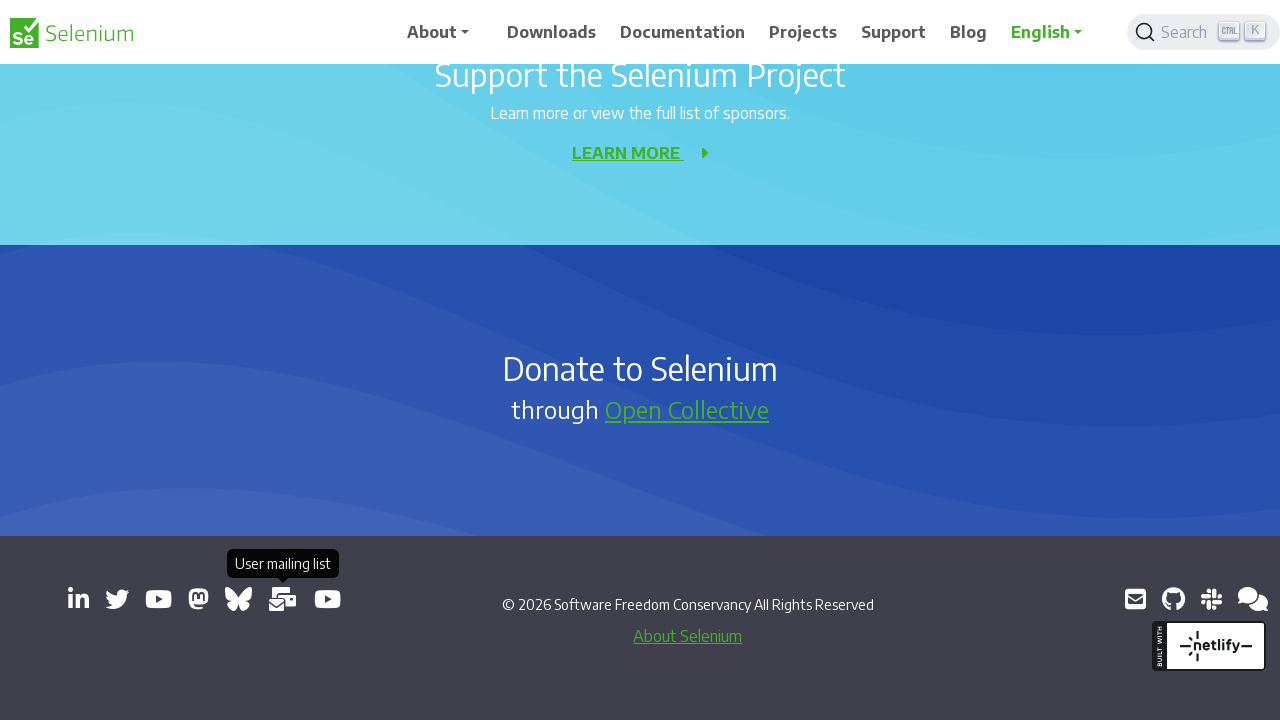

Clicked link to open new tab: https://www.youtube.com/channel/UCbDlgX_613xNMrDqCe3QNEw
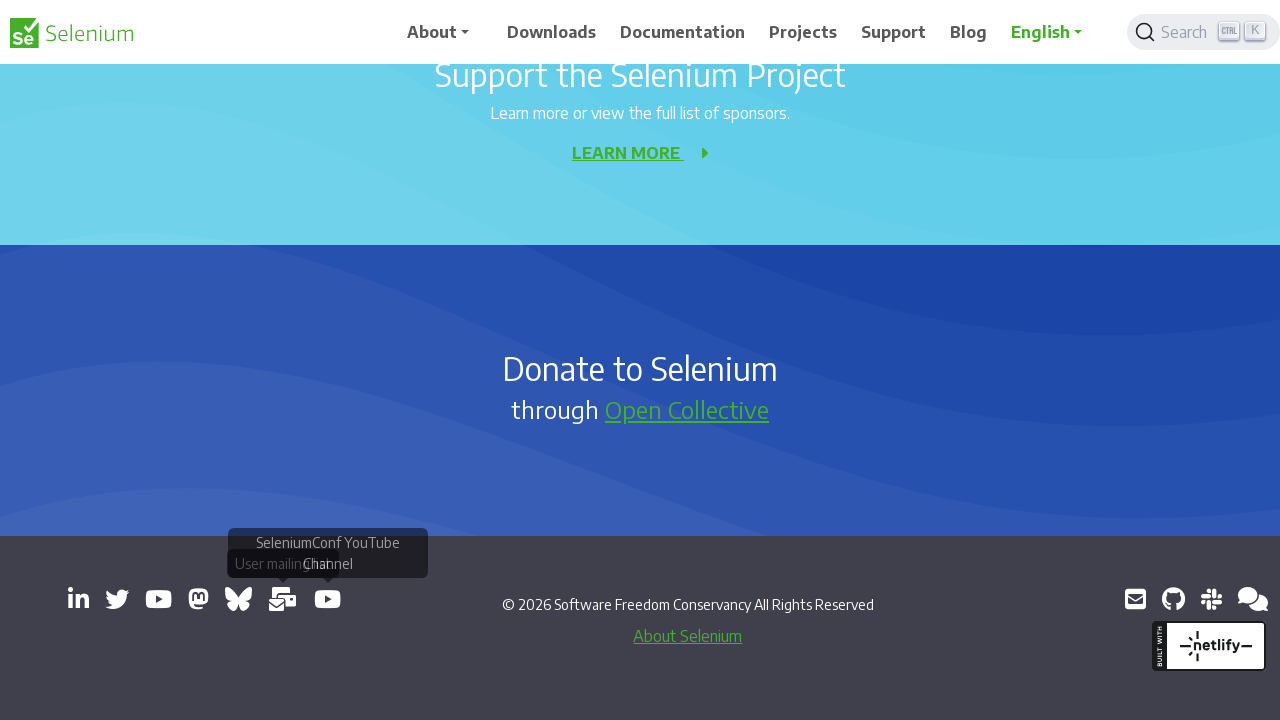

New page tab opened and captured
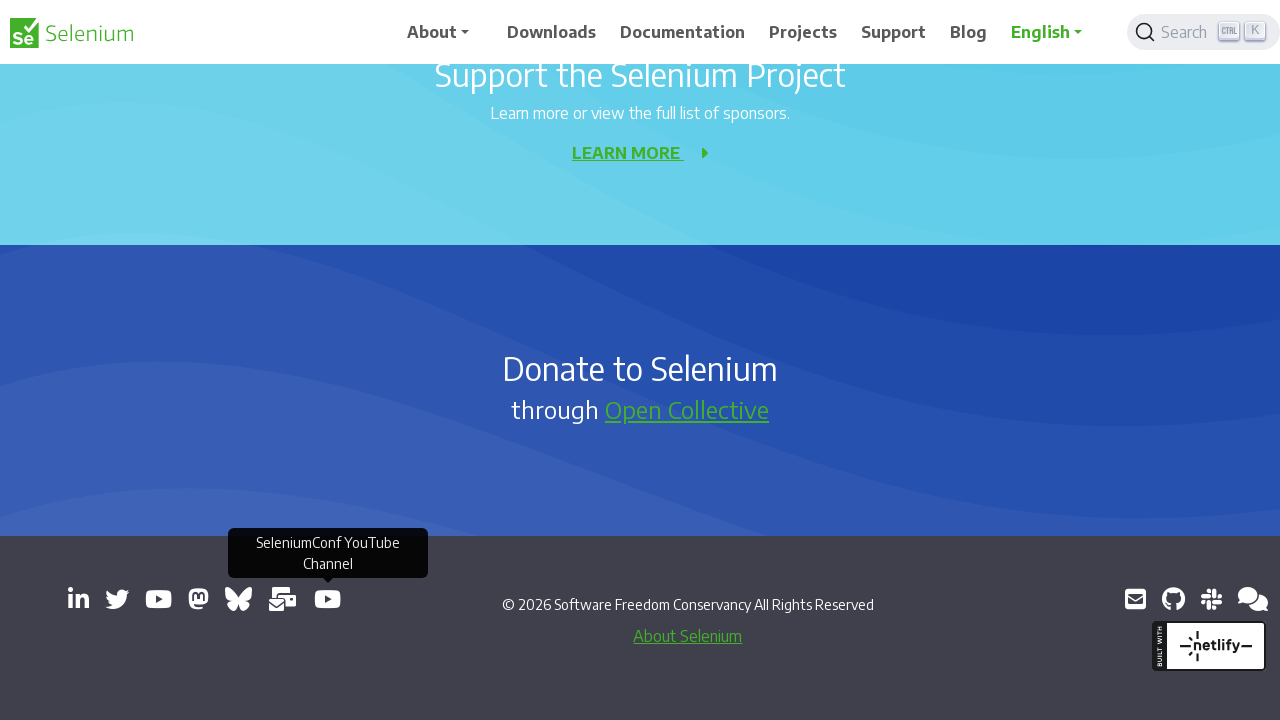

Added opened page to pages list for later closure
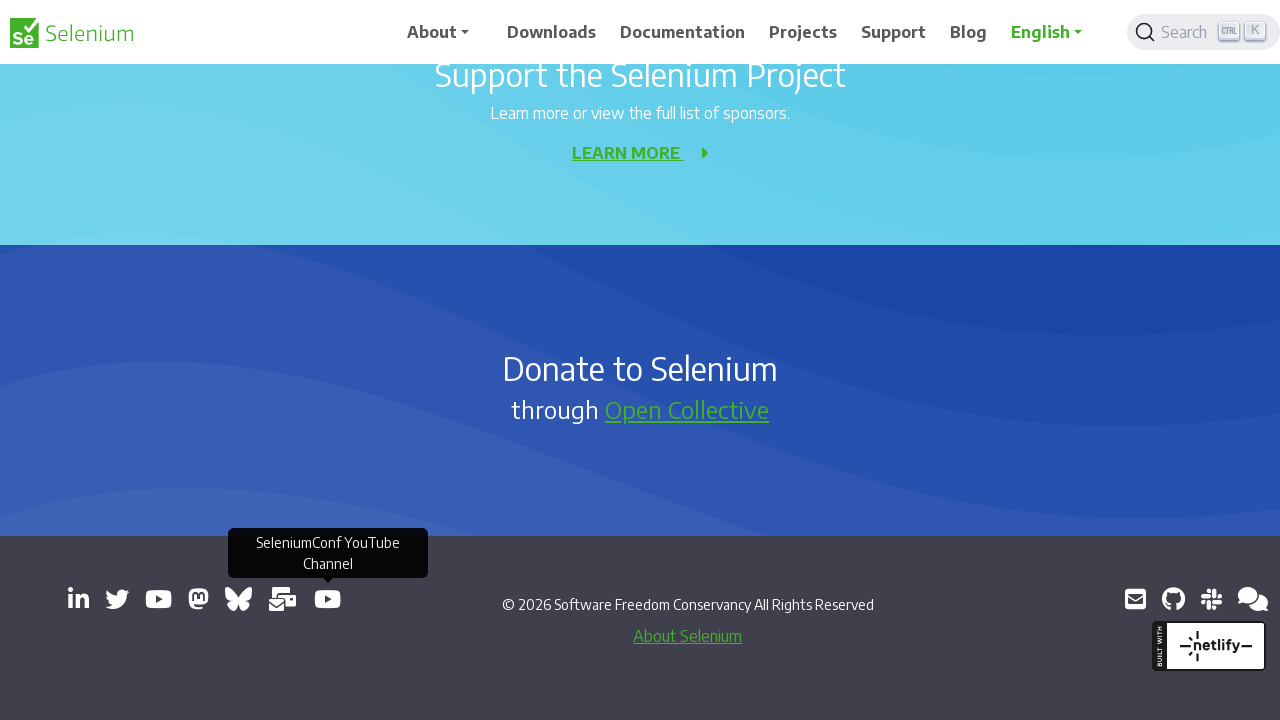

Retrieved href attribute from link: mailto:selenium@sfconservancy.org
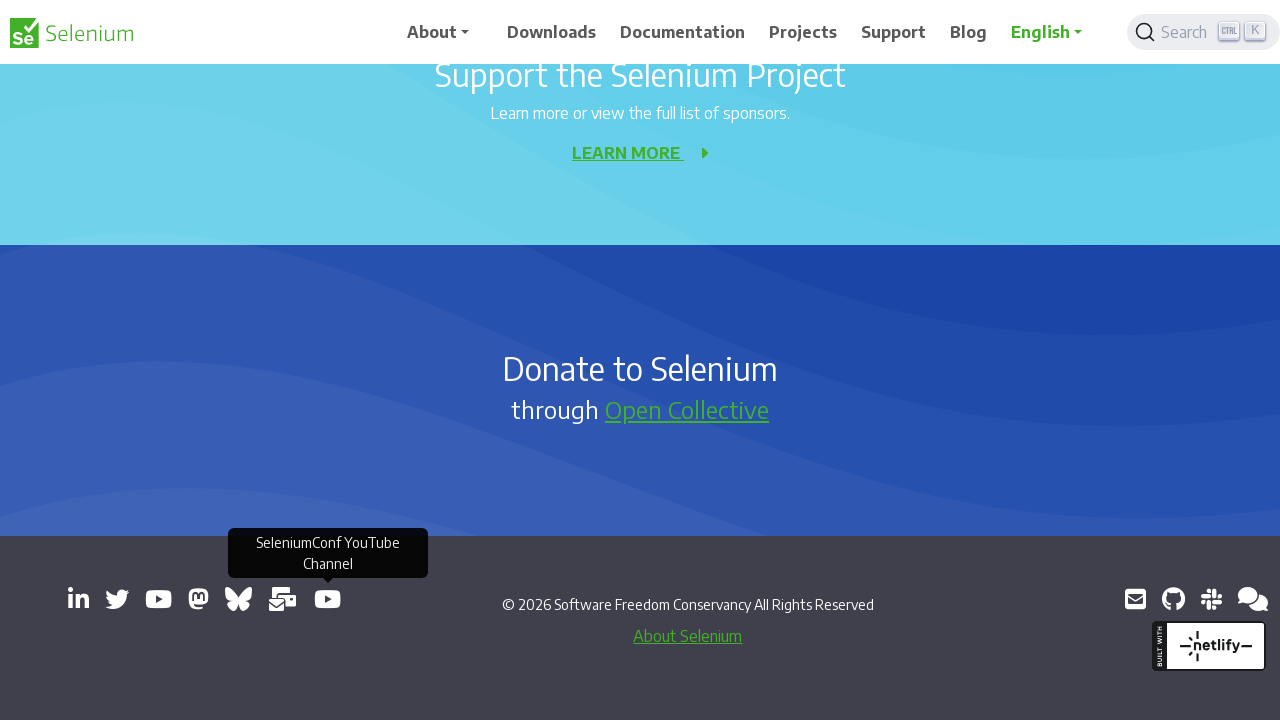

Retrieved href attribute from link: https://github.com/seleniumhq/selenium
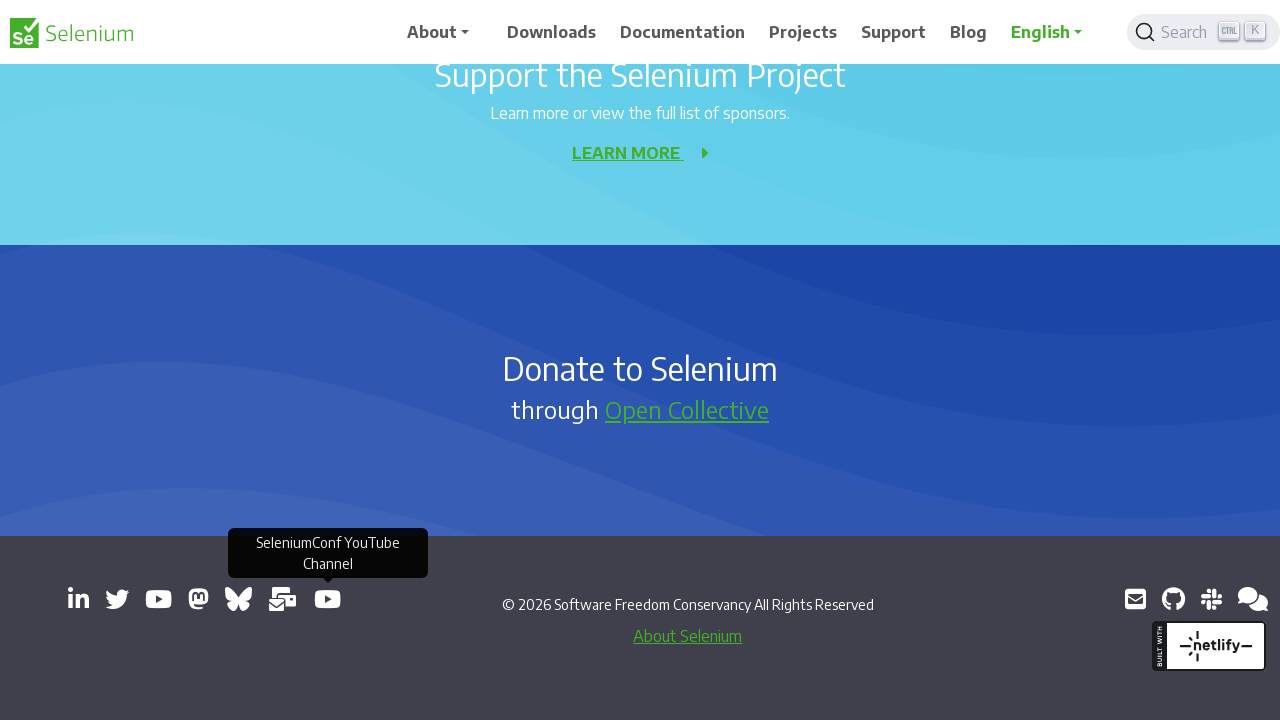

Clicked link to open new tab: https://github.com/seleniumhq/selenium
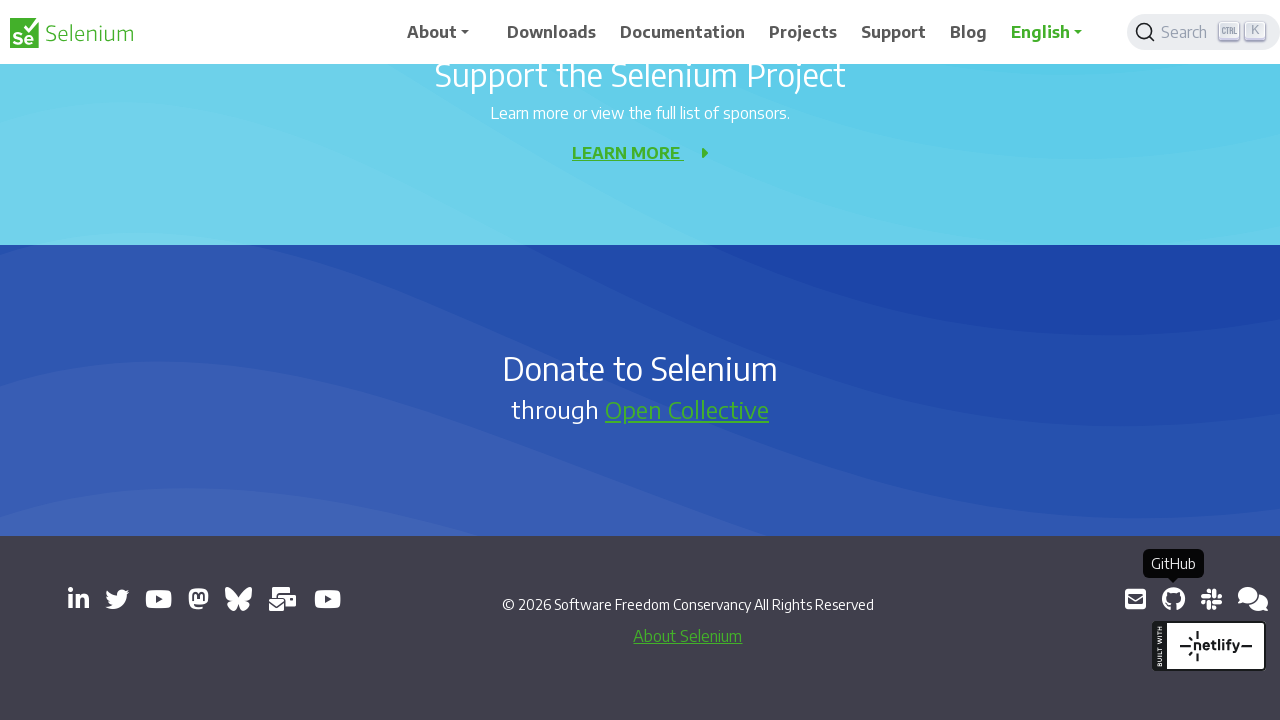

New page tab opened and captured
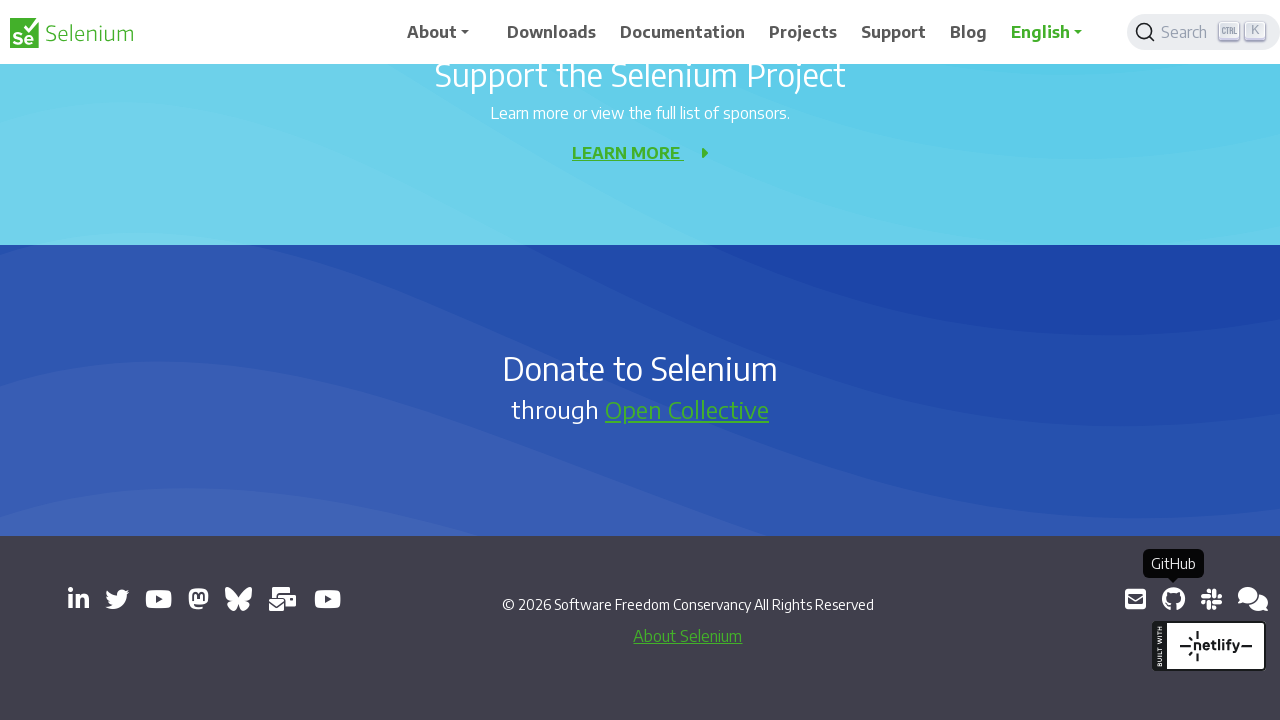

Added opened page to pages list for later closure
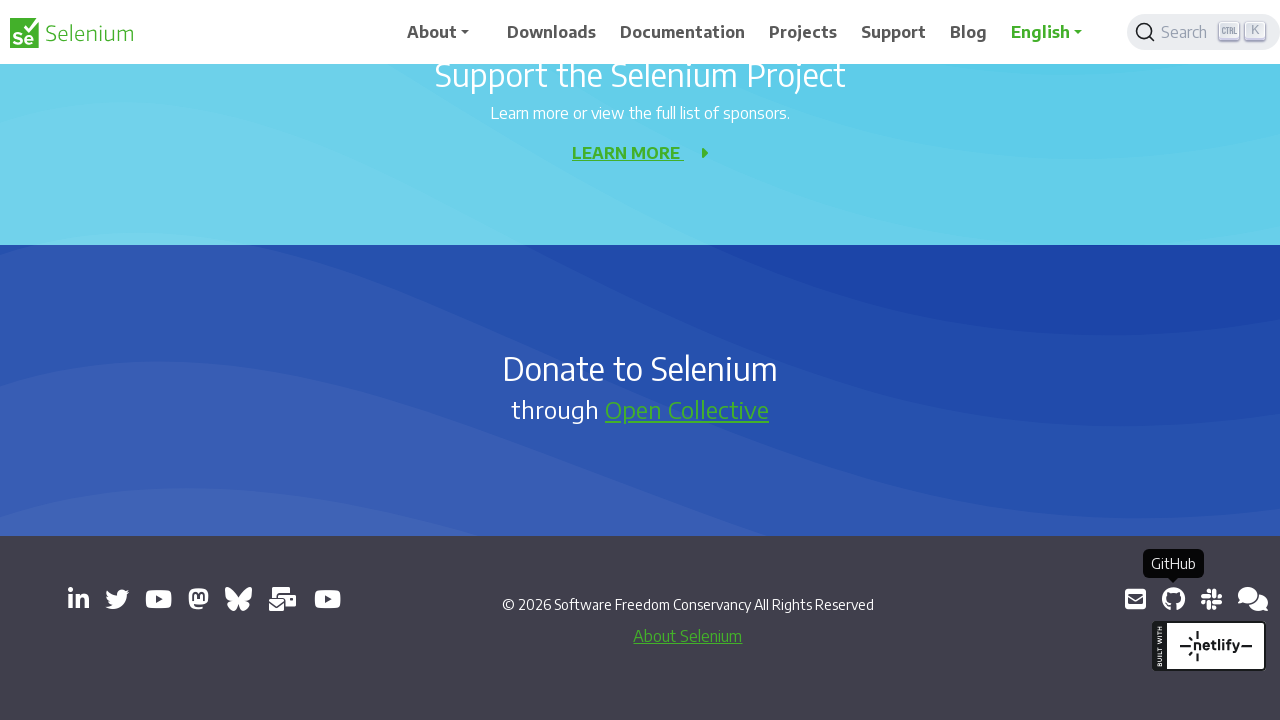

Retrieved href attribute from link: https://inviter.co/seleniumhq
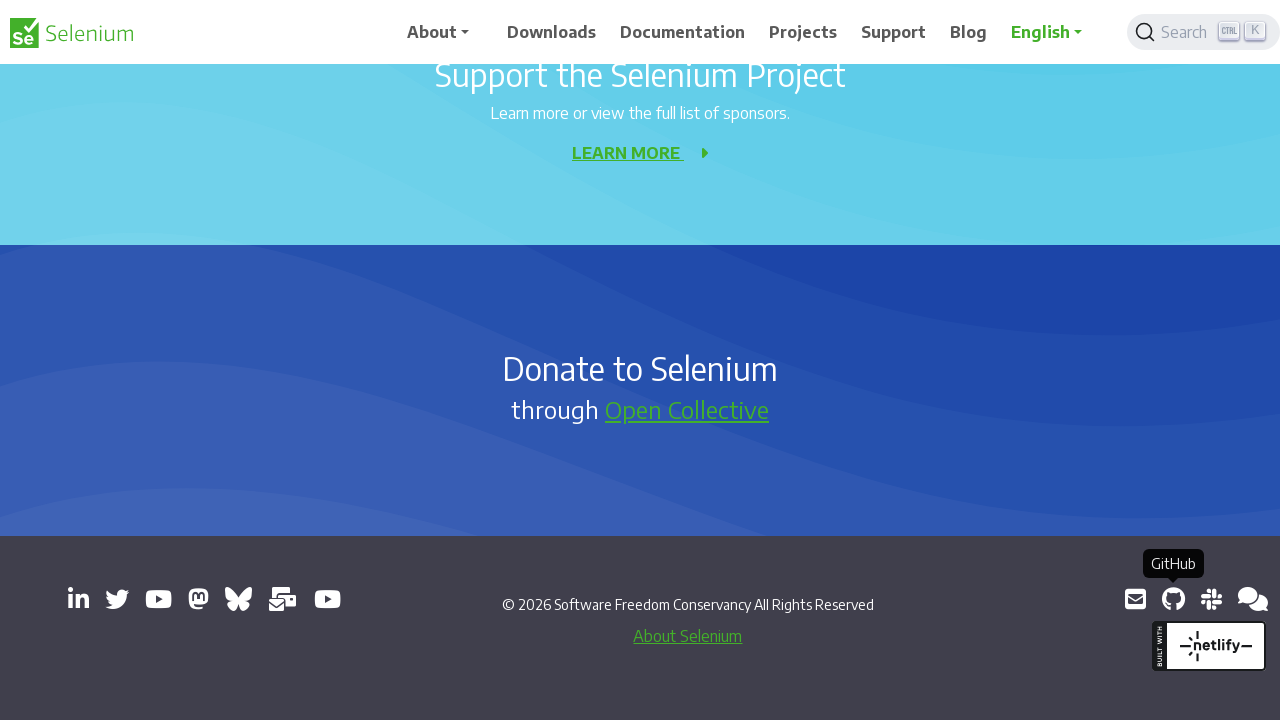

Clicked link to open new tab: https://inviter.co/seleniumhq
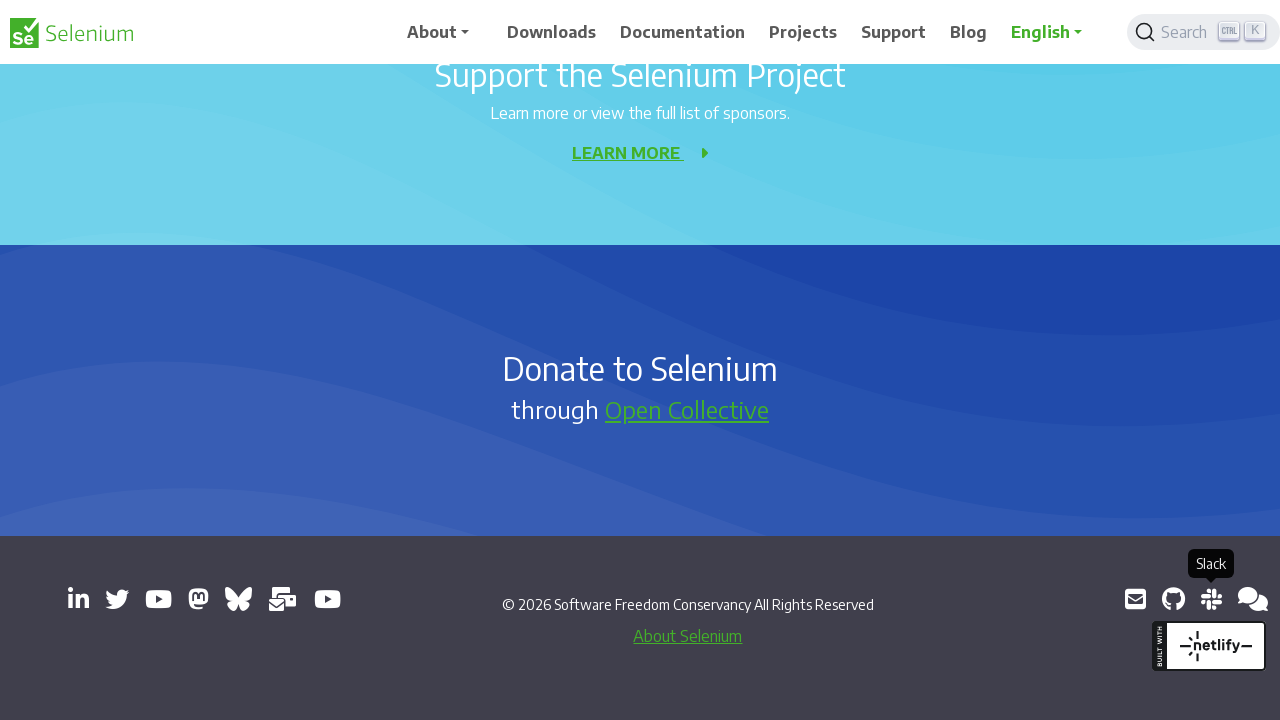

New page tab opened and captured
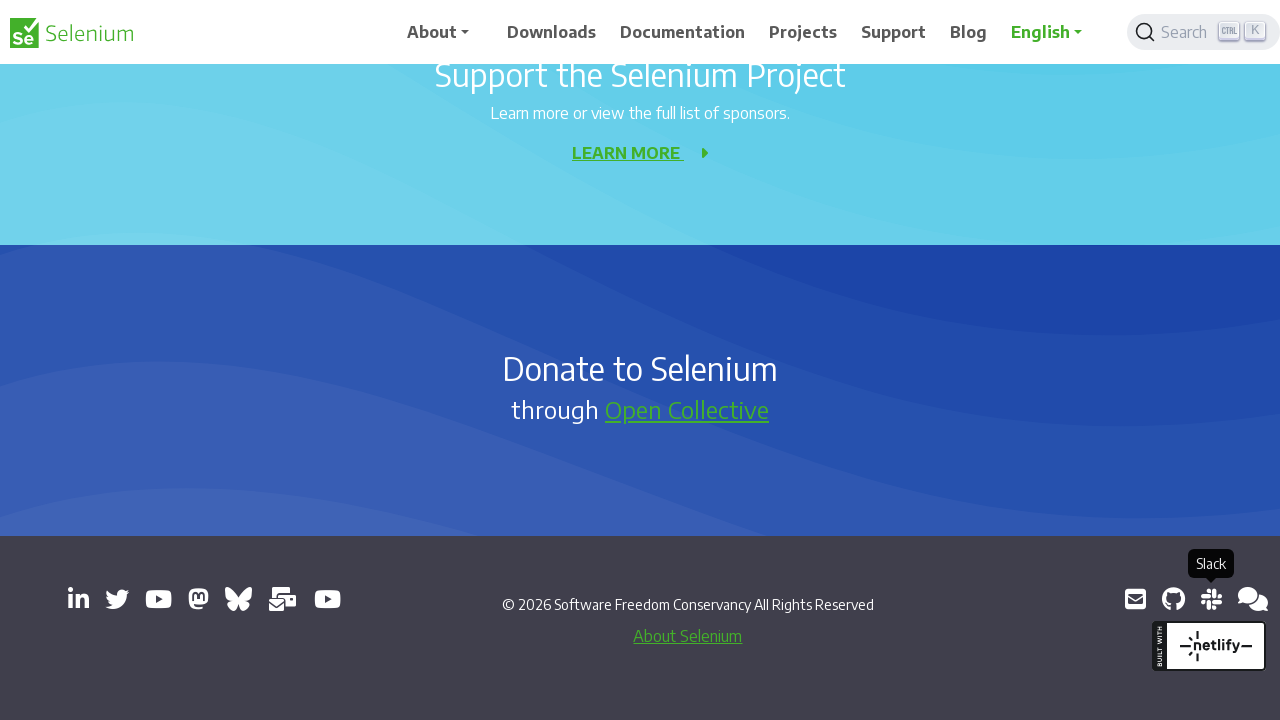

Added opened page to pages list for later closure
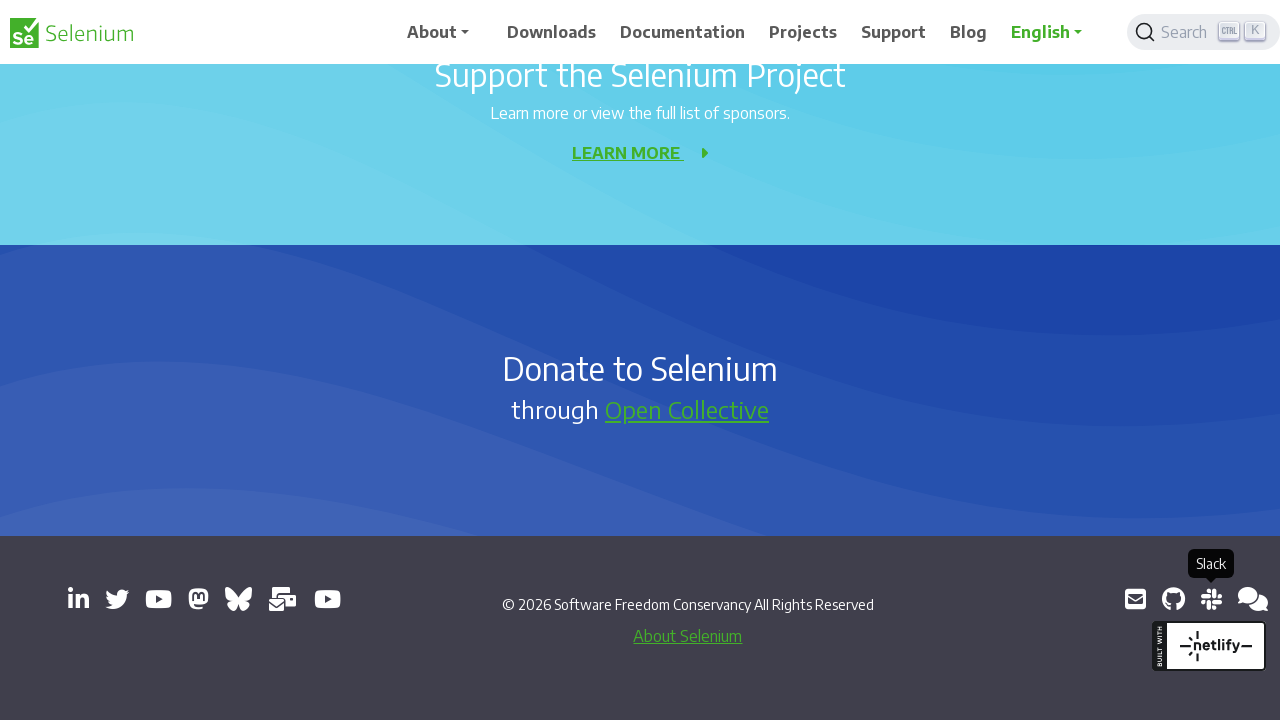

Retrieved href attribute from link: https://web.libera.chat/#selenium
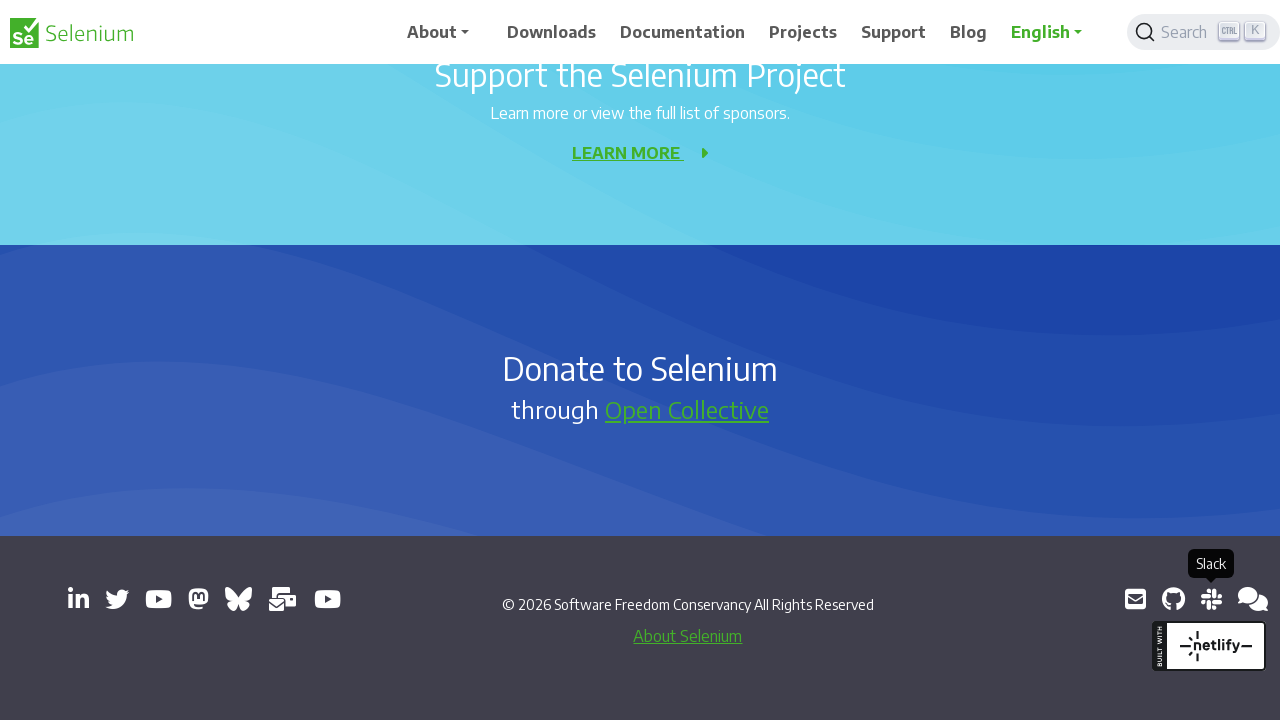

Clicked link to open new tab: https://web.libera.chat/#selenium
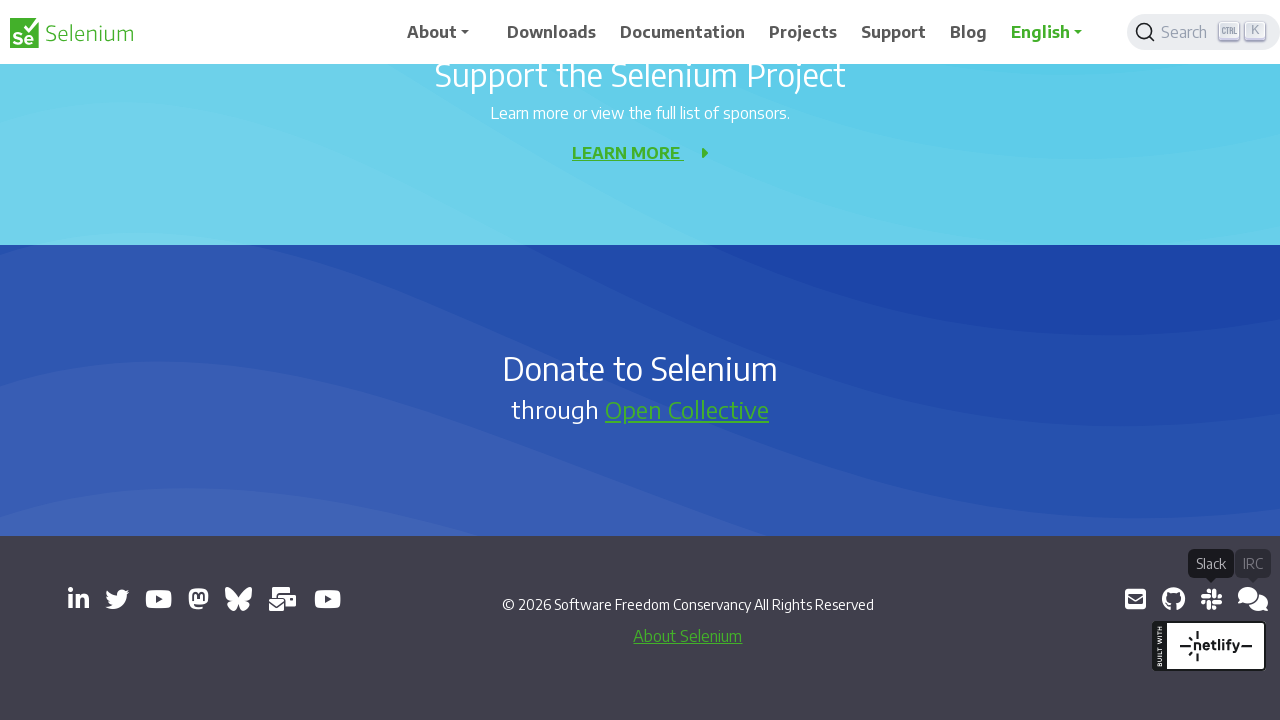

New page tab opened and captured
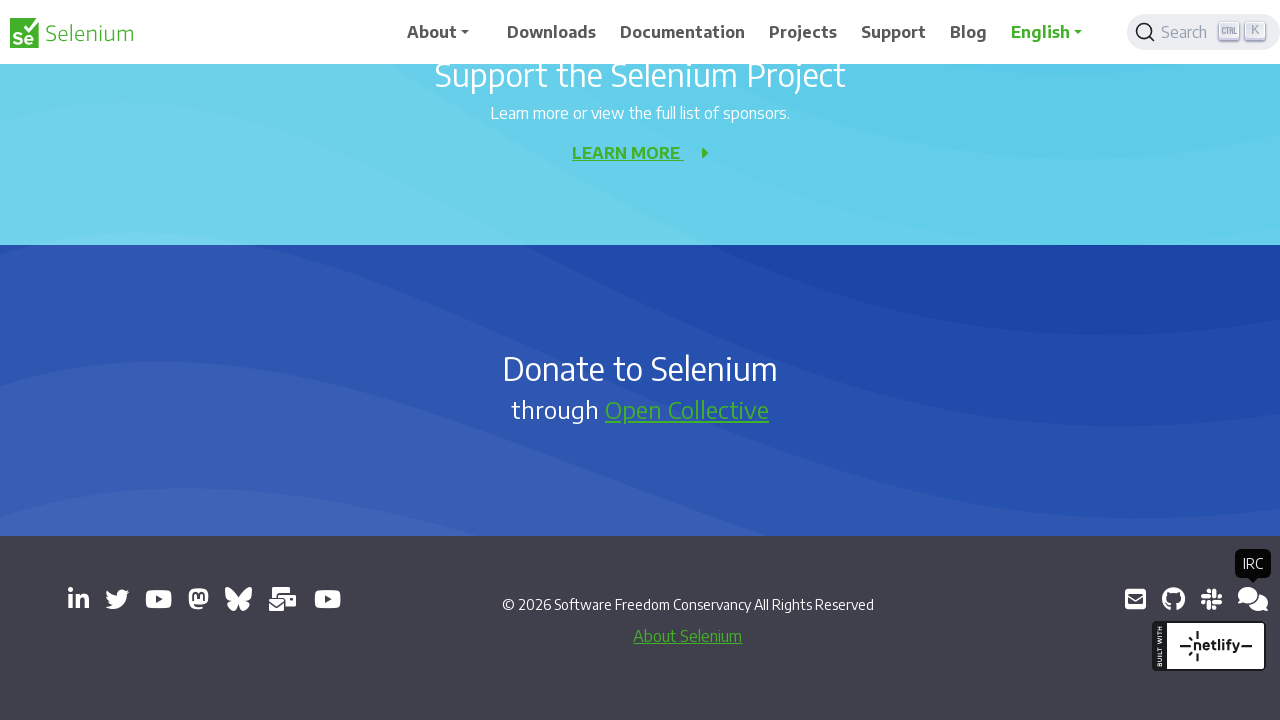

Added opened page to pages list for later closure
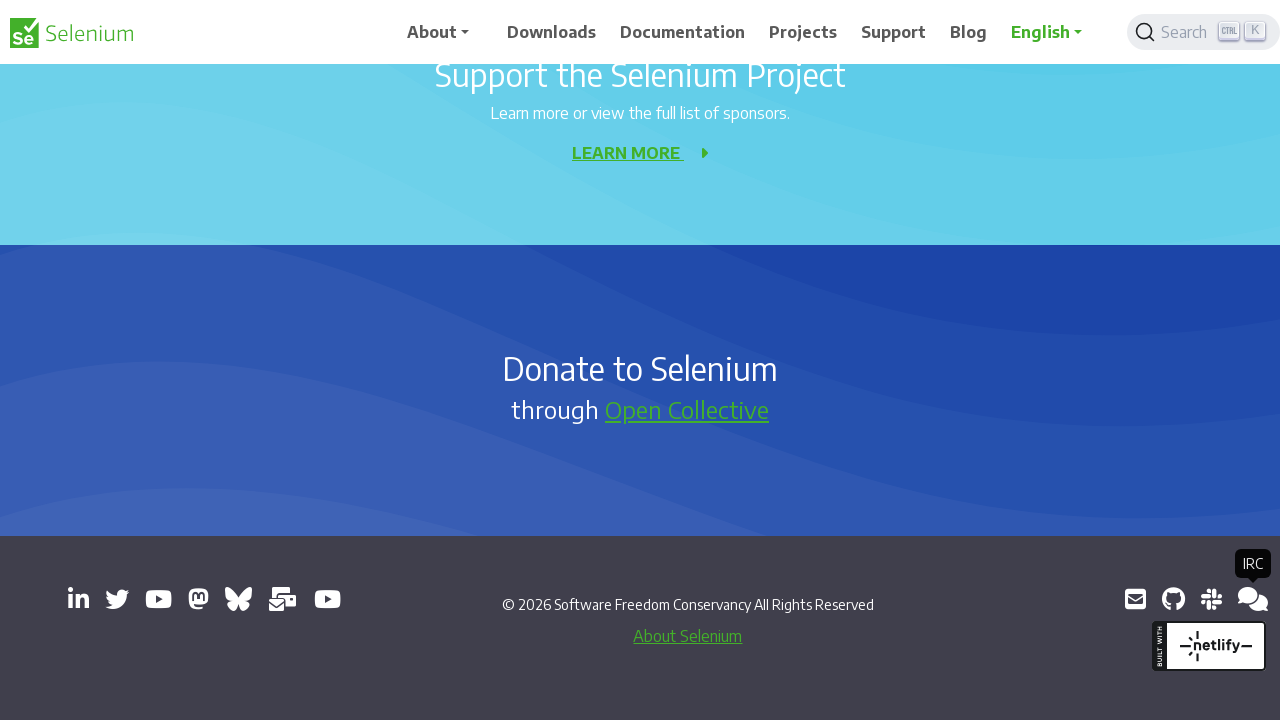

Retrieved href attribute from link: https://groups.google.com/g/selenium-developers
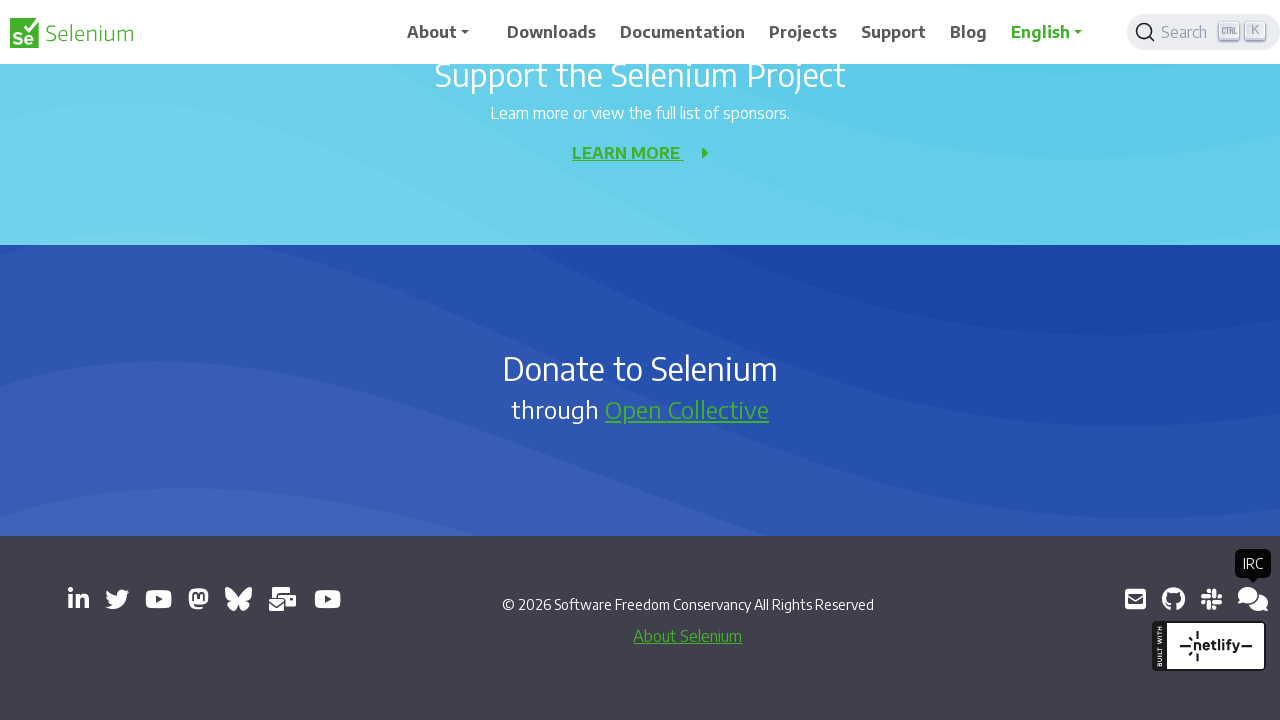

Clicked link to open new tab: https://groups.google.com/g/selenium-developers
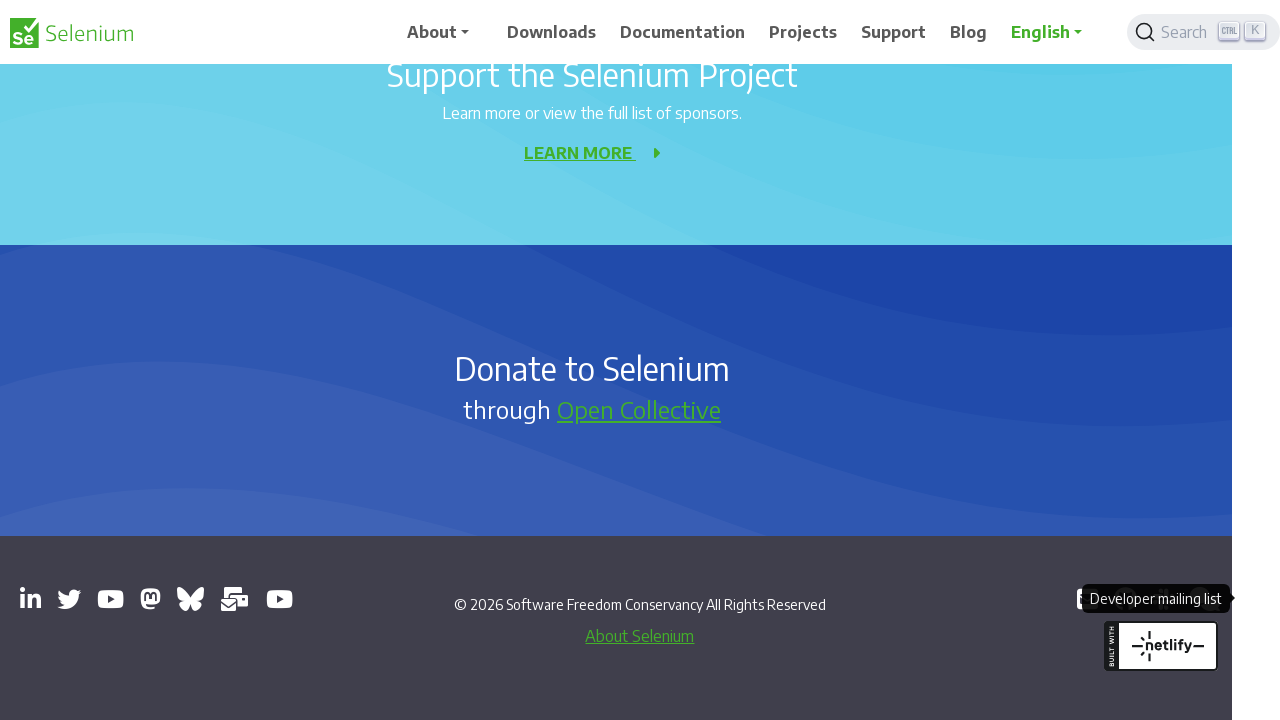

New page tab opened and captured
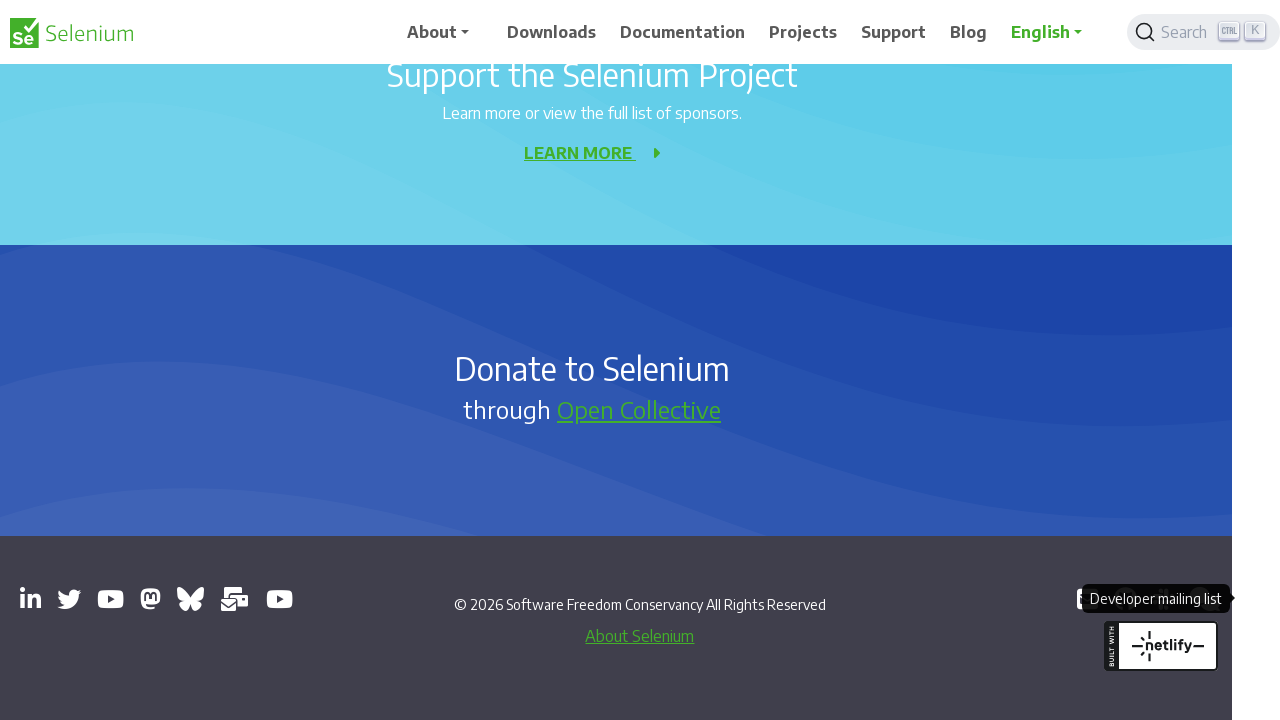

Added opened page to pages list for later closure
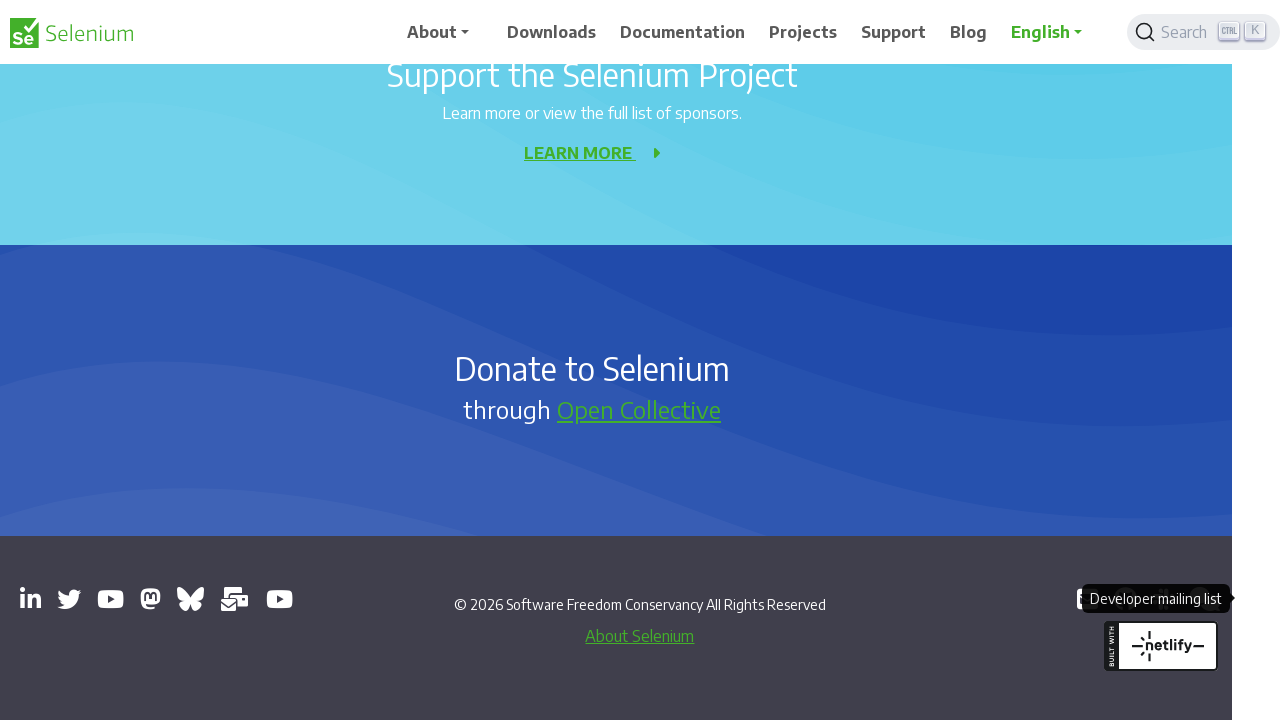

Waited for opened page to load completely
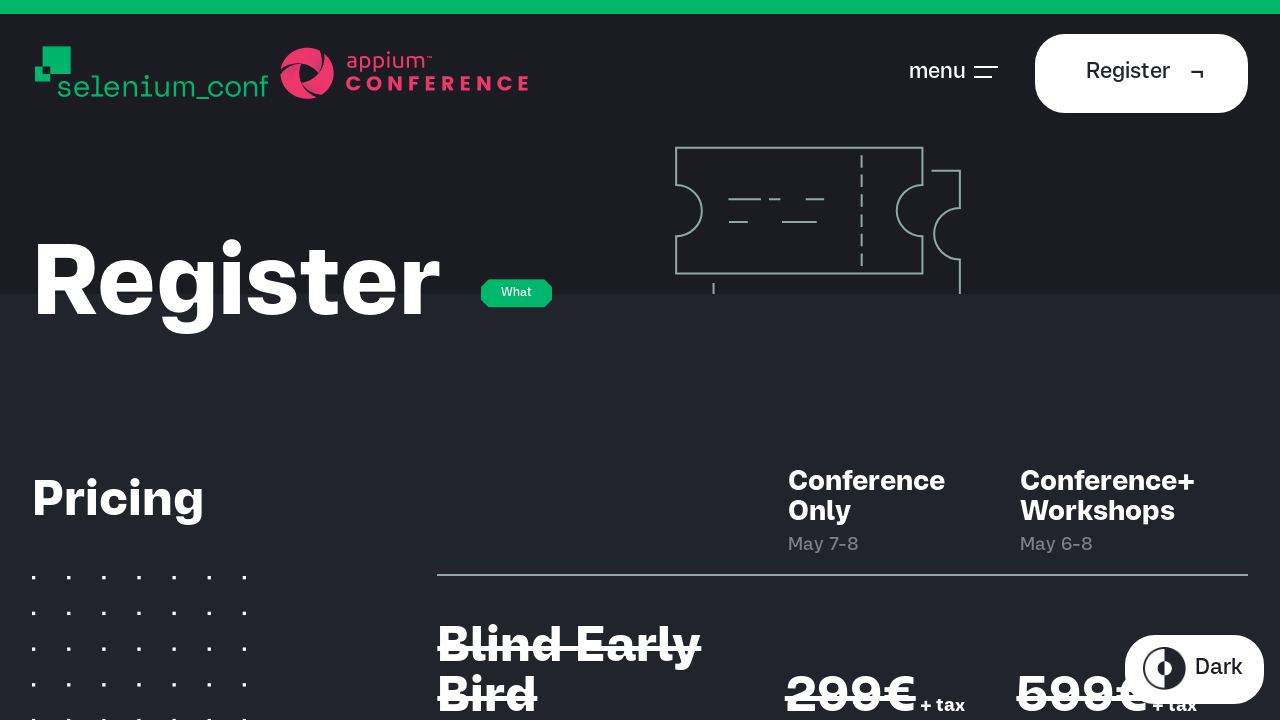

Closed the opened page tab
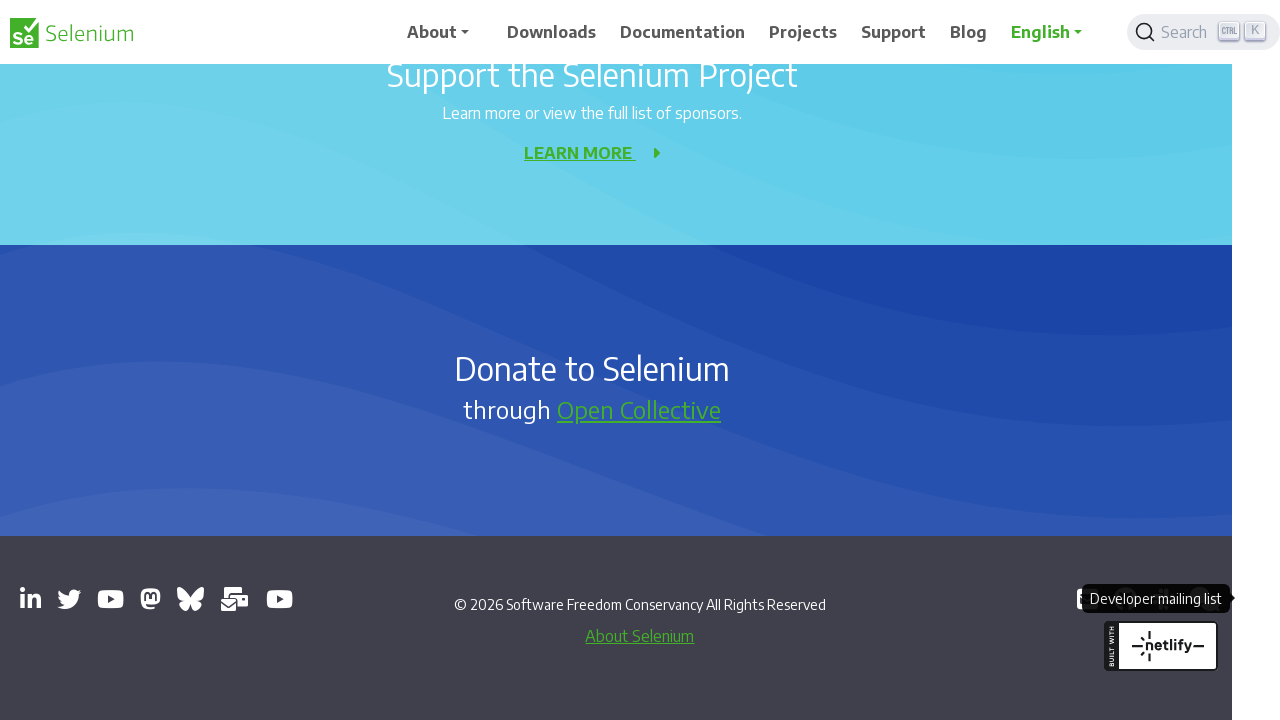

Waited for opened page to load completely
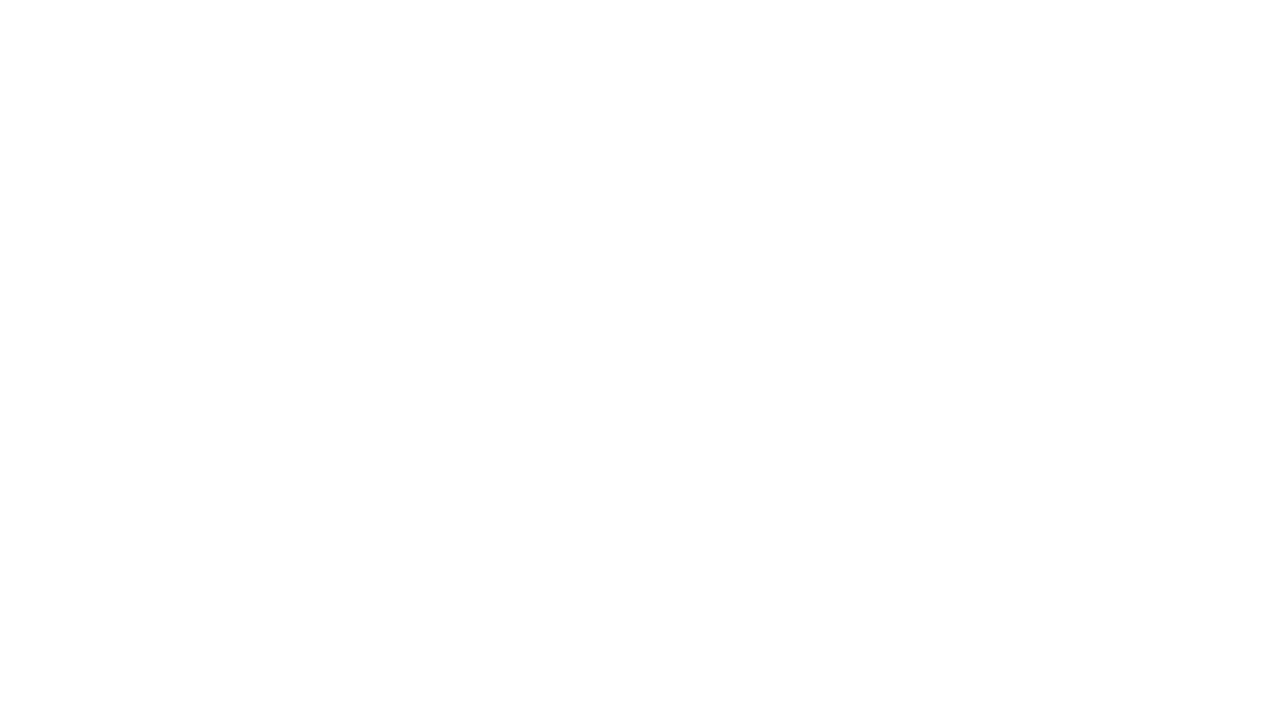

Closed the opened page tab
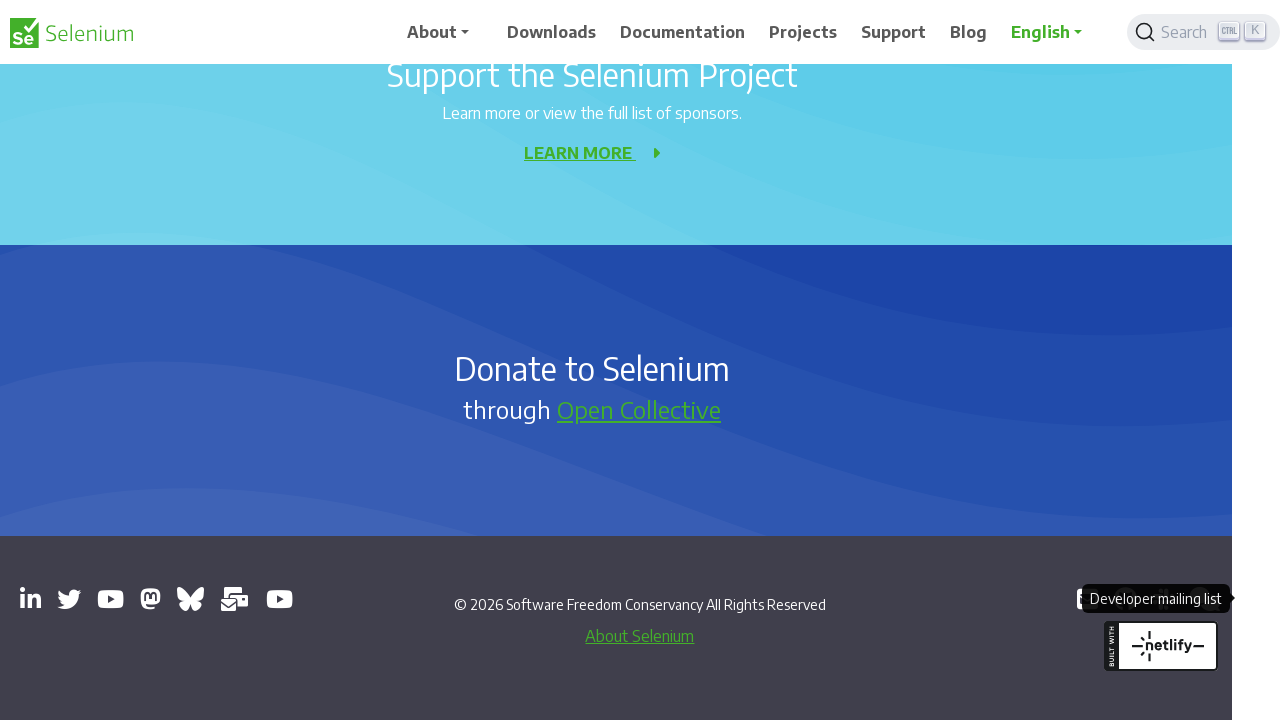

Waited for opened page to load completely
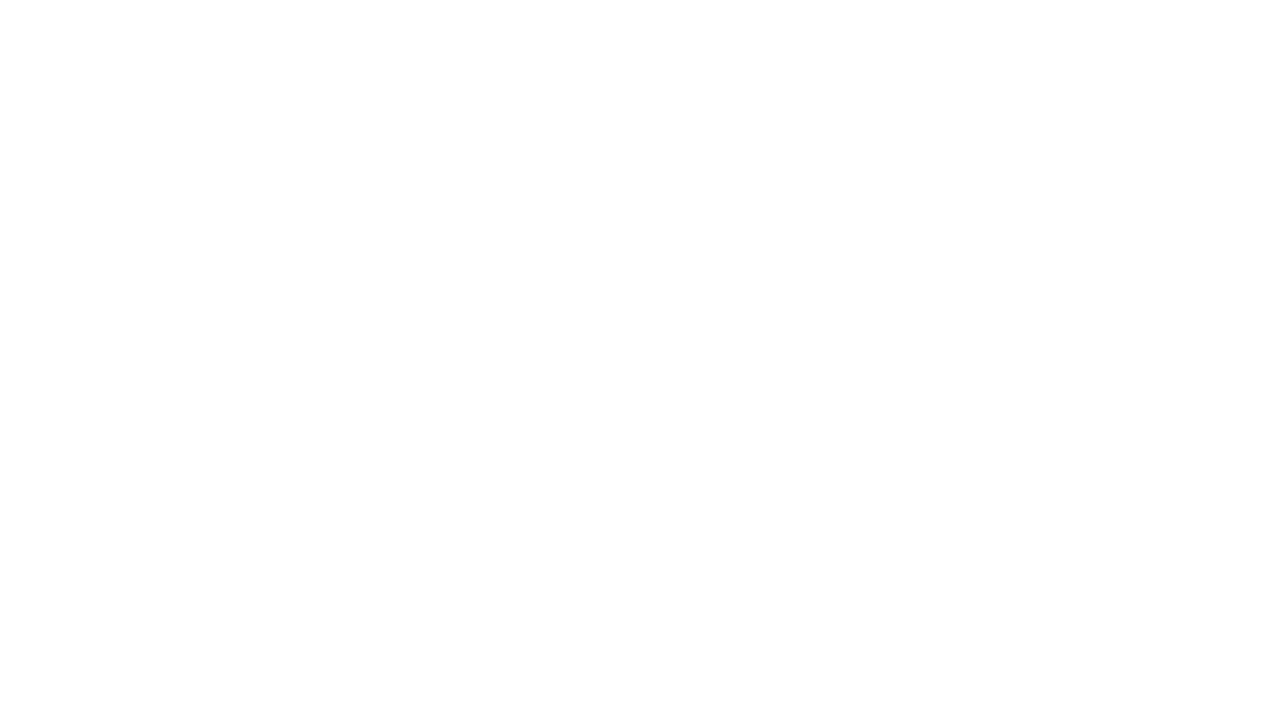

Closed the opened page tab
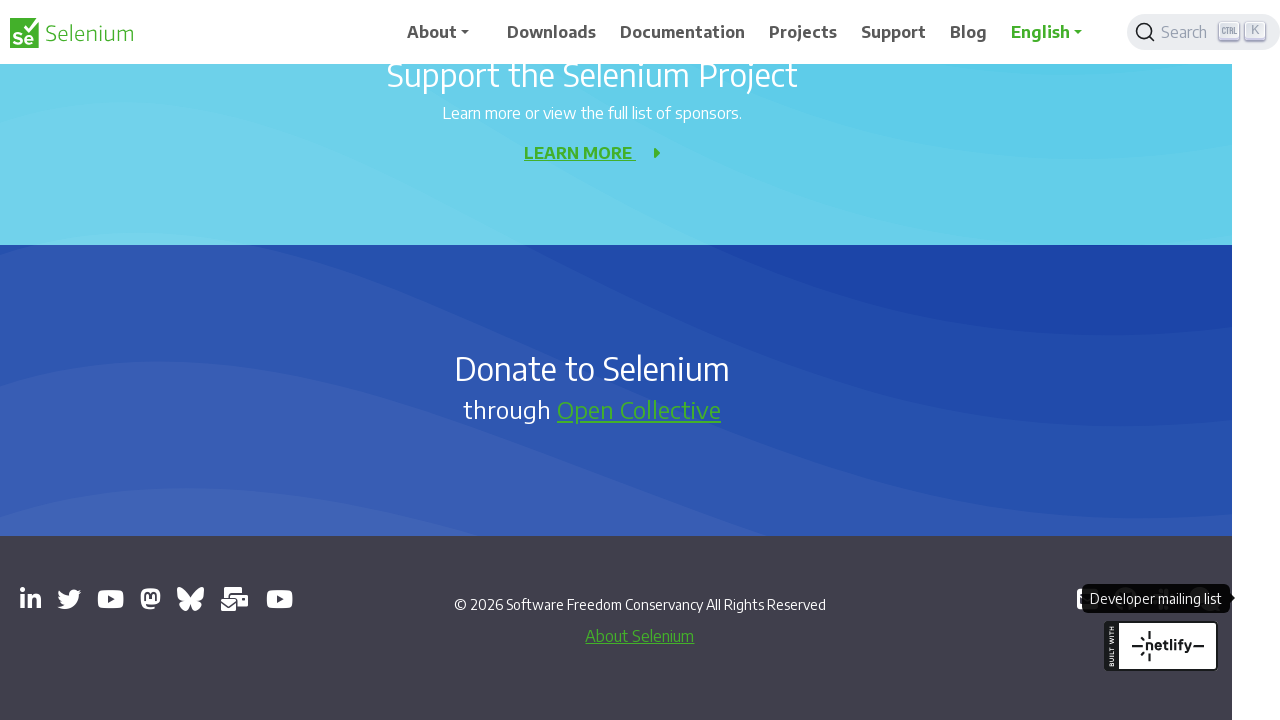

Waited for opened page to load completely
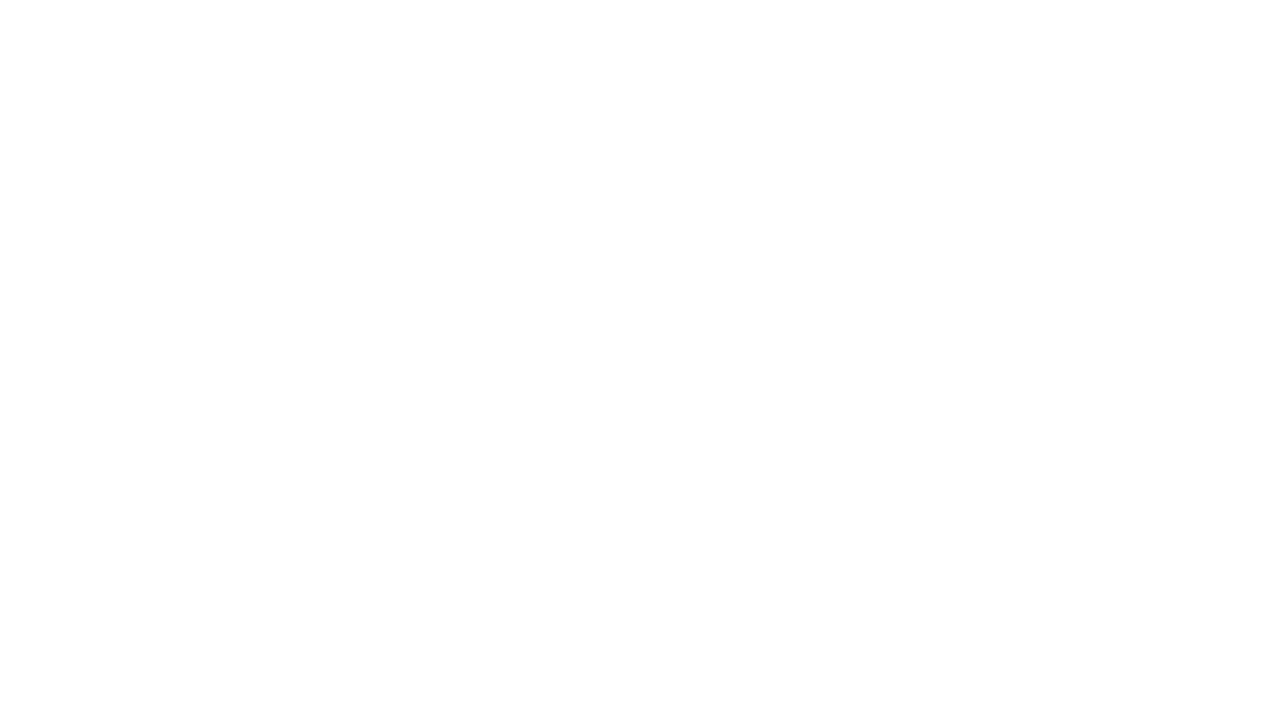

Closed the opened page tab
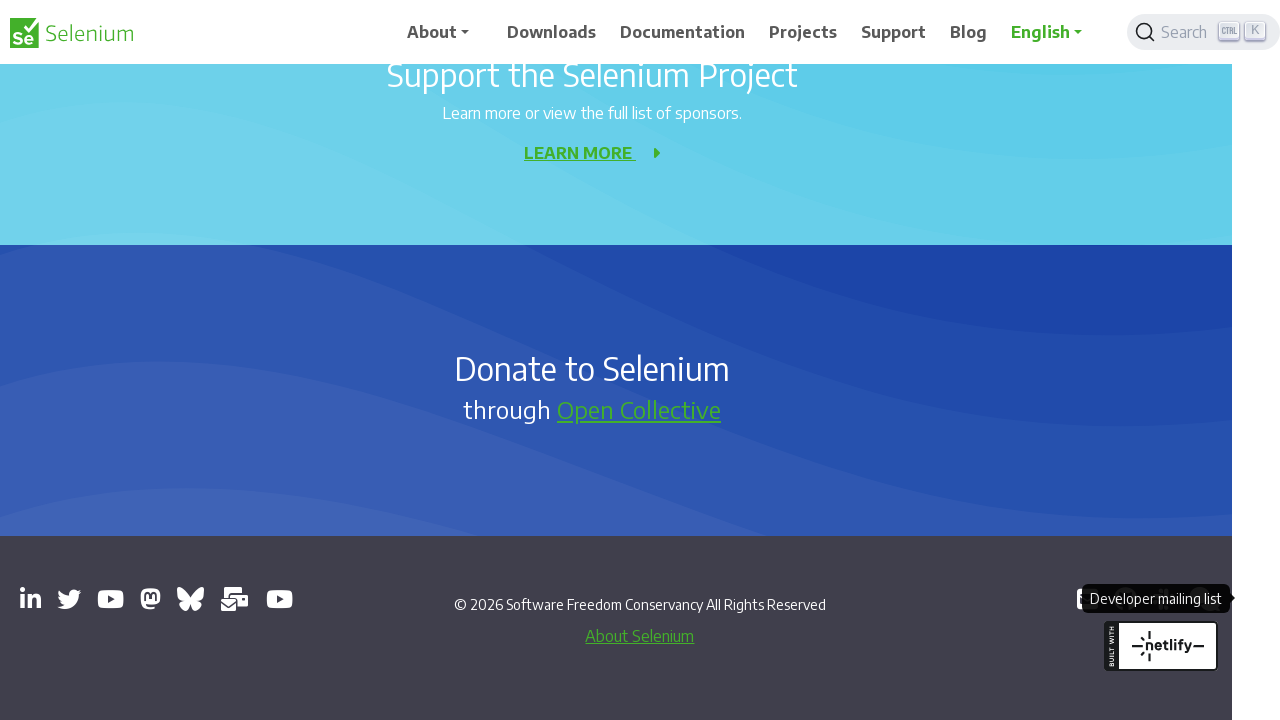

Waited for opened page to load completely
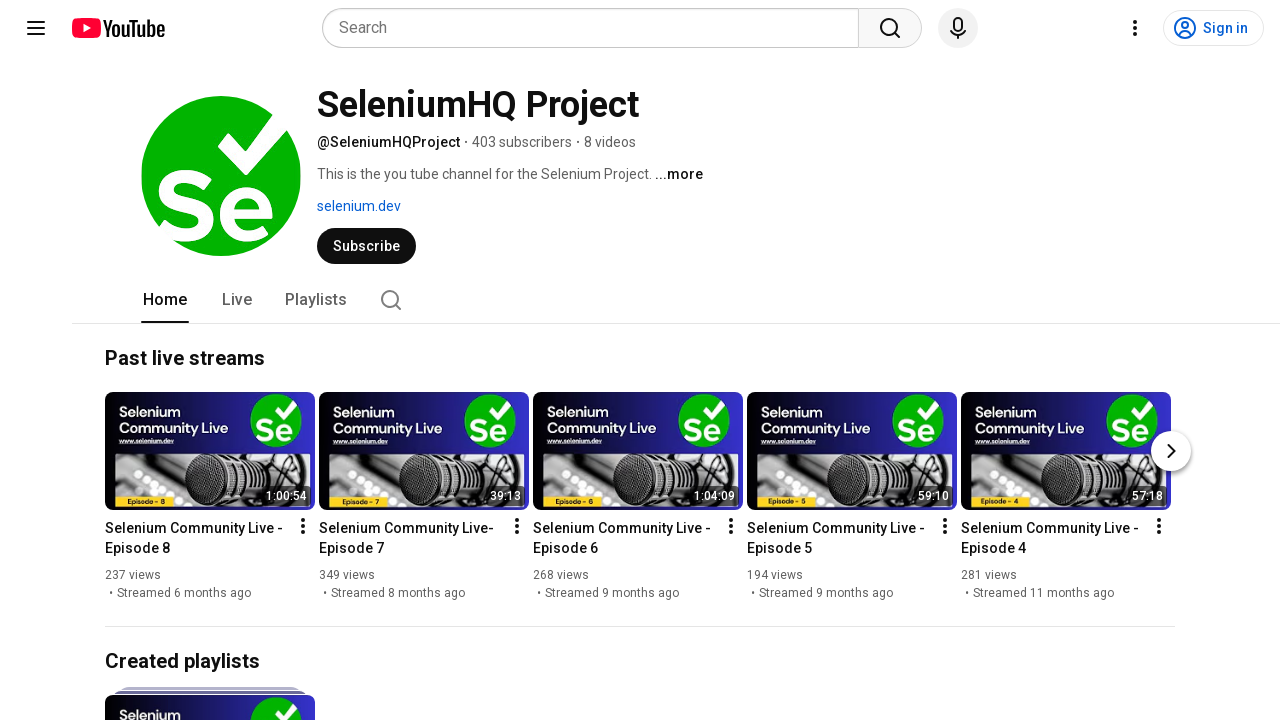

Closed the opened page tab
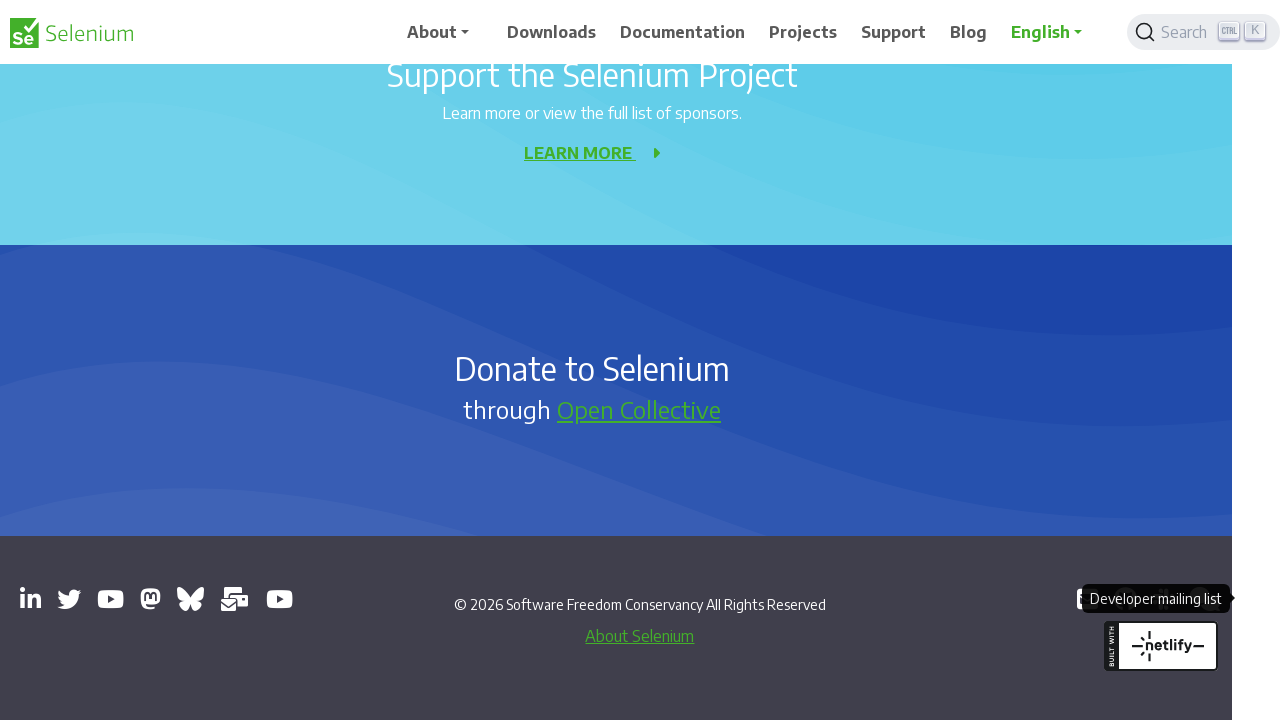

Waited for opened page to load completely
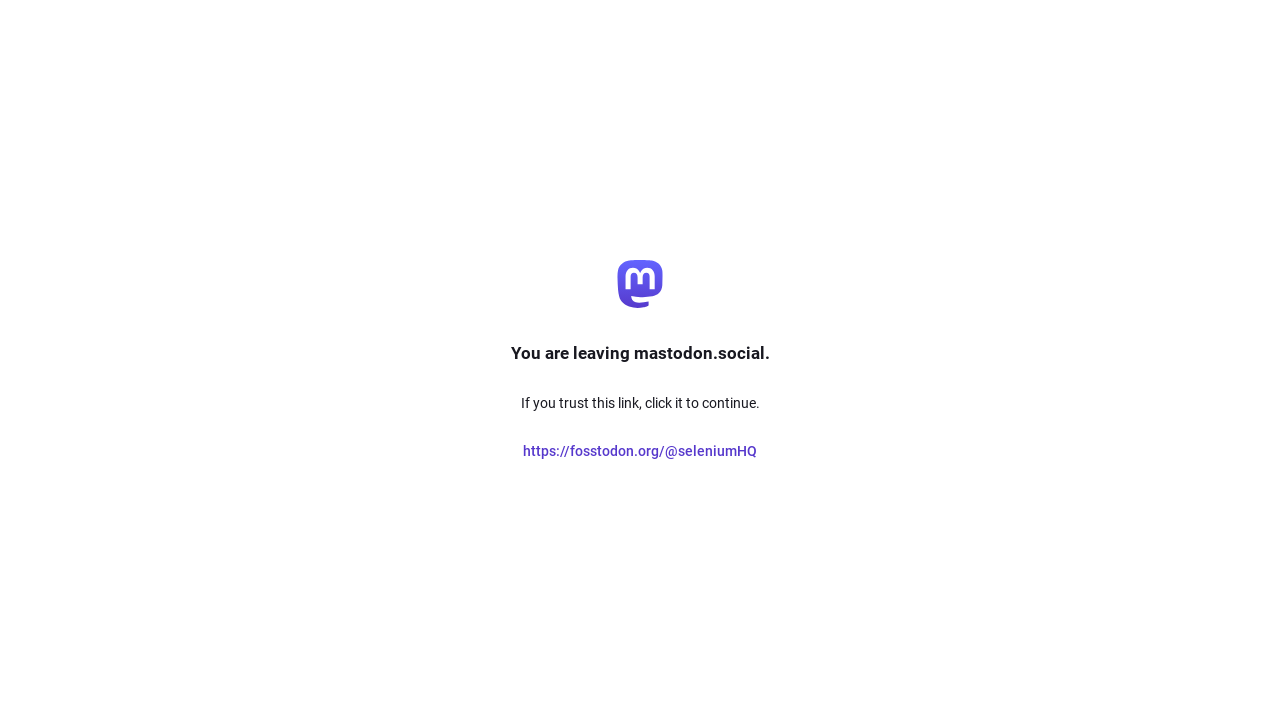

Closed the opened page tab
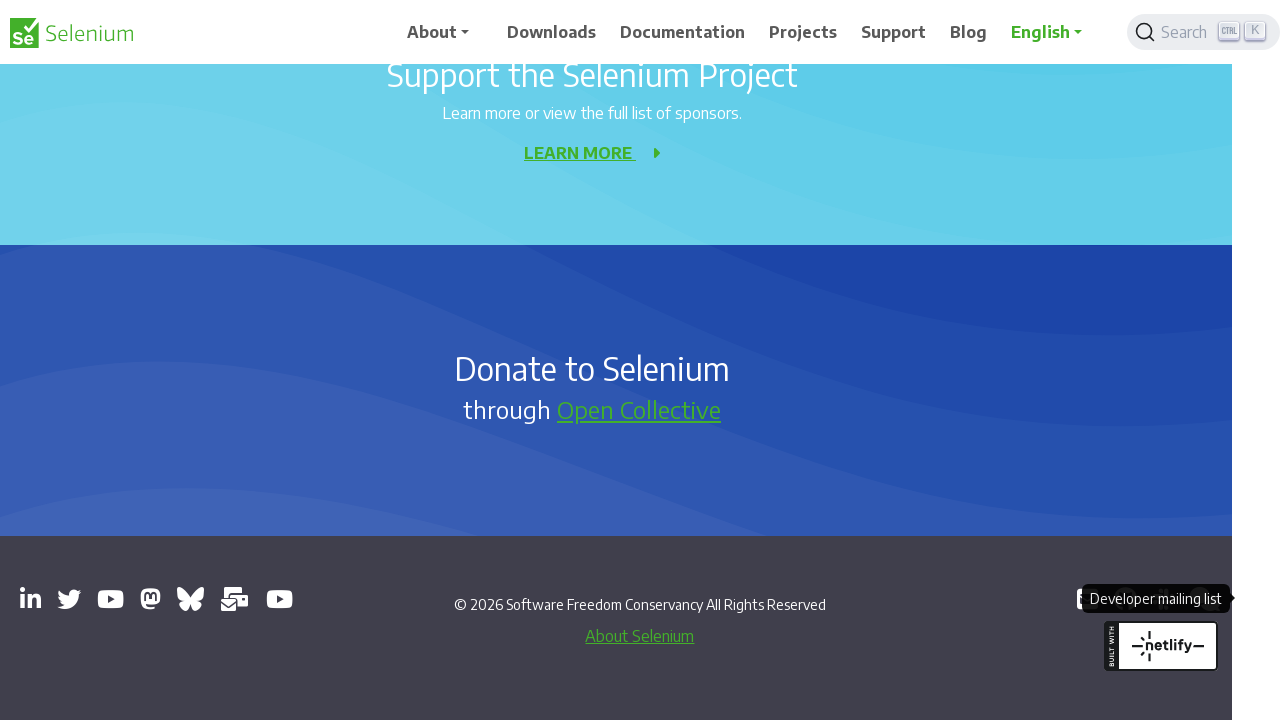

Waited for opened page to load completely
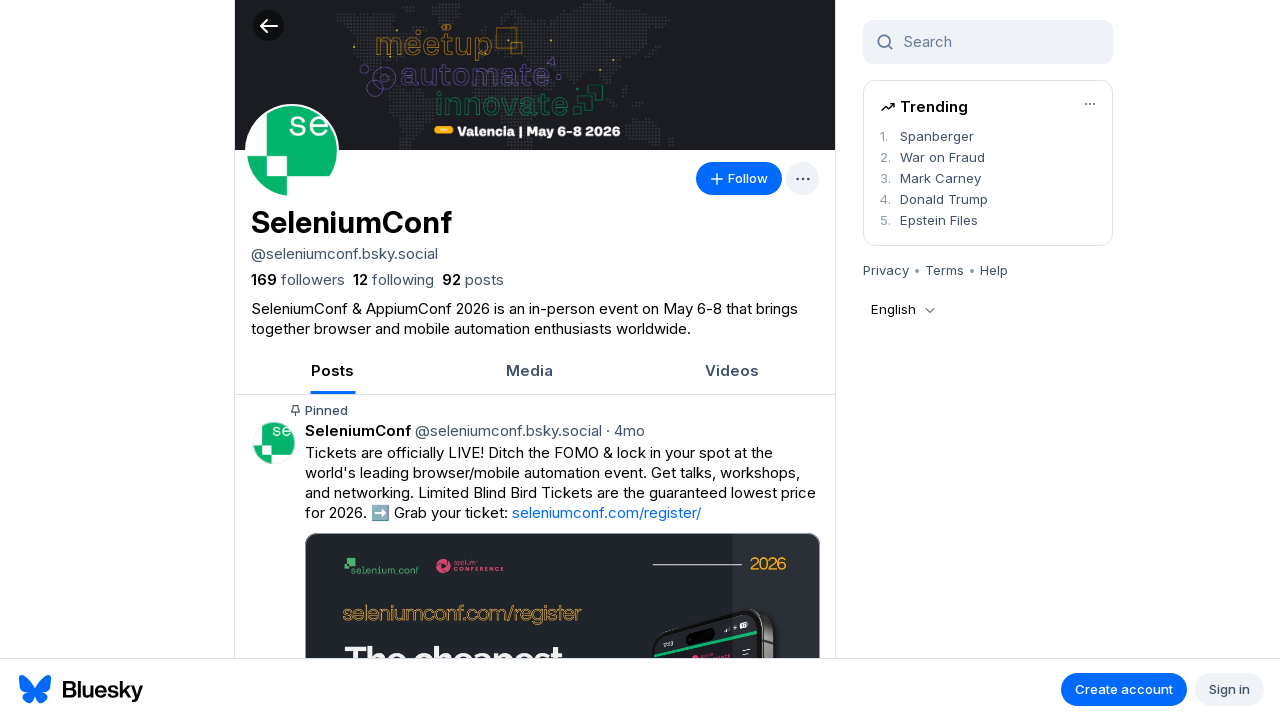

Closed the opened page tab
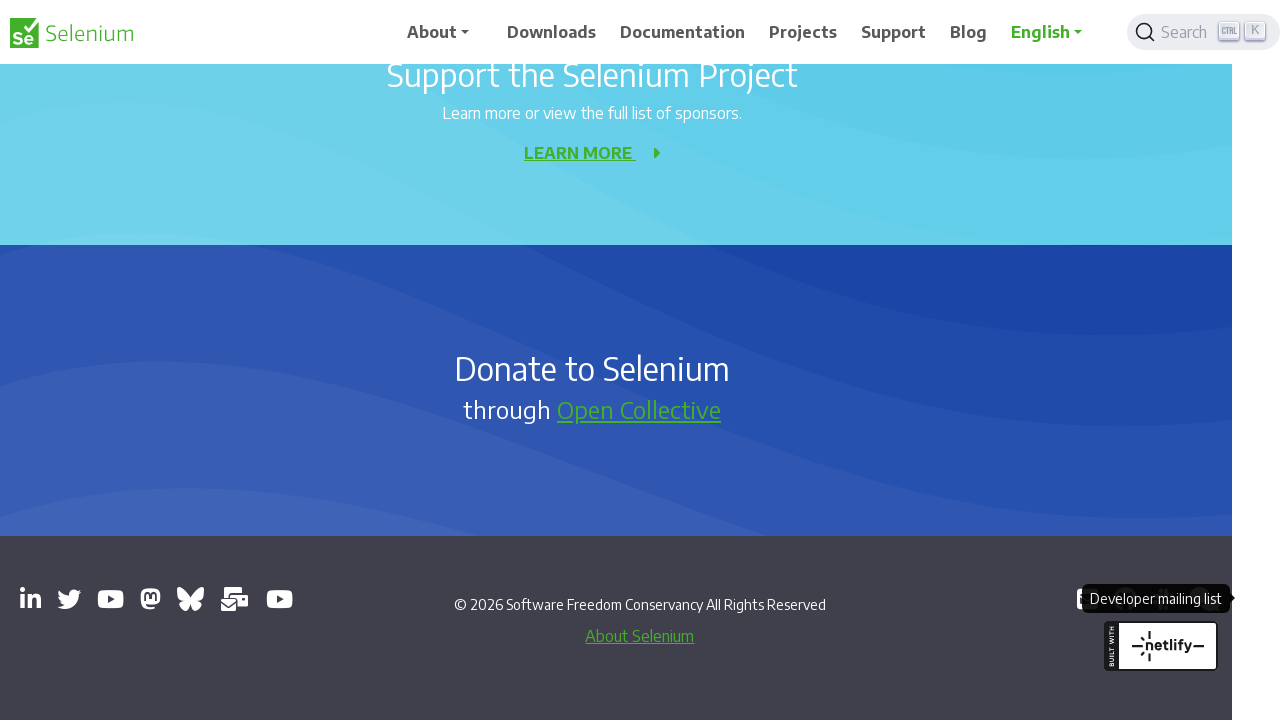

Waited for opened page to load completely
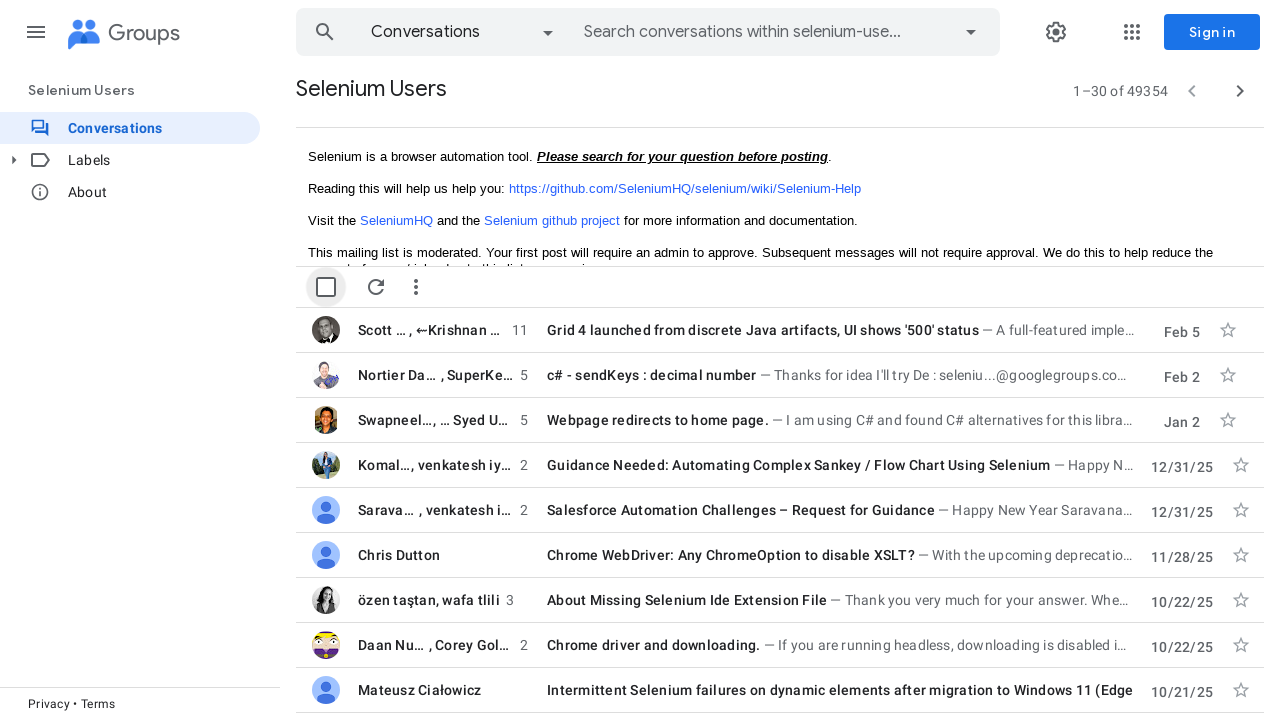

Closed the opened page tab
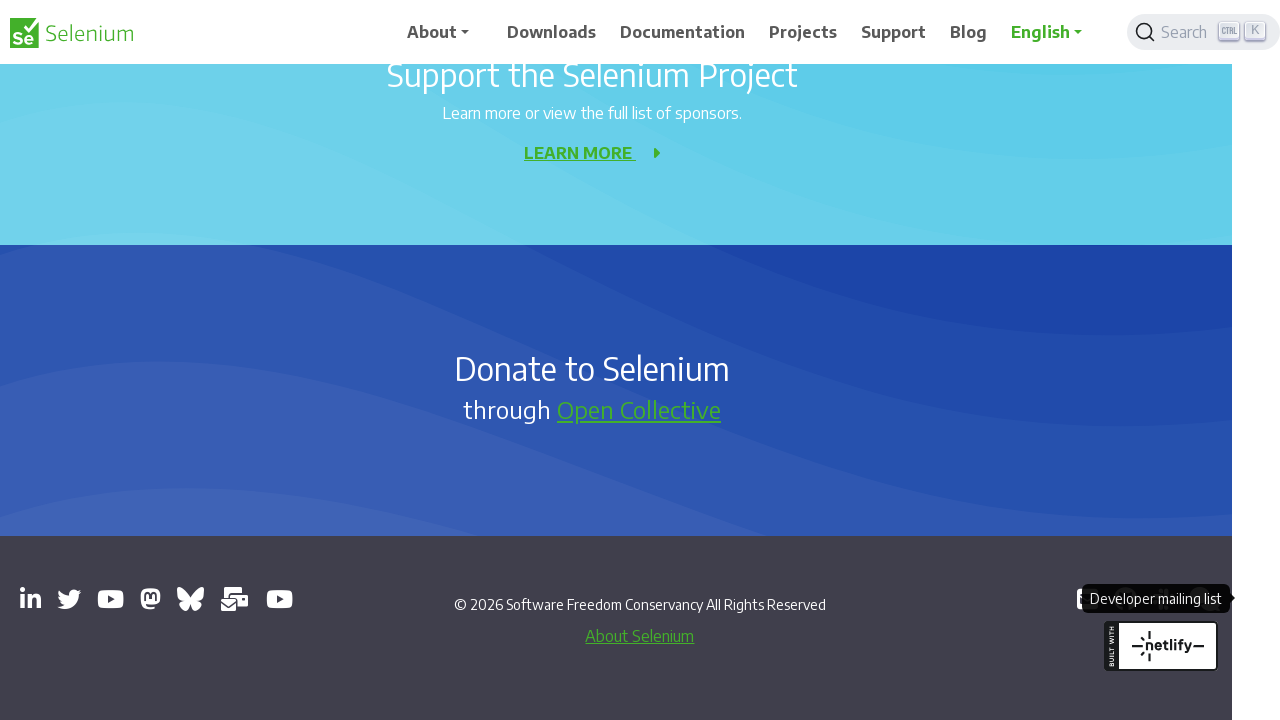

Waited for opened page to load completely
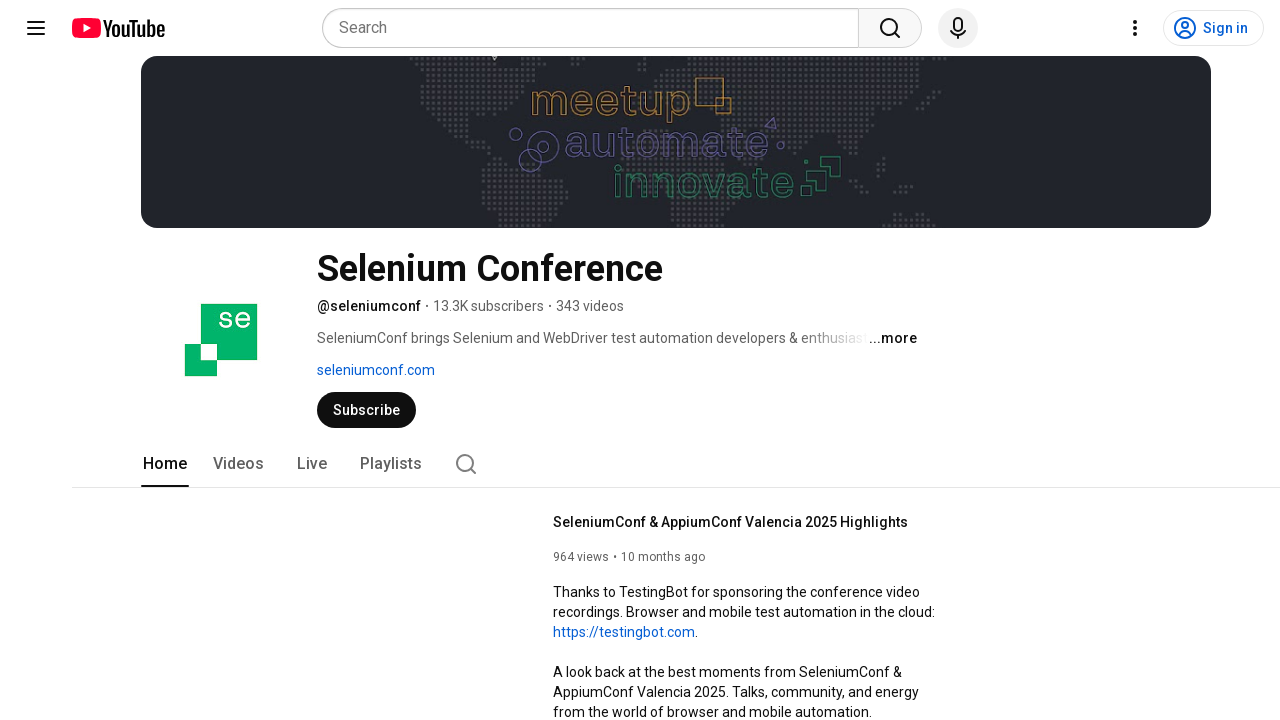

Closed the opened page tab
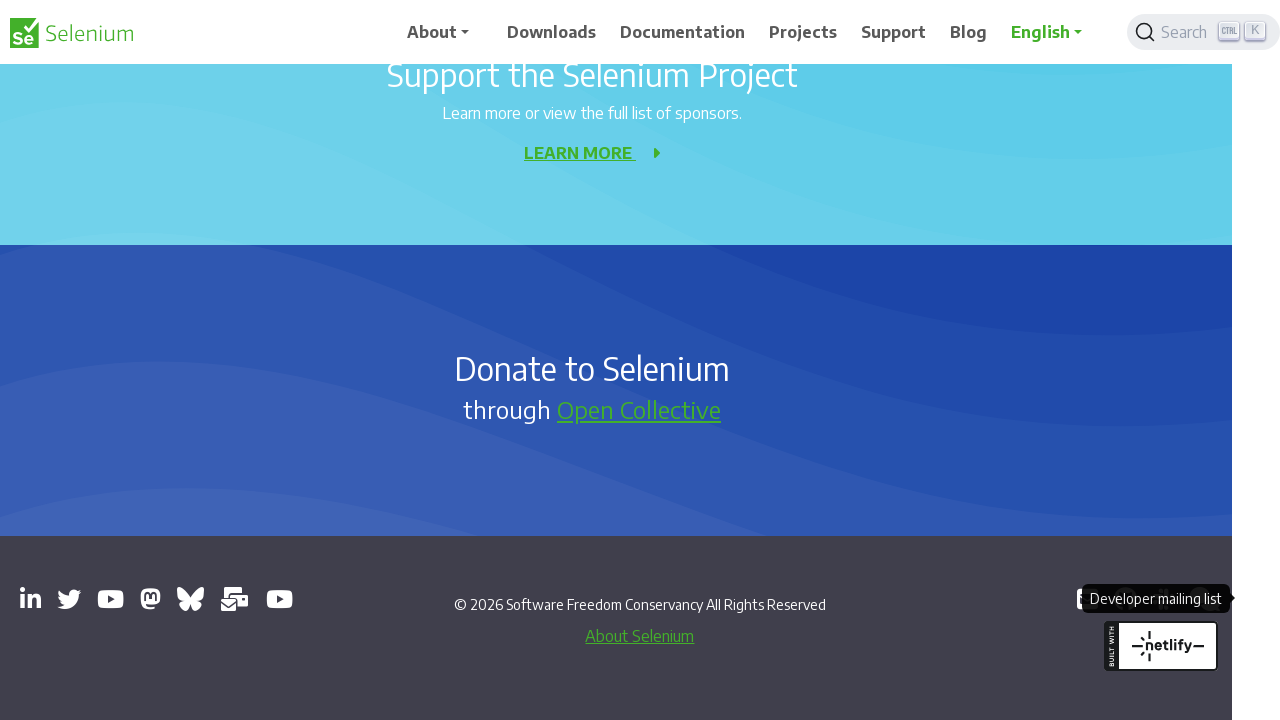

Waited for opened page to load completely
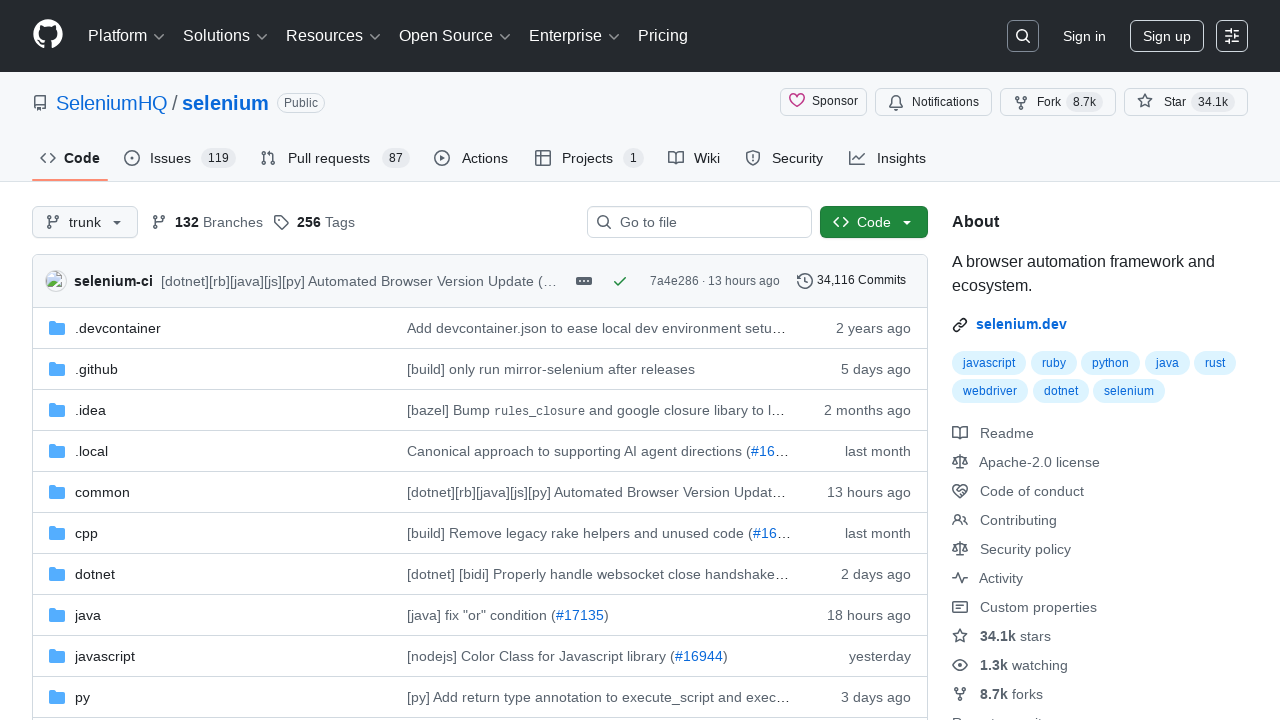

Closed the opened page tab
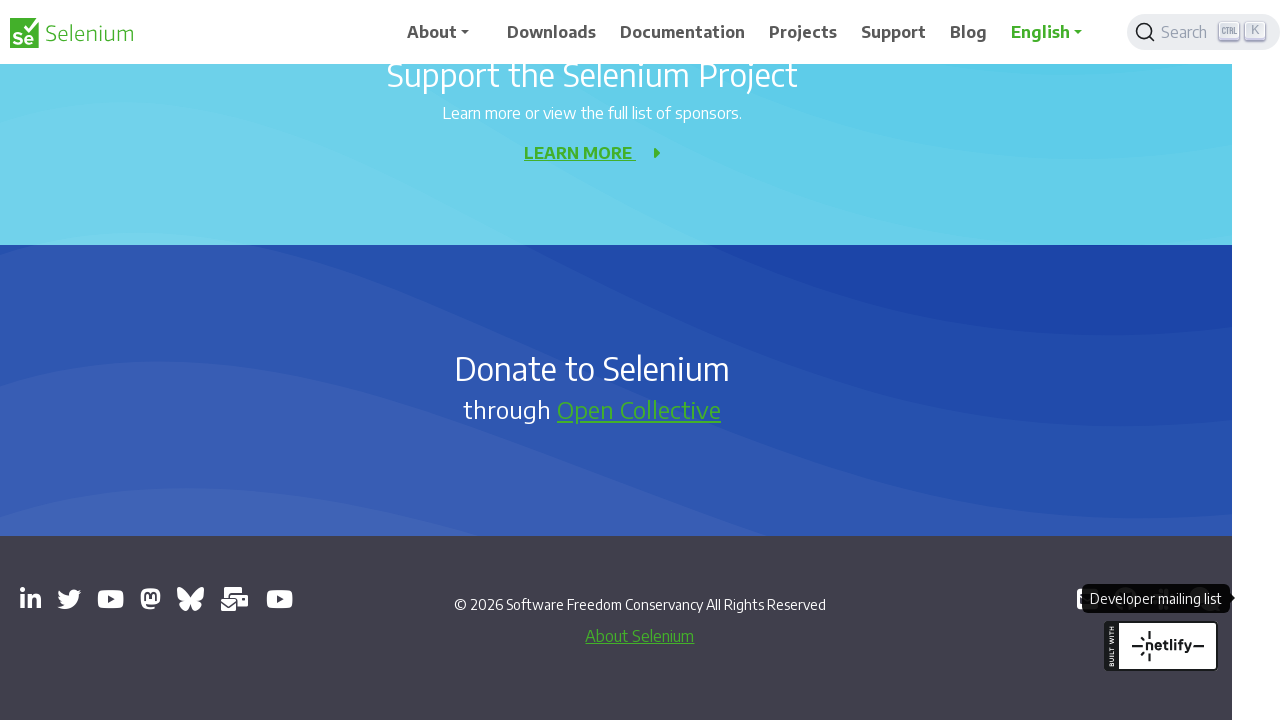

Waited for opened page to load completely
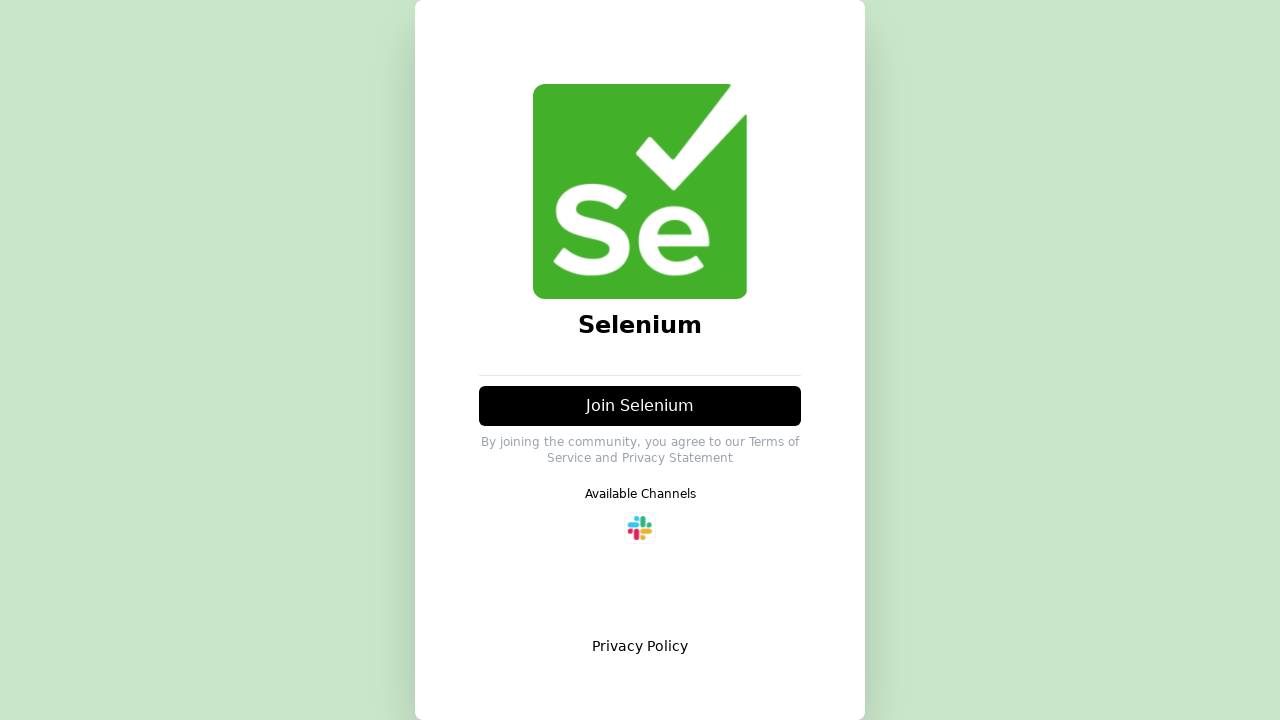

Closed the opened page tab
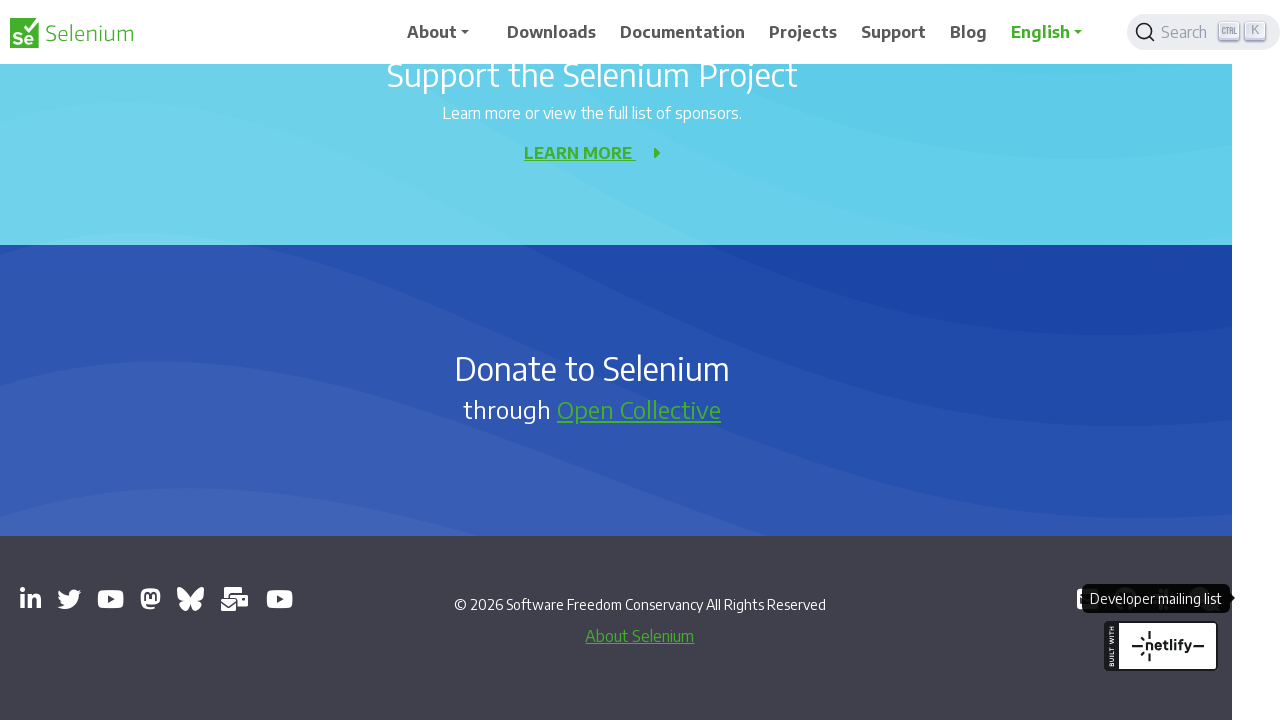

Waited for opened page to load completely
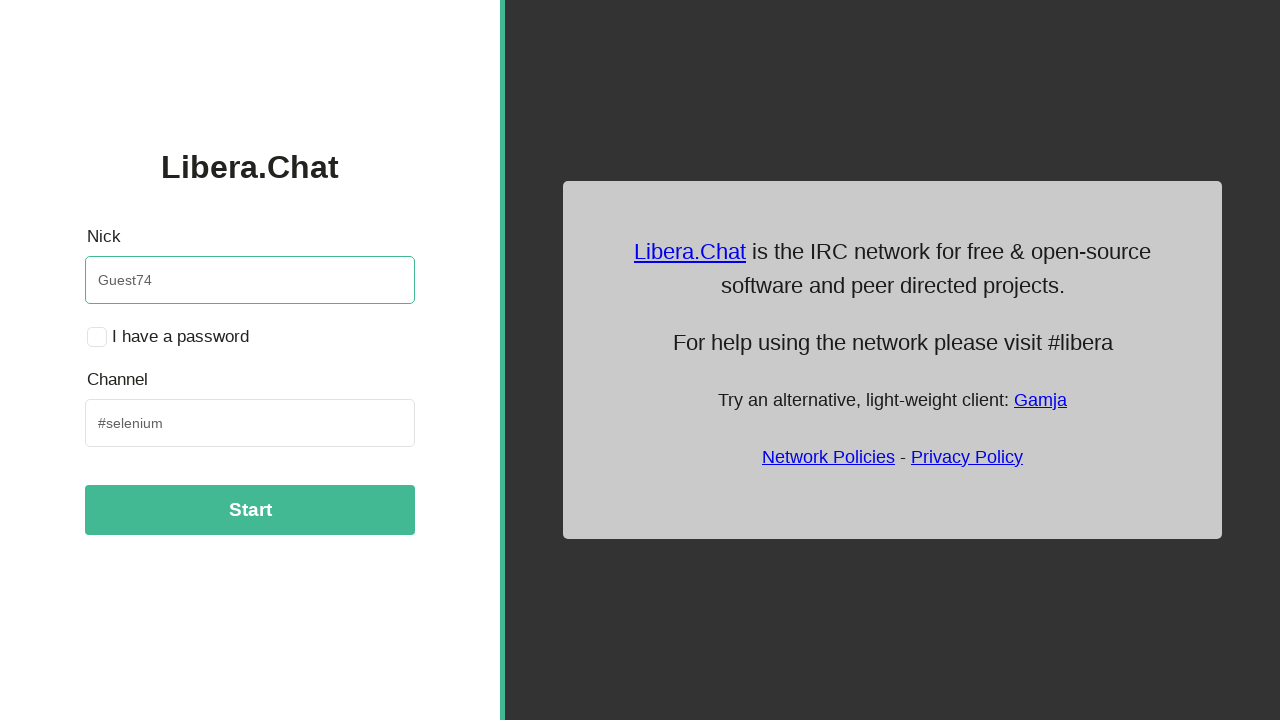

Closed the opened page tab
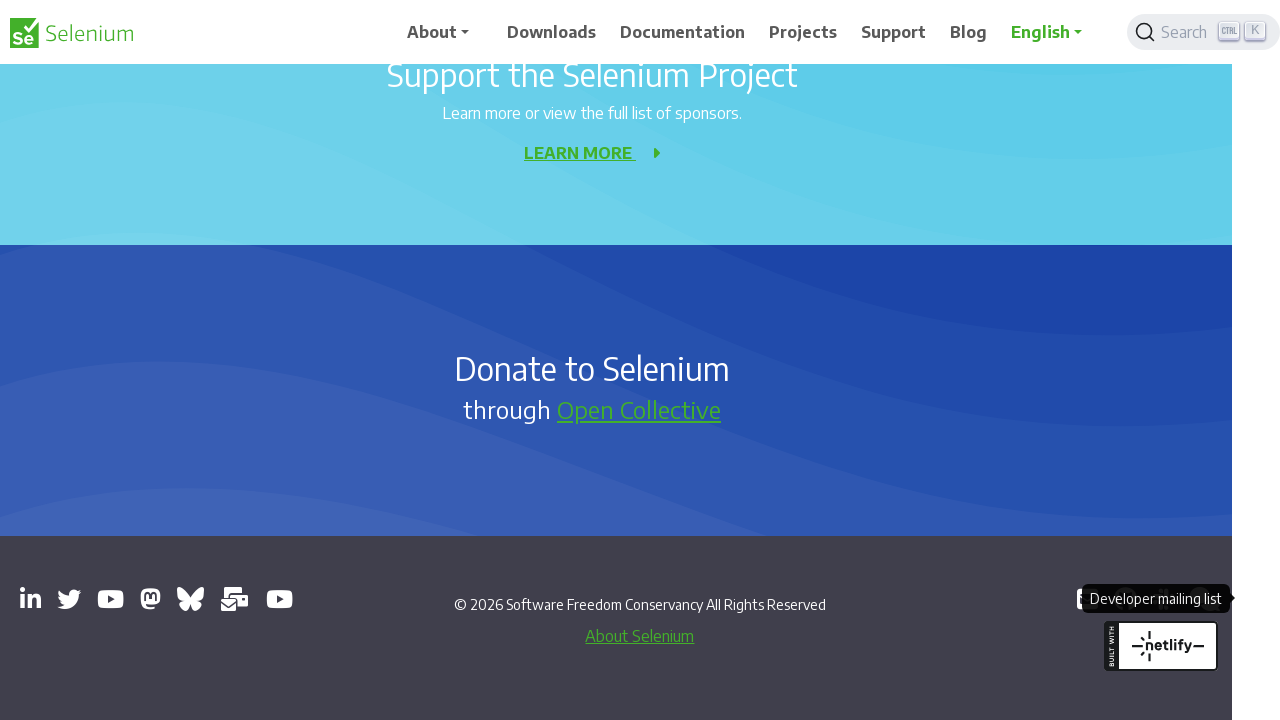

Waited for opened page to load completely
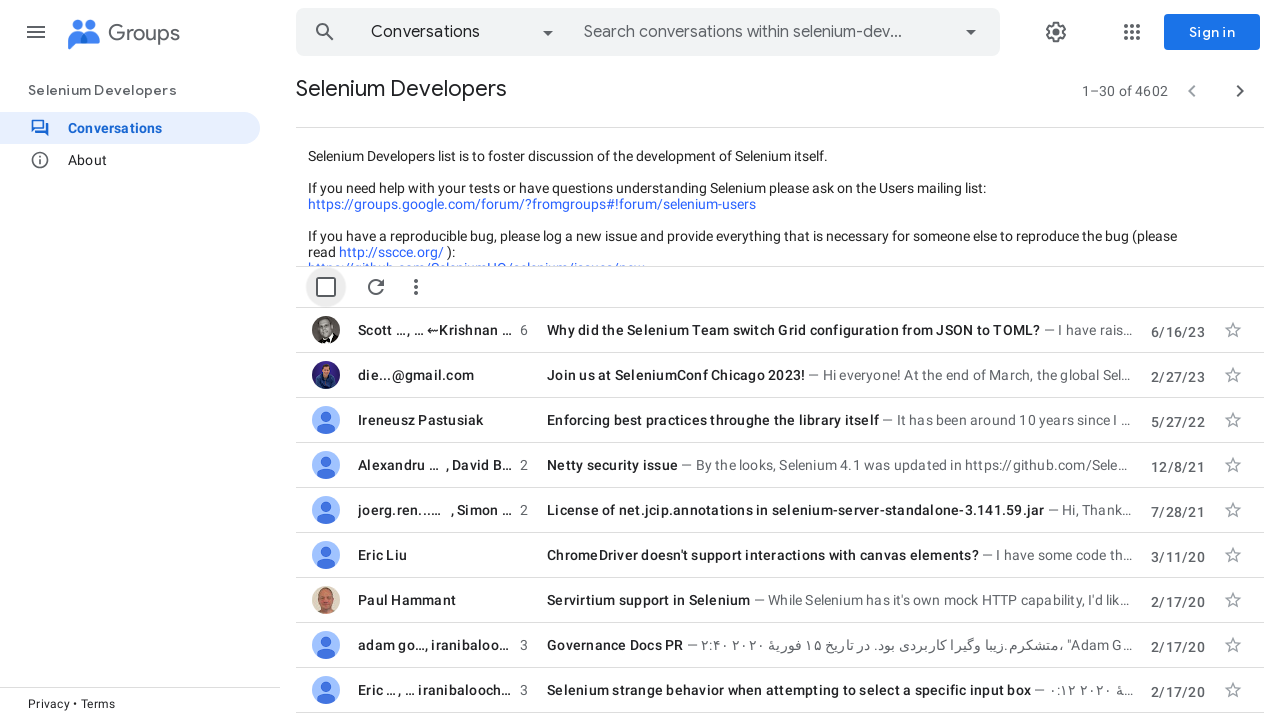

Closed the opened page tab
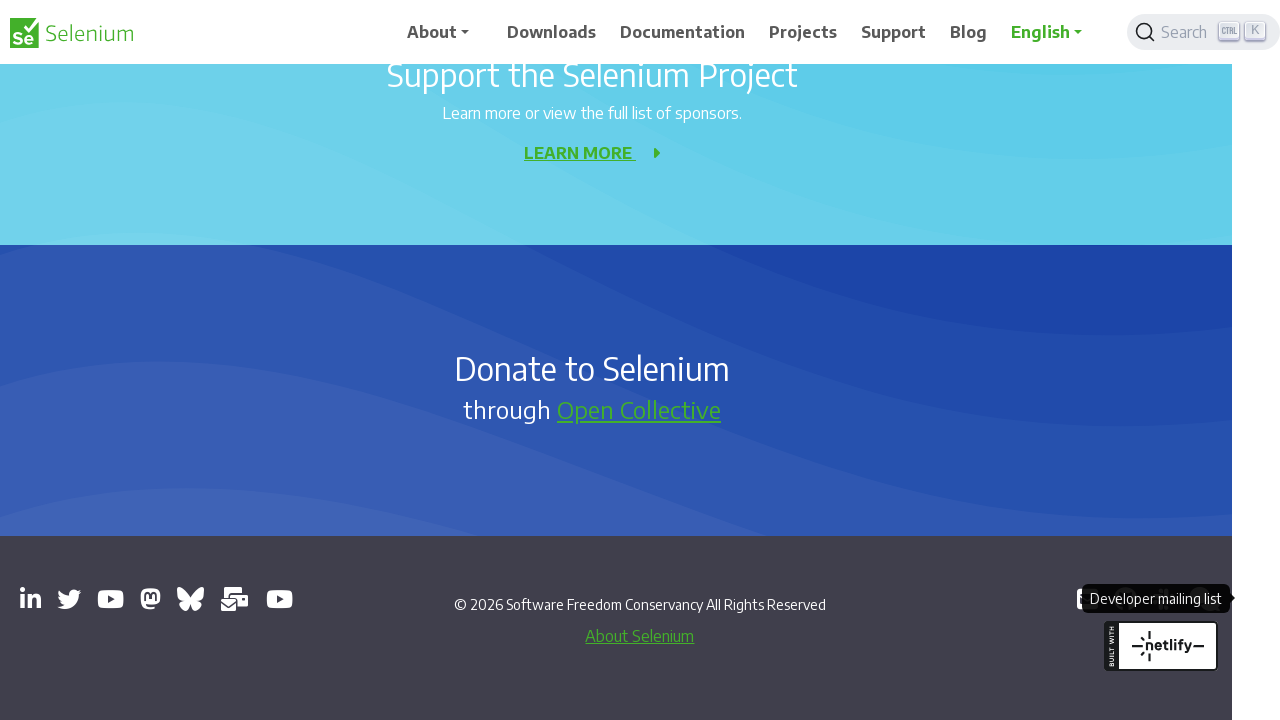

Confirmed main page has loaded after closing all extra tabs
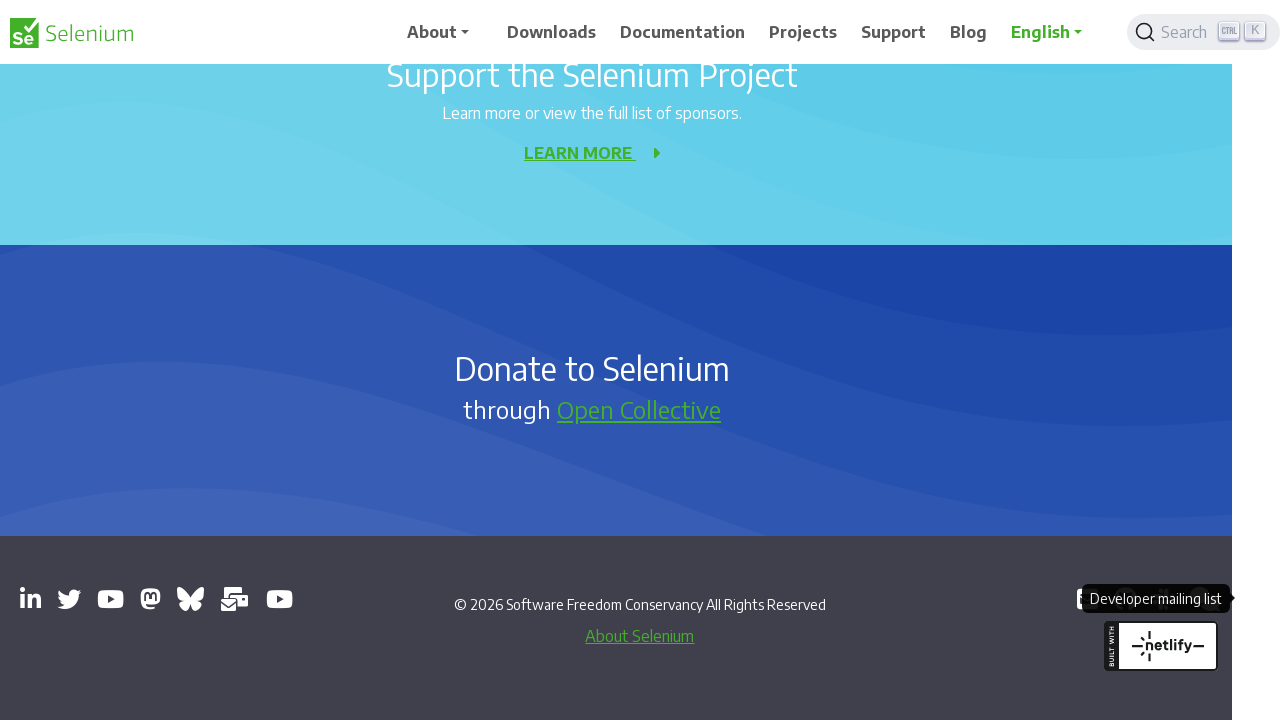

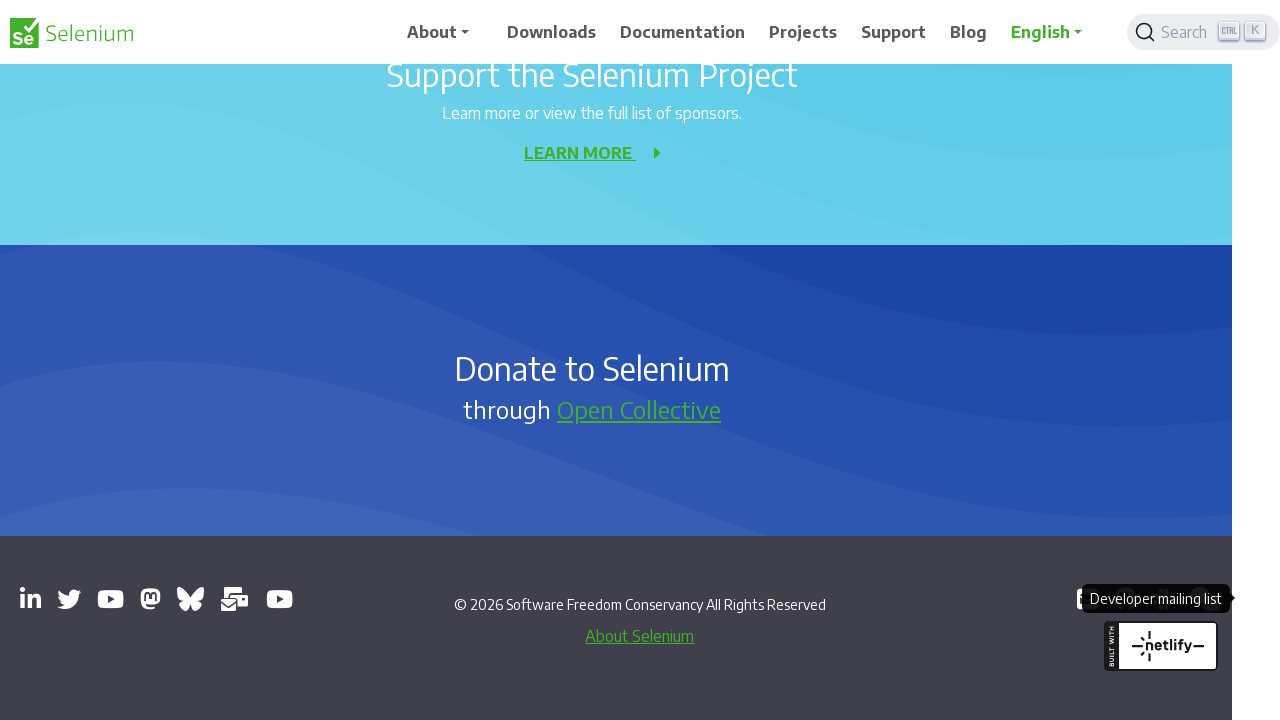